Tests filling out a large form by entering "Bond" into all input fields and submitting the form, then handling the resulting alert dialog.

Starting URL: http://suninjuly.github.io/huge_form.html

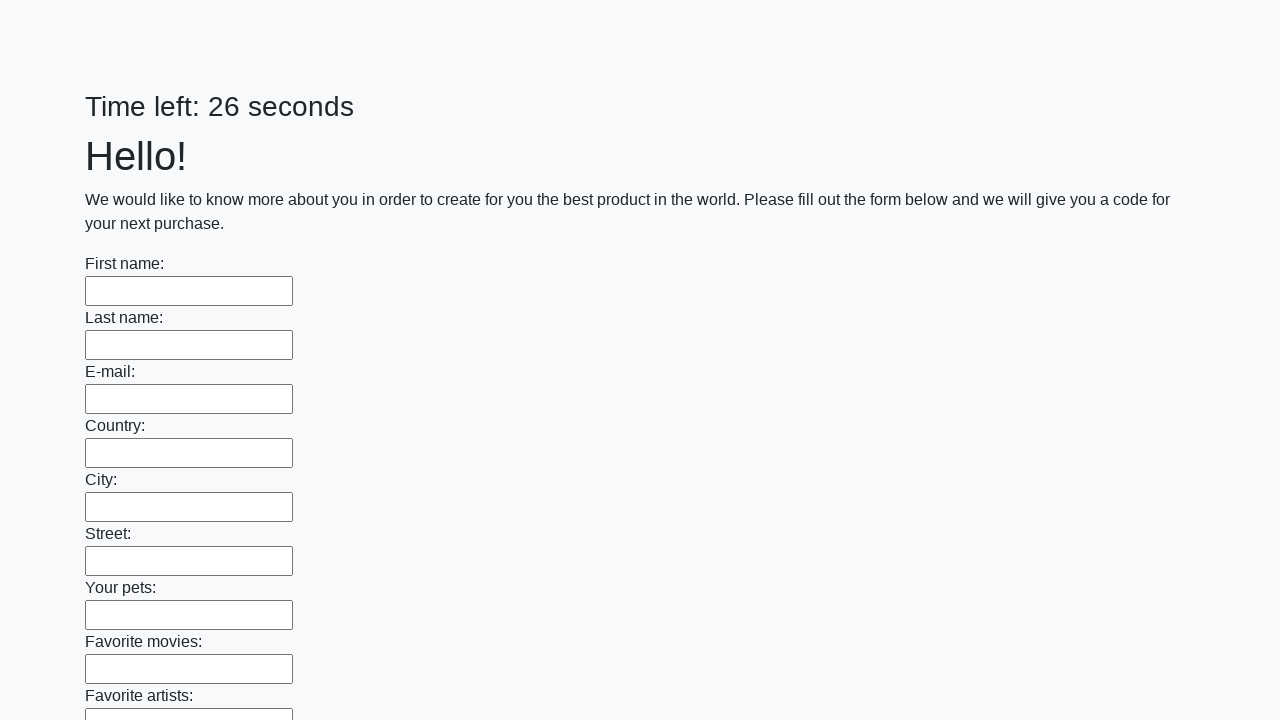

Located all input fields on the form
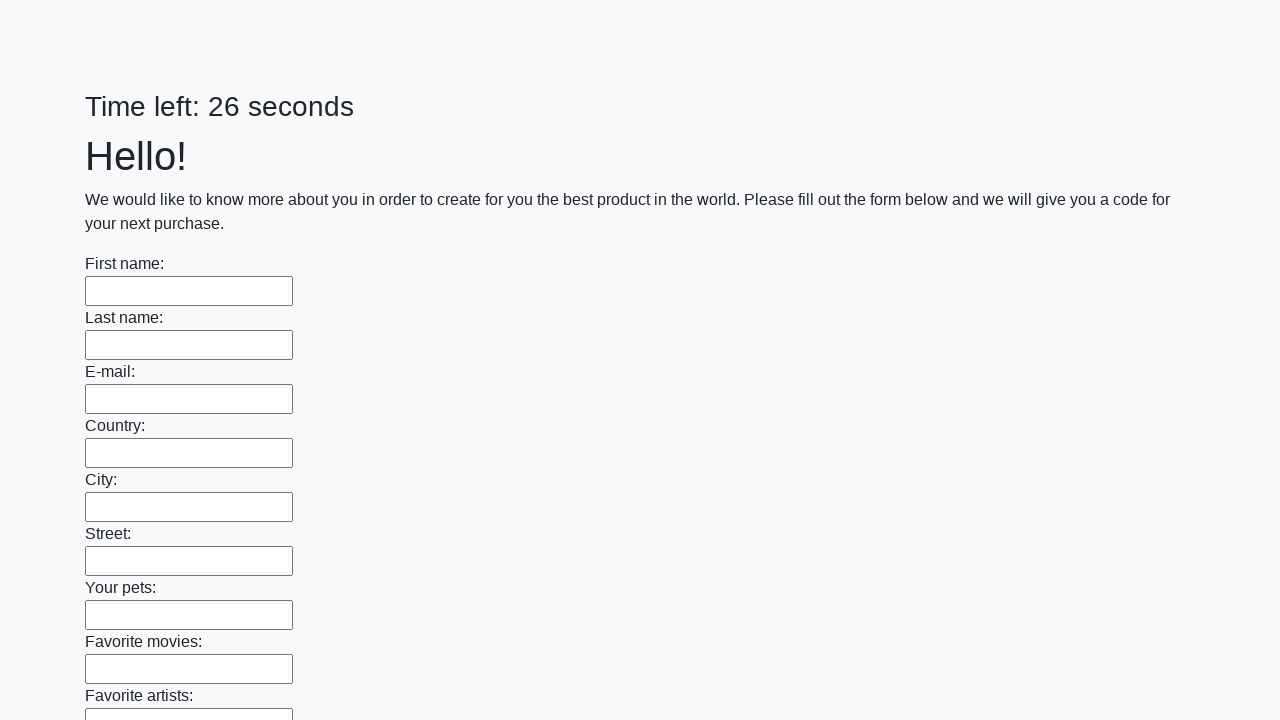

Counted 100 input fields on the form
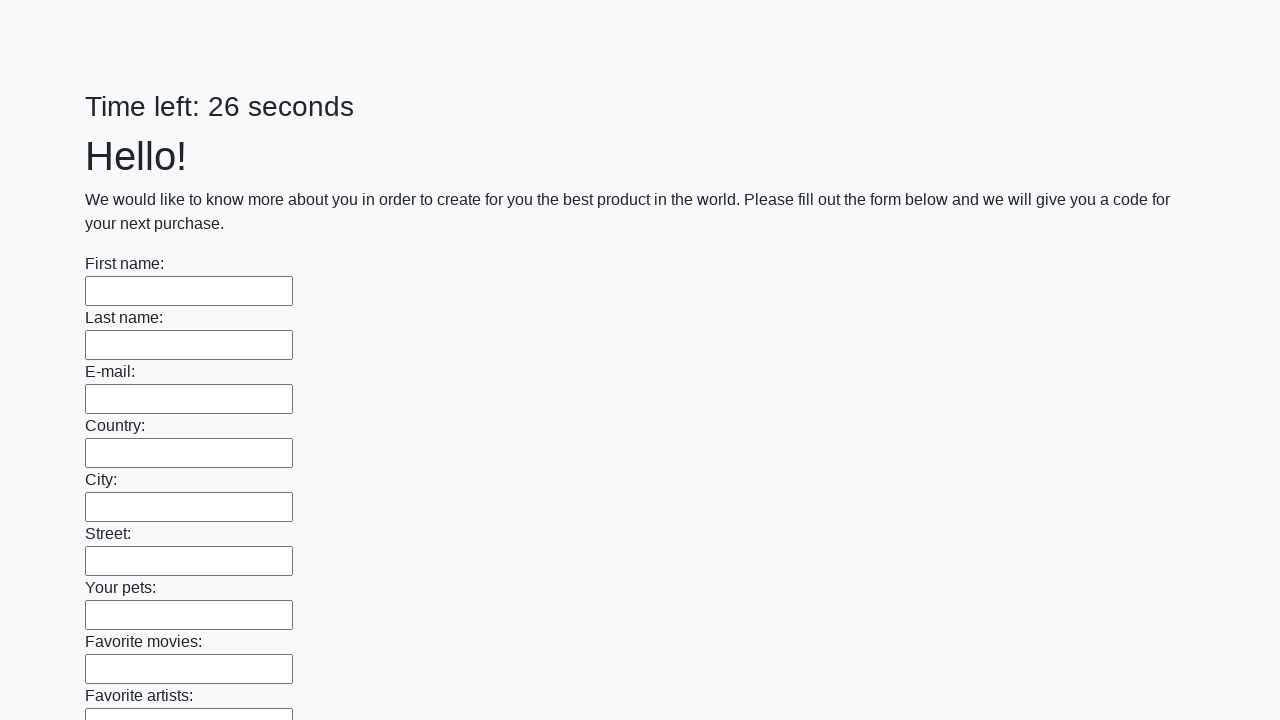

Filled input field 1 of 100 with 'Bond' on input >> nth=0
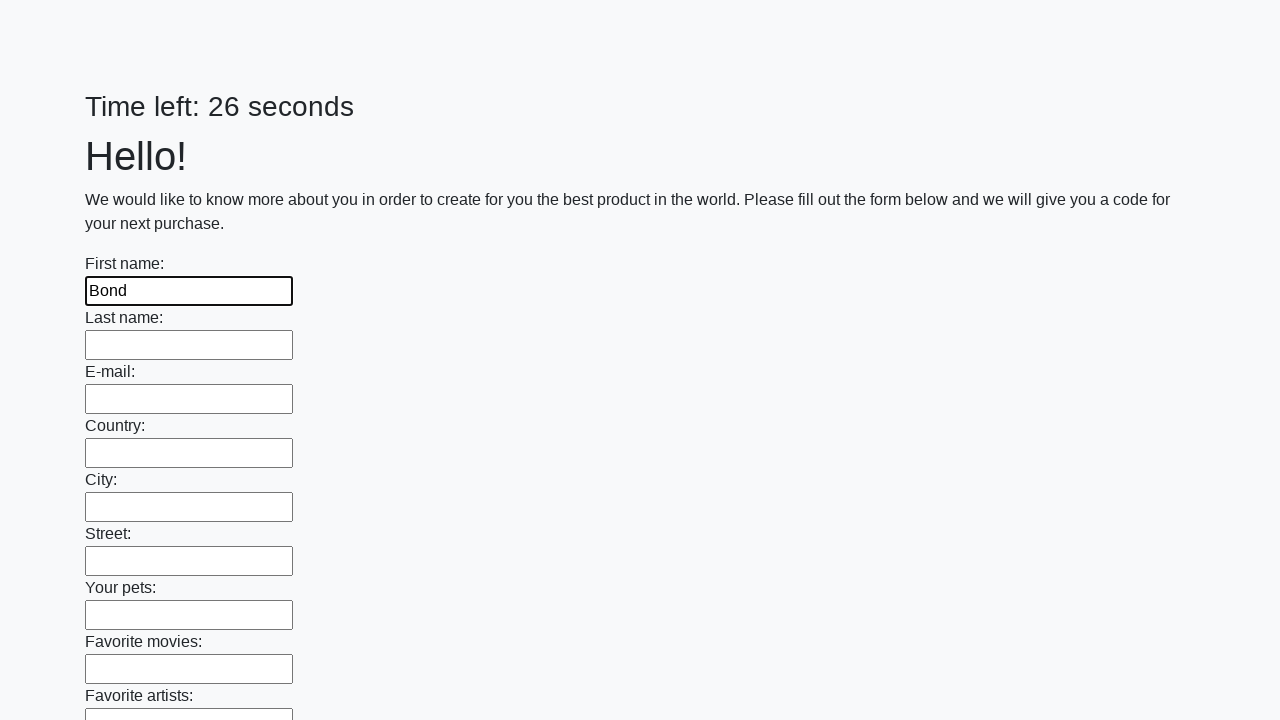

Filled input field 2 of 100 with 'Bond' on input >> nth=1
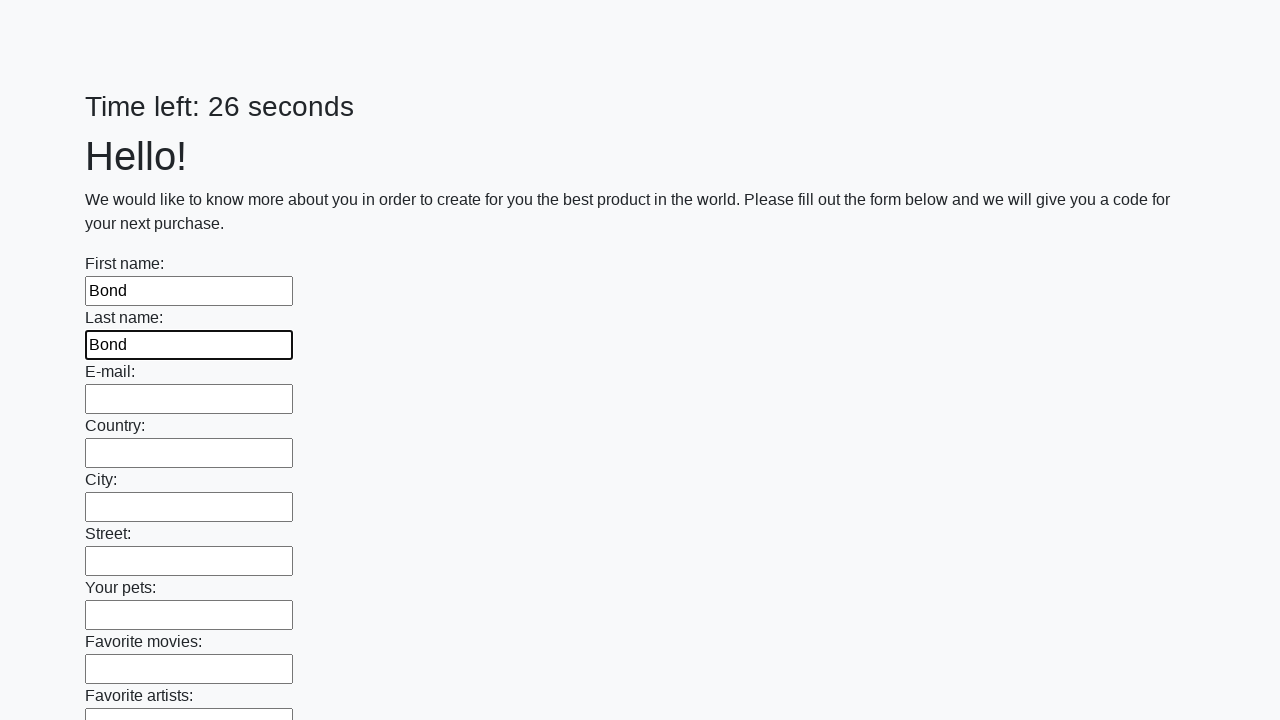

Filled input field 3 of 100 with 'Bond' on input >> nth=2
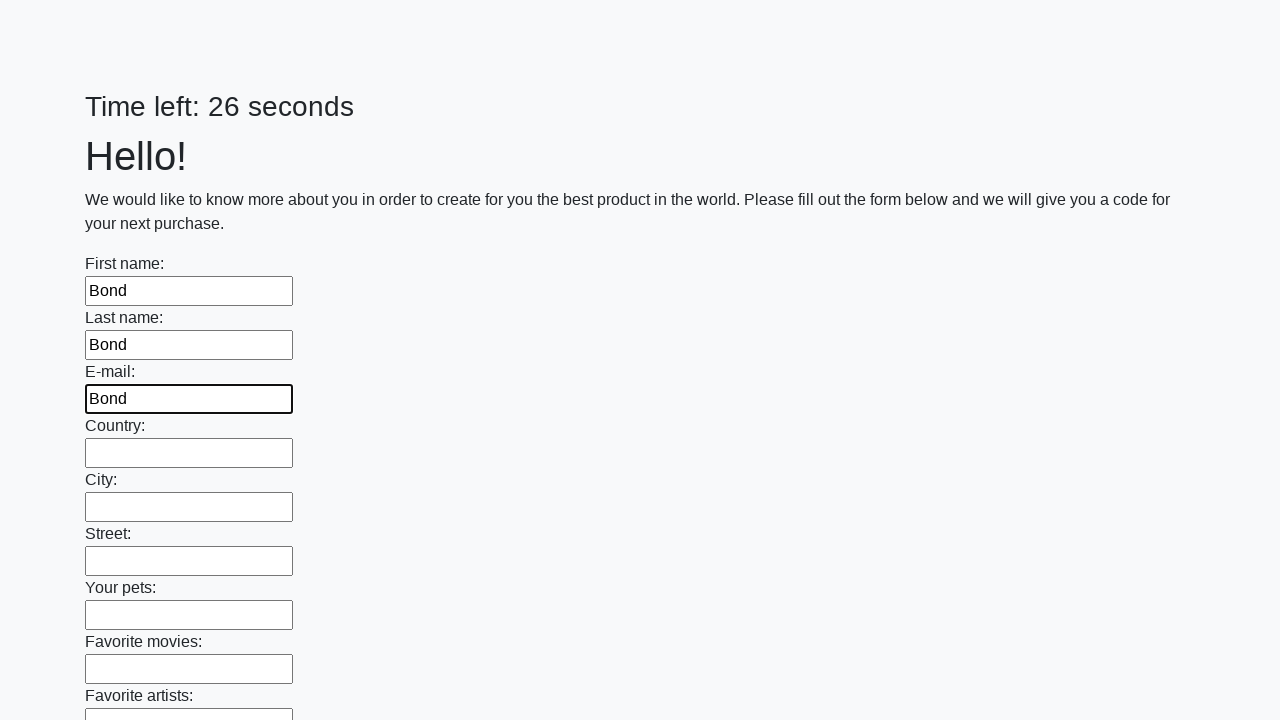

Filled input field 4 of 100 with 'Bond' on input >> nth=3
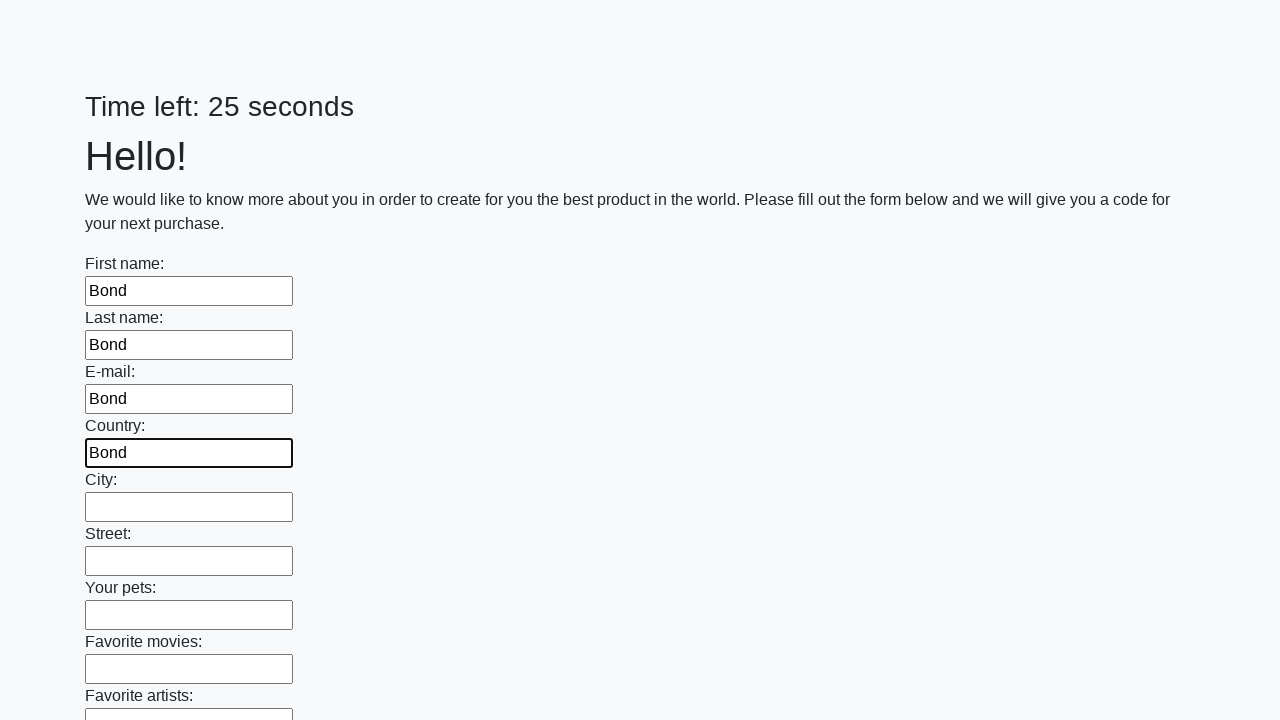

Filled input field 5 of 100 with 'Bond' on input >> nth=4
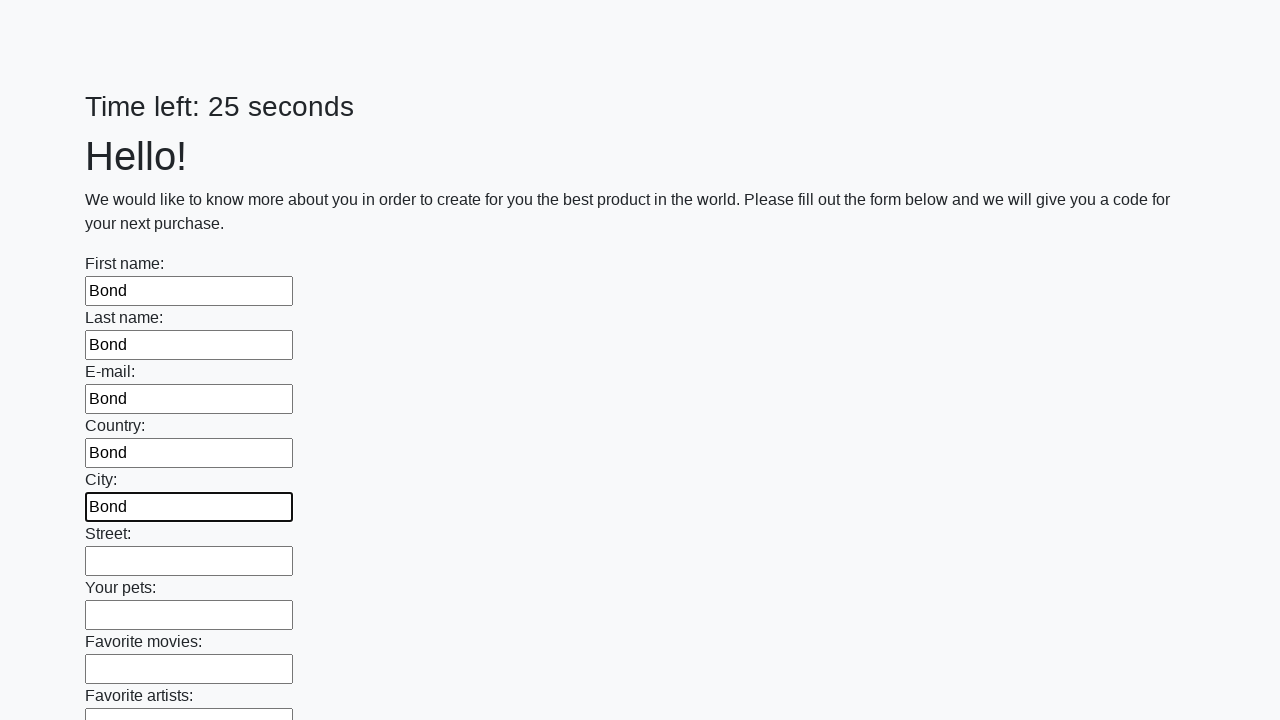

Filled input field 6 of 100 with 'Bond' on input >> nth=5
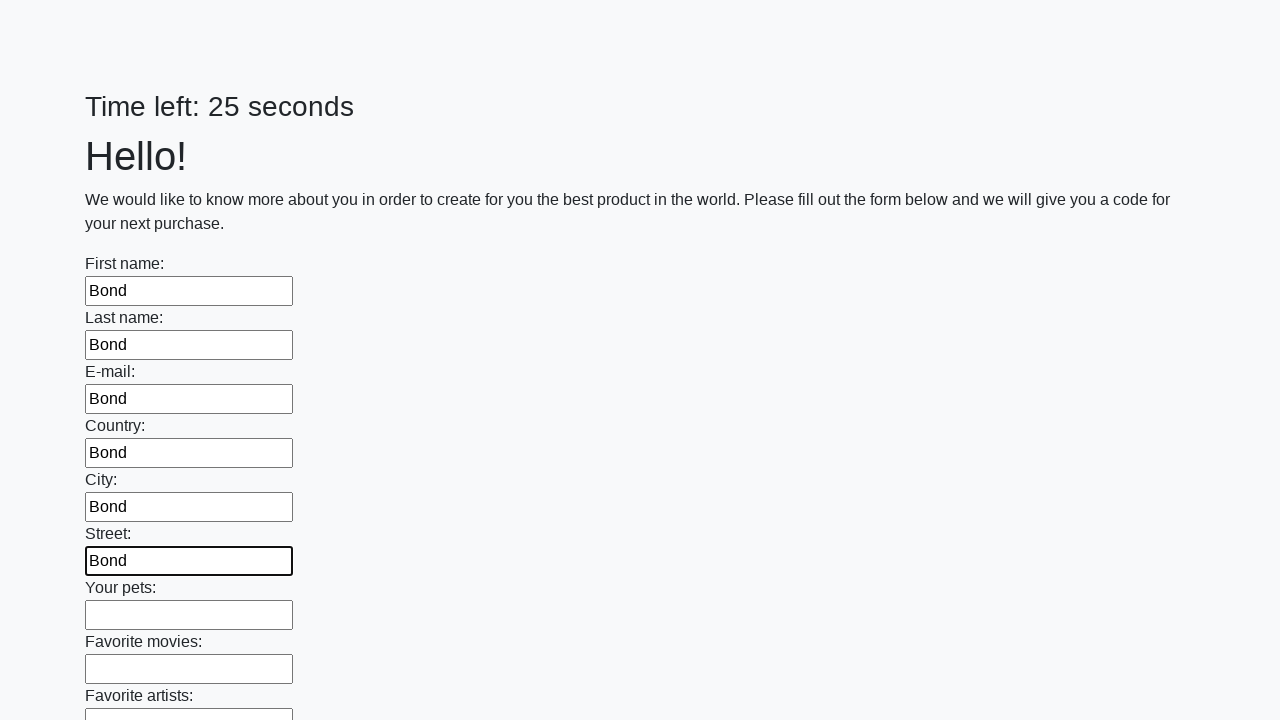

Filled input field 7 of 100 with 'Bond' on input >> nth=6
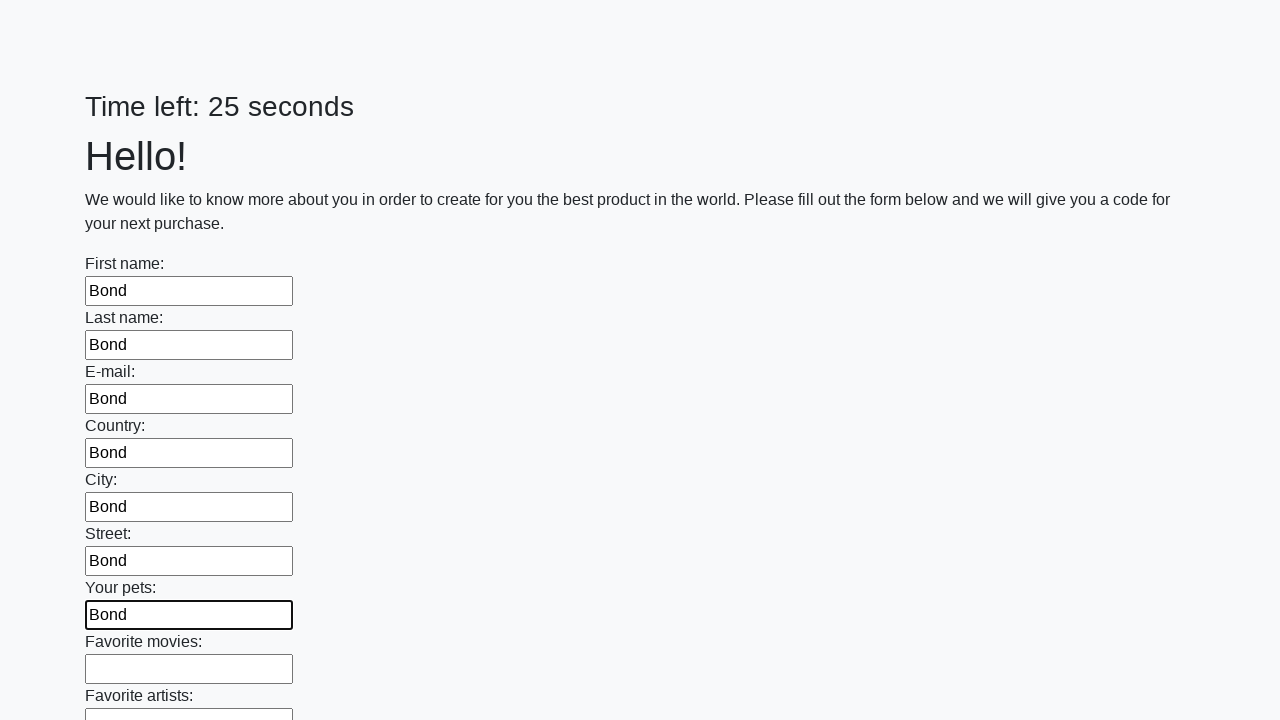

Filled input field 8 of 100 with 'Bond' on input >> nth=7
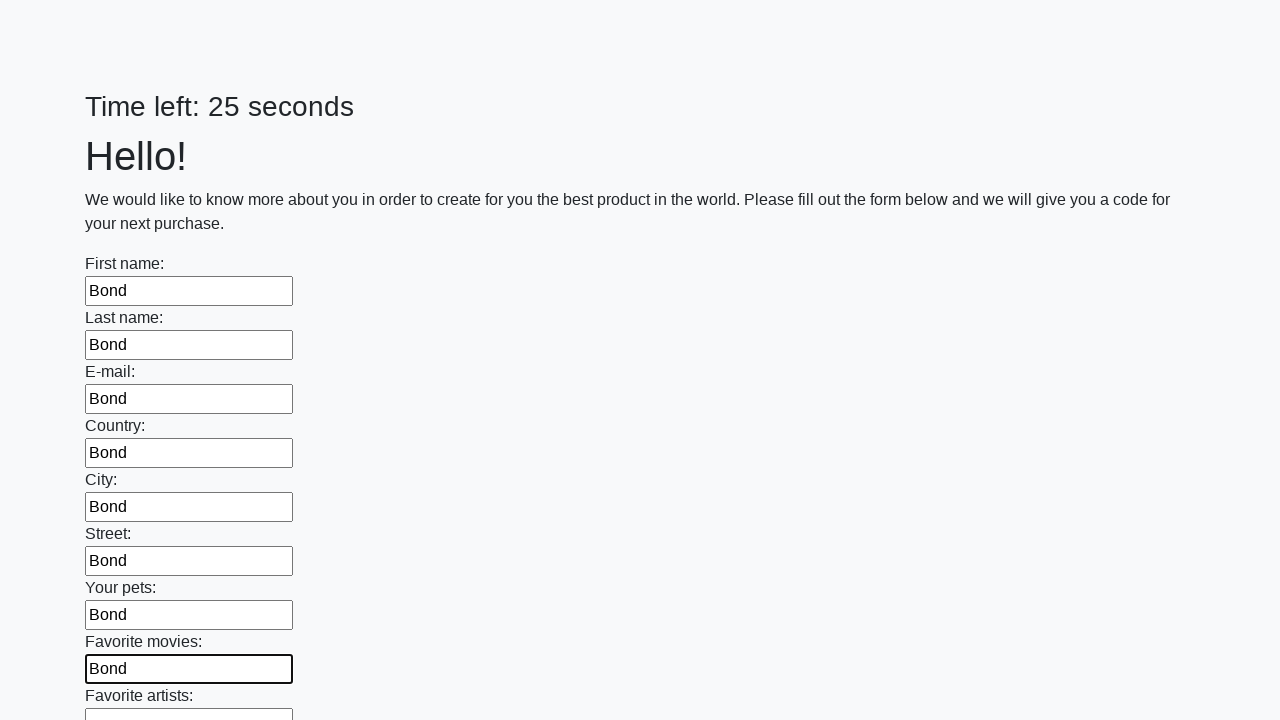

Filled input field 9 of 100 with 'Bond' on input >> nth=8
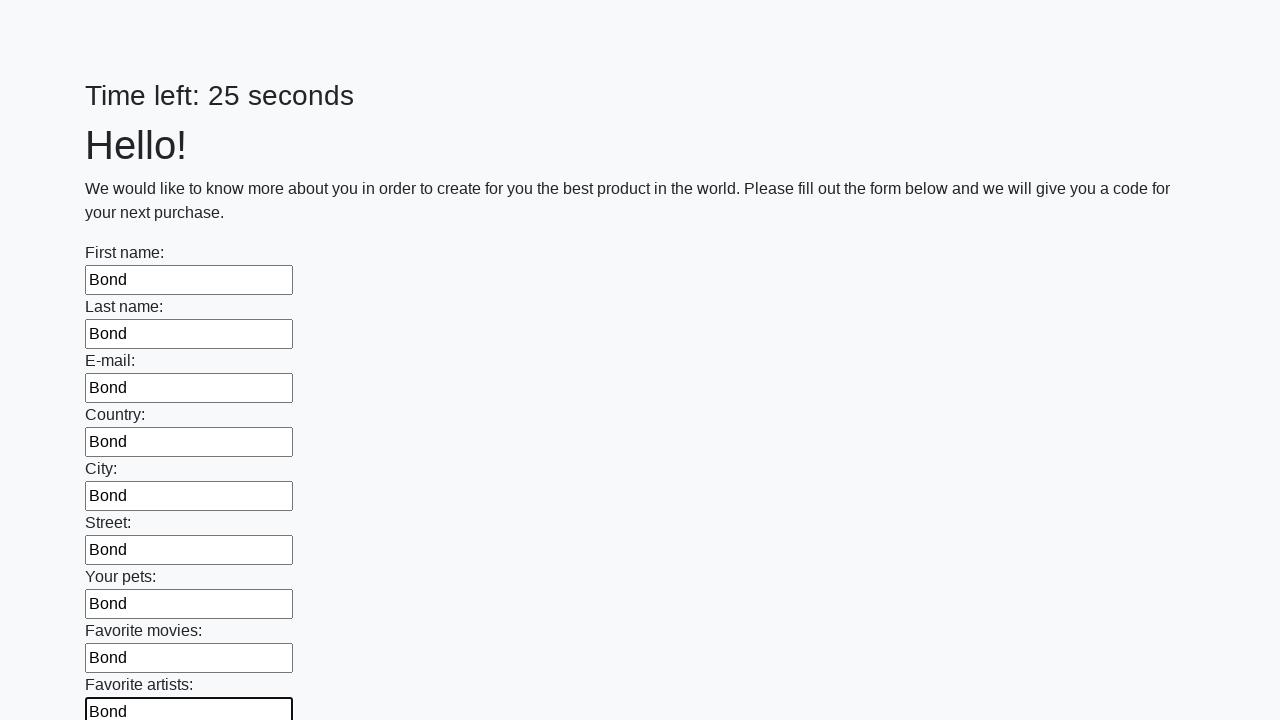

Filled input field 10 of 100 with 'Bond' on input >> nth=9
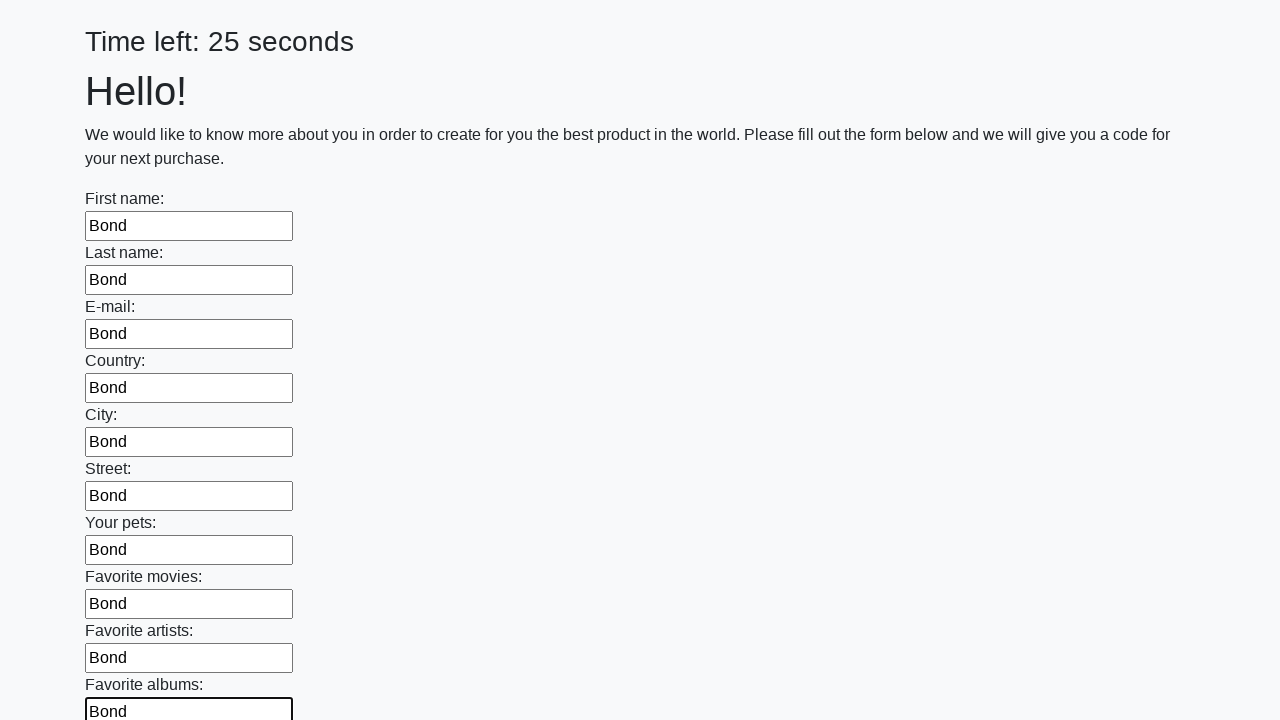

Filled input field 11 of 100 with 'Bond' on input >> nth=10
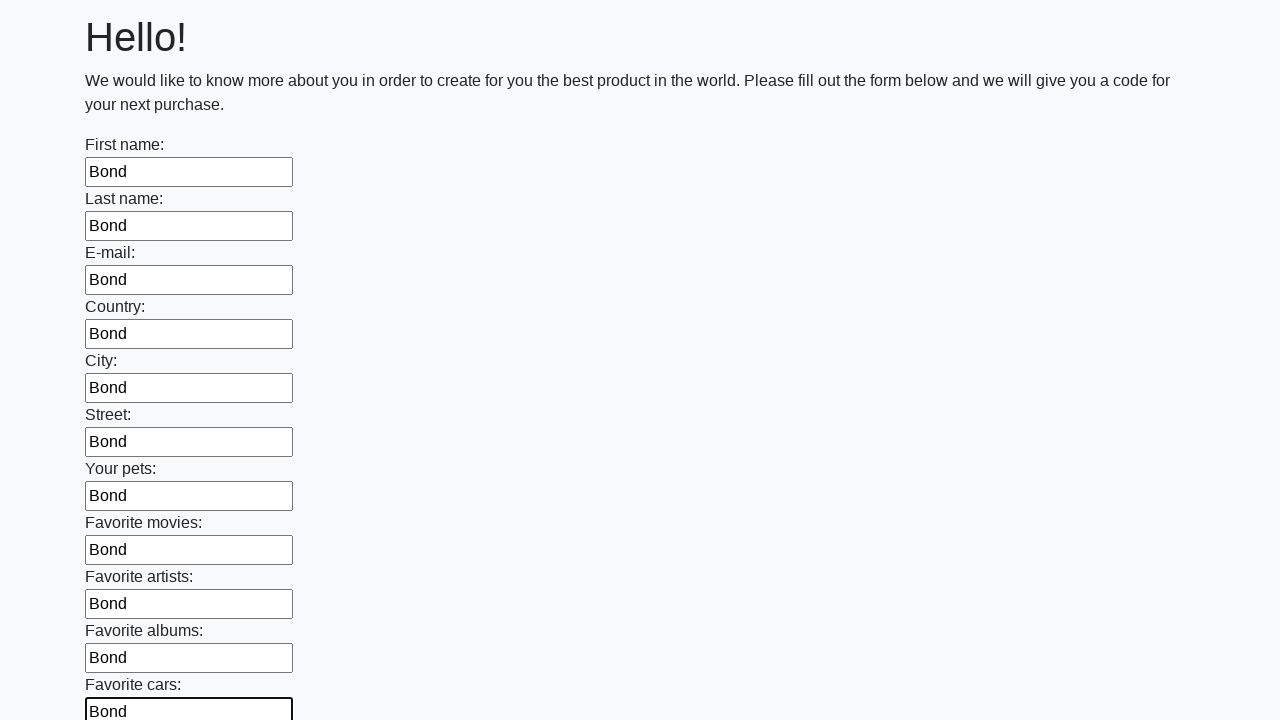

Filled input field 12 of 100 with 'Bond' on input >> nth=11
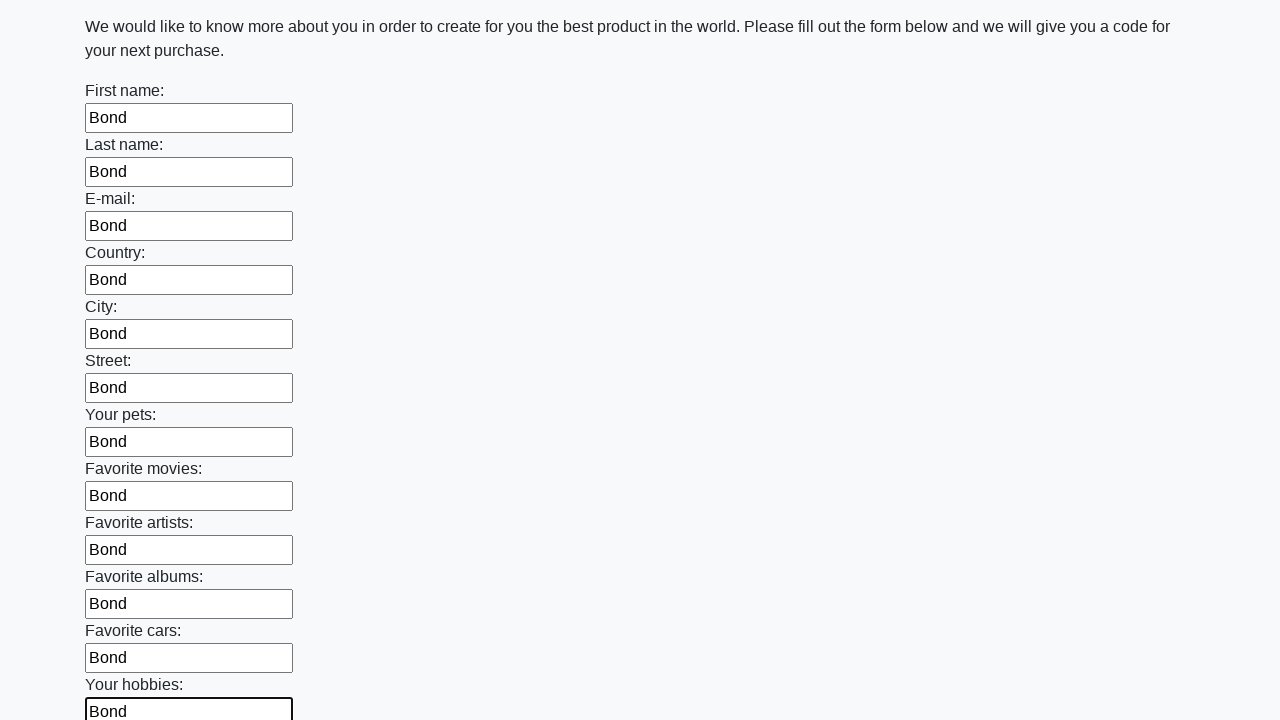

Filled input field 13 of 100 with 'Bond' on input >> nth=12
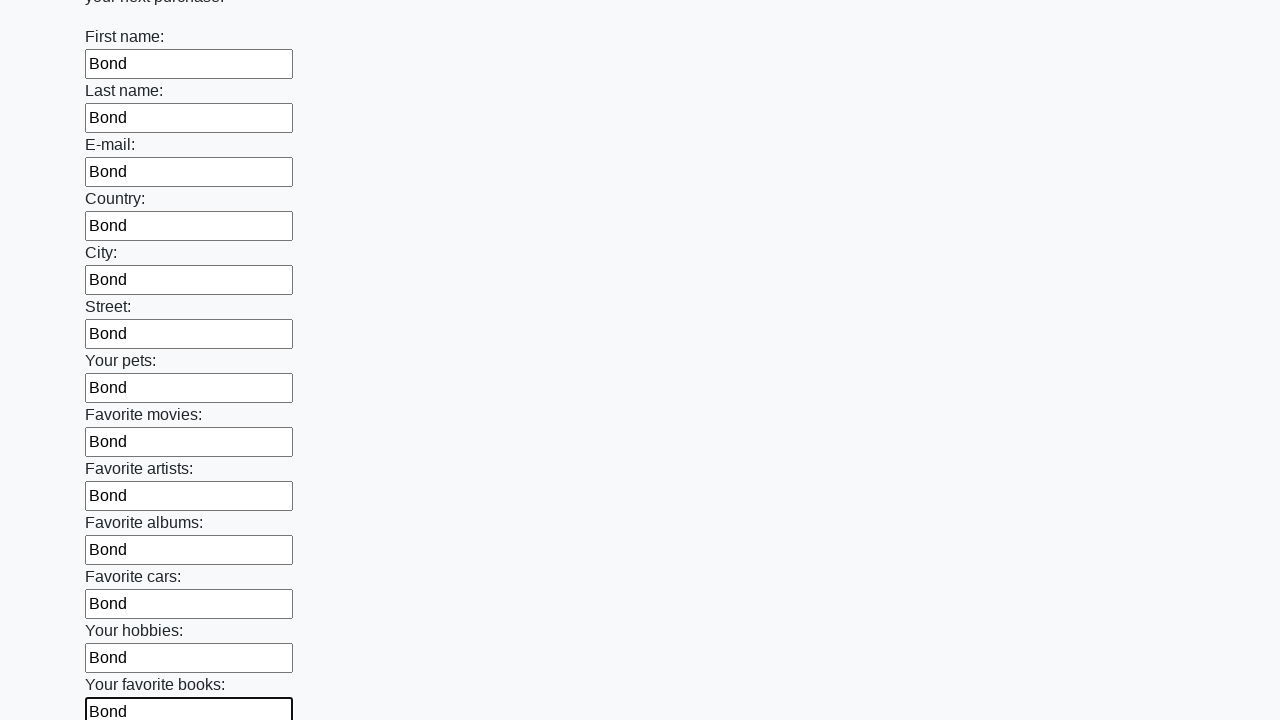

Filled input field 14 of 100 with 'Bond' on input >> nth=13
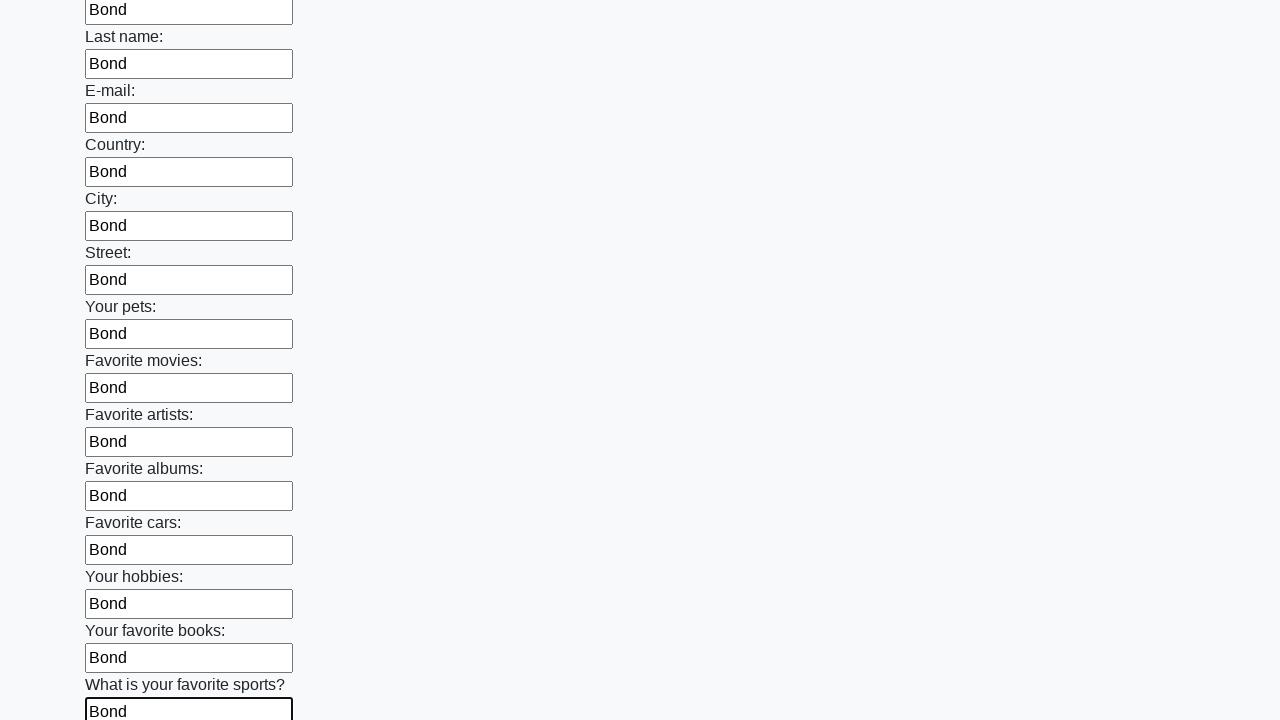

Filled input field 15 of 100 with 'Bond' on input >> nth=14
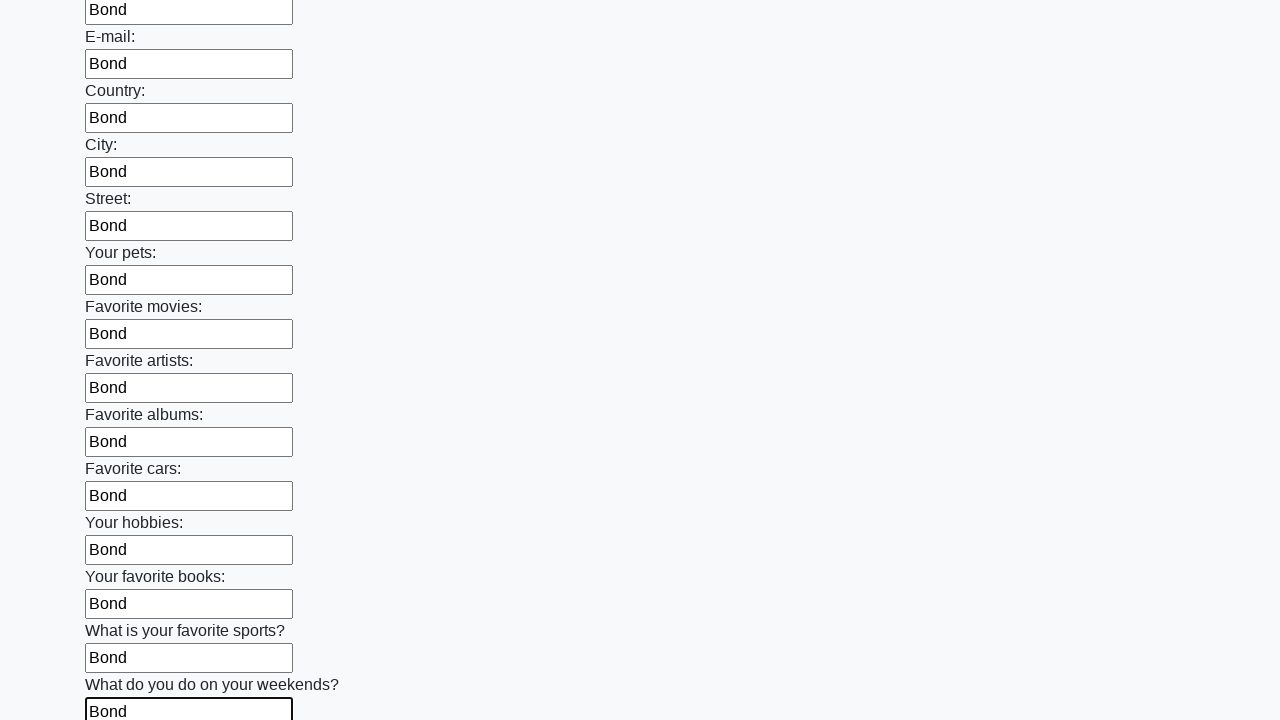

Filled input field 16 of 100 with 'Bond' on input >> nth=15
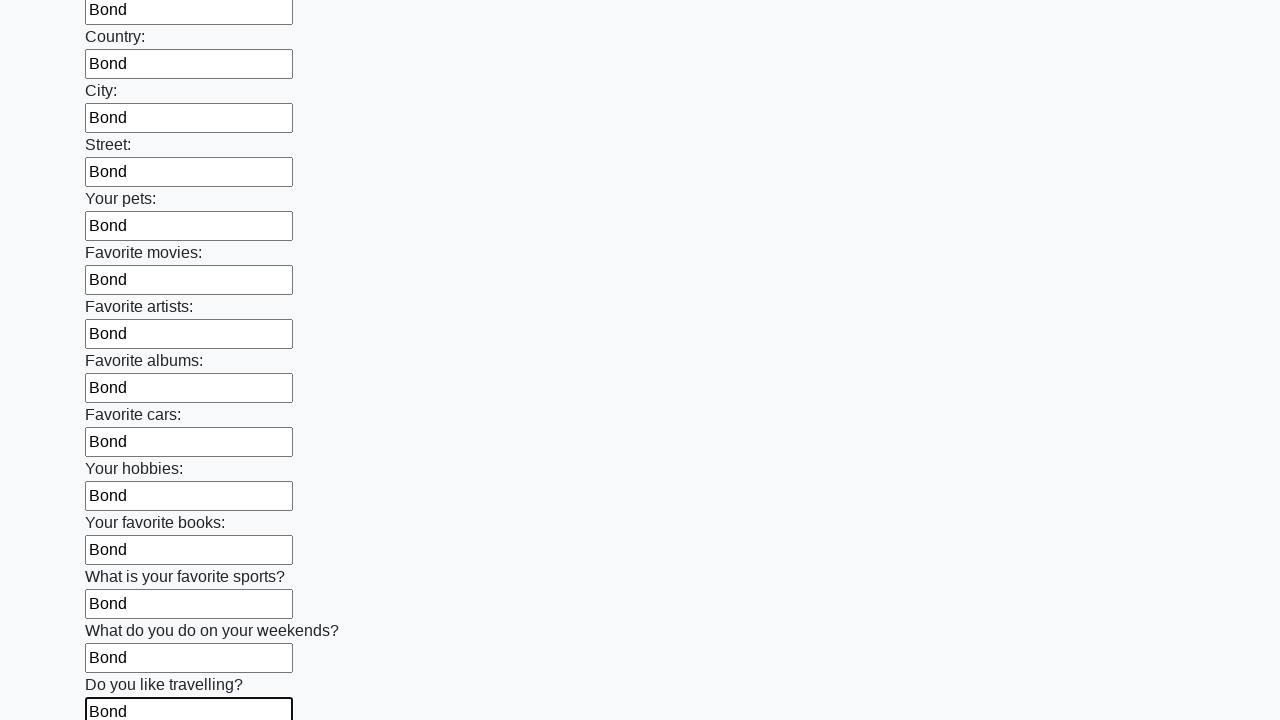

Filled input field 17 of 100 with 'Bond' on input >> nth=16
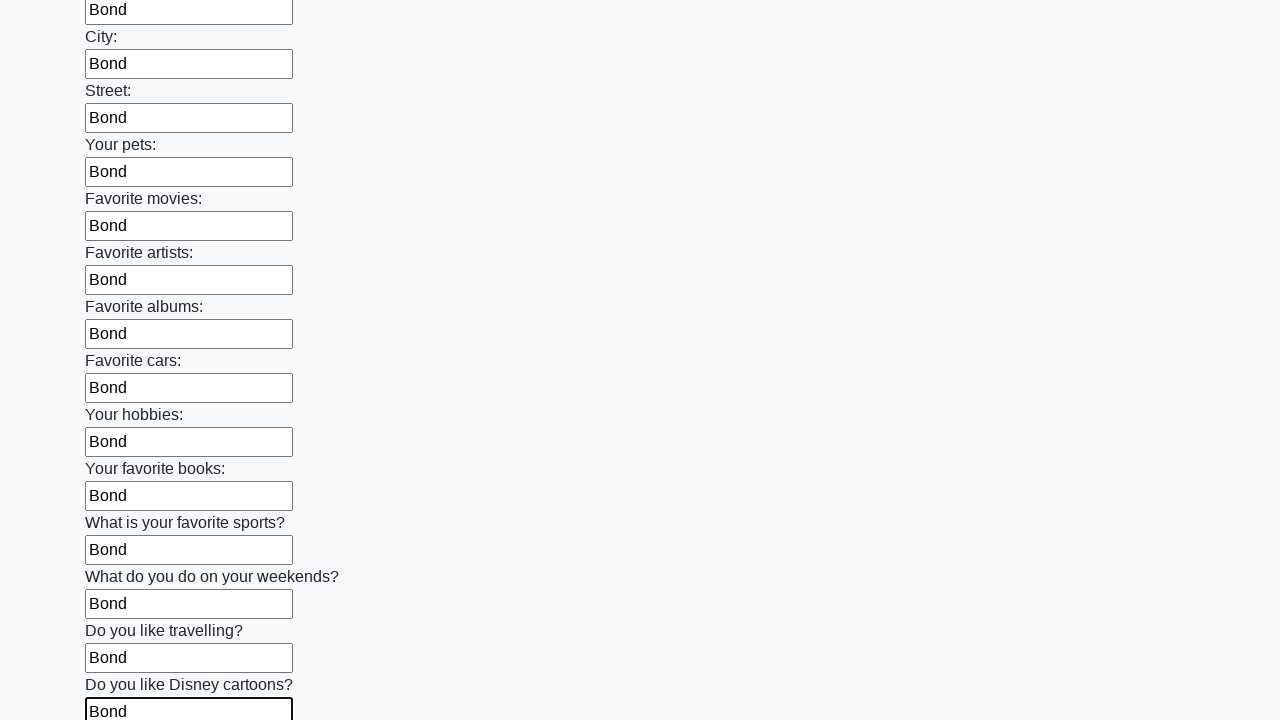

Filled input field 18 of 100 with 'Bond' on input >> nth=17
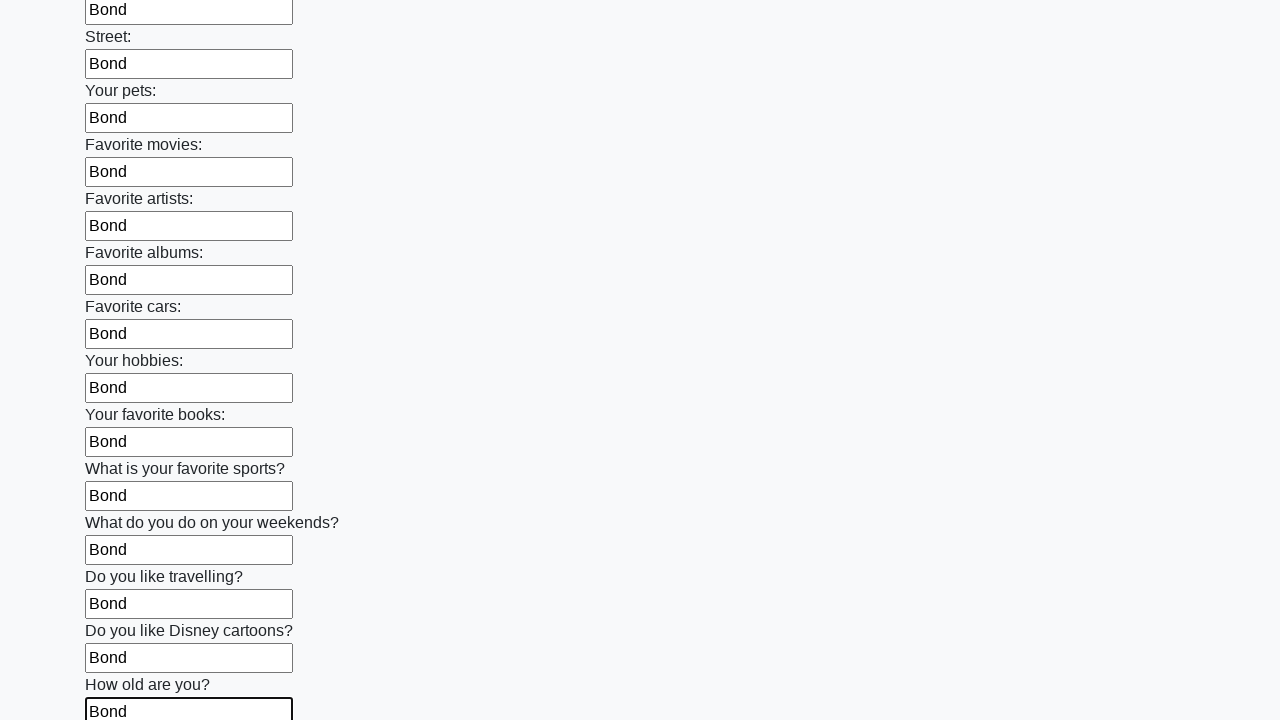

Filled input field 19 of 100 with 'Bond' on input >> nth=18
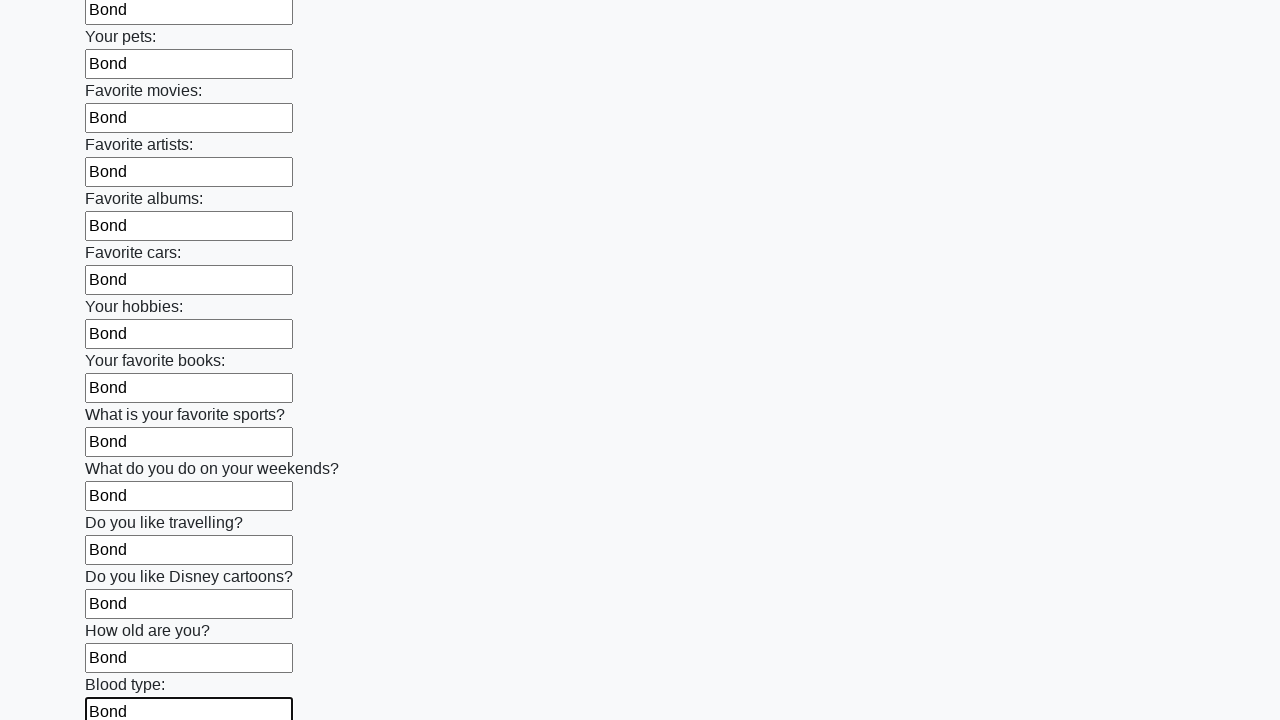

Filled input field 20 of 100 with 'Bond' on input >> nth=19
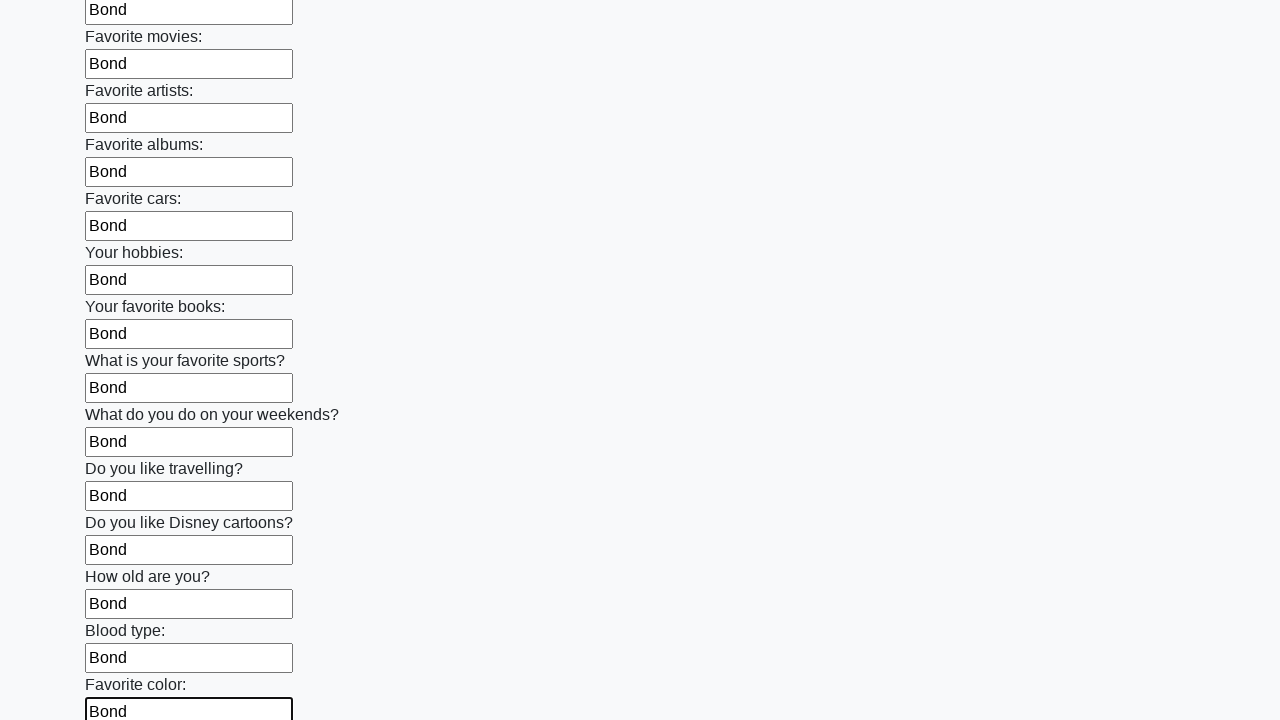

Filled input field 21 of 100 with 'Bond' on input >> nth=20
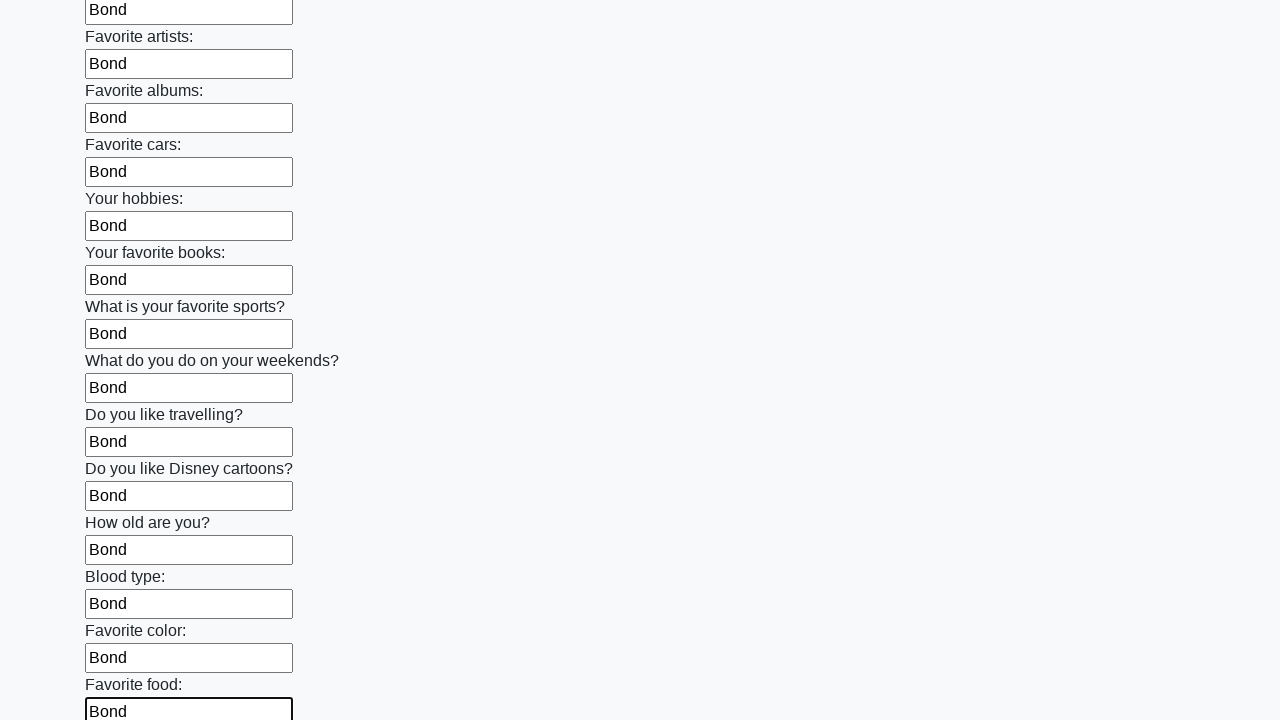

Filled input field 22 of 100 with 'Bond' on input >> nth=21
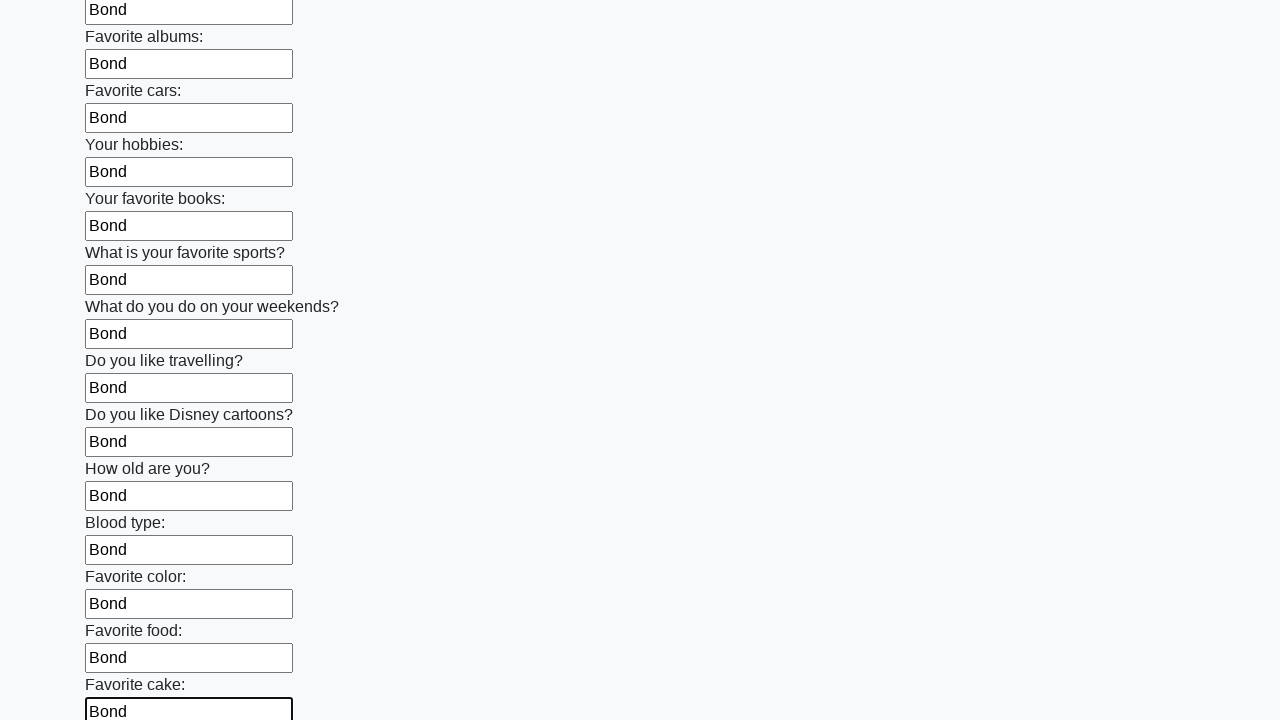

Filled input field 23 of 100 with 'Bond' on input >> nth=22
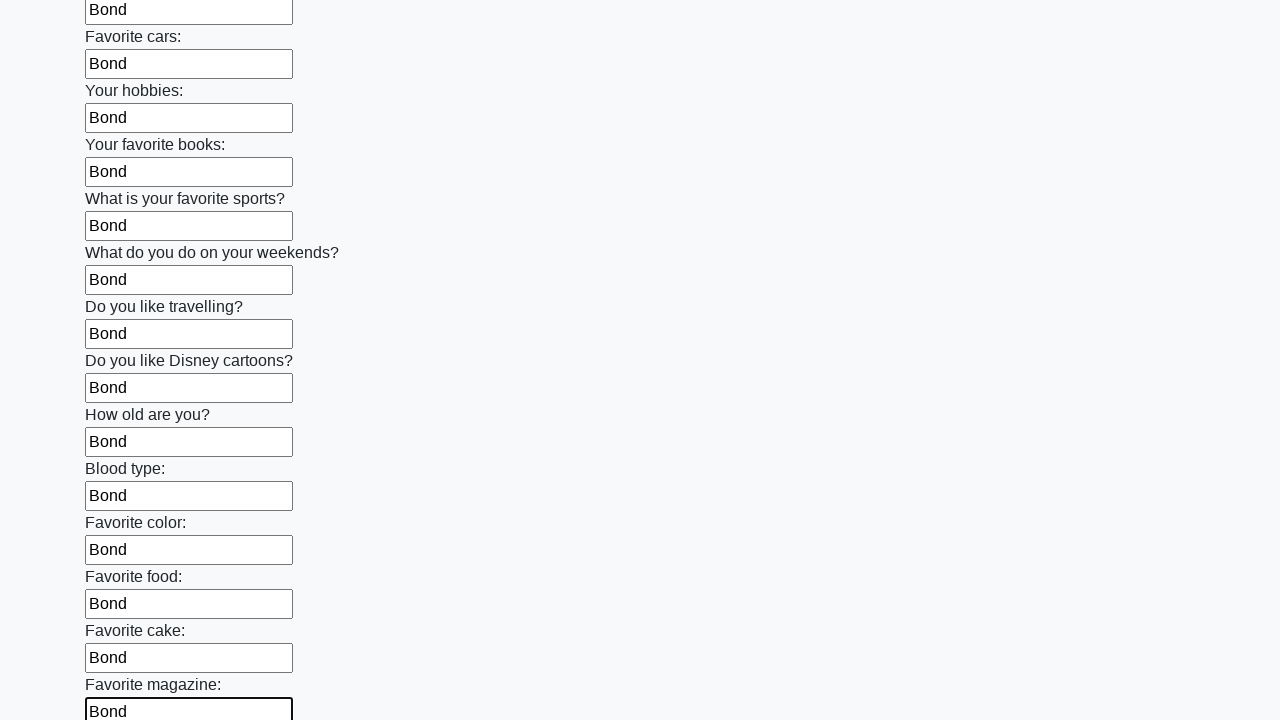

Filled input field 24 of 100 with 'Bond' on input >> nth=23
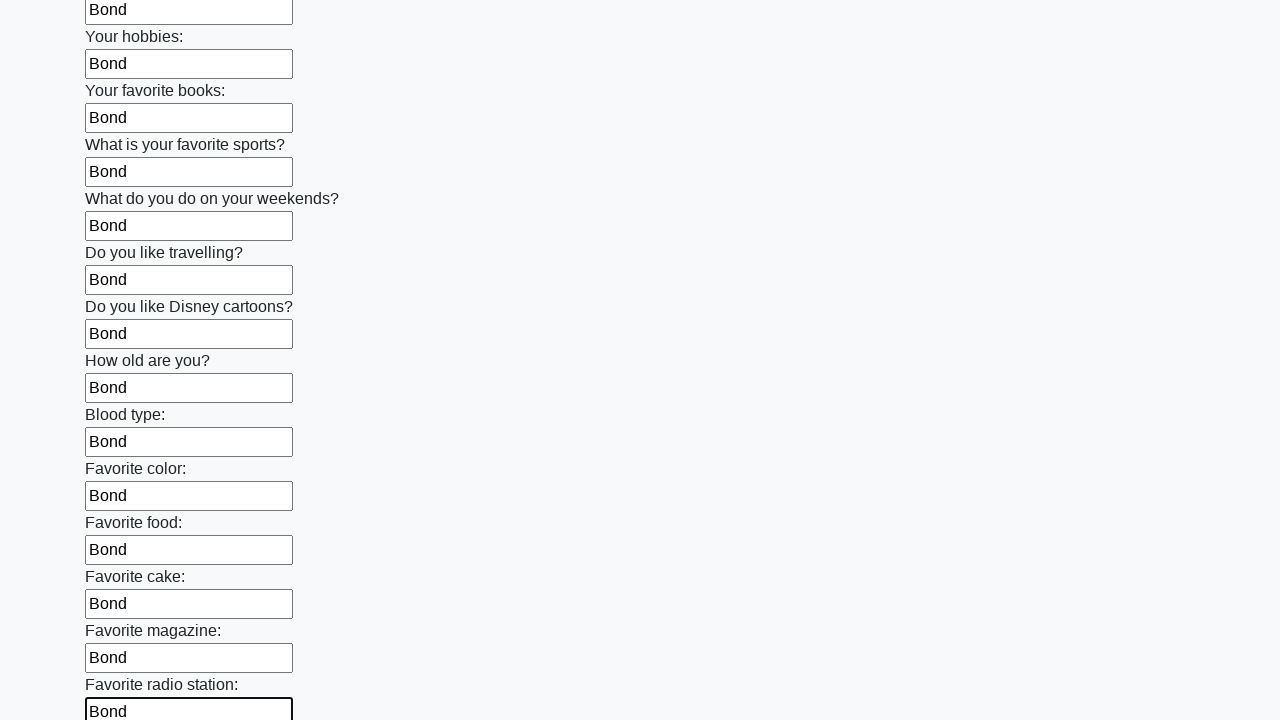

Filled input field 25 of 100 with 'Bond' on input >> nth=24
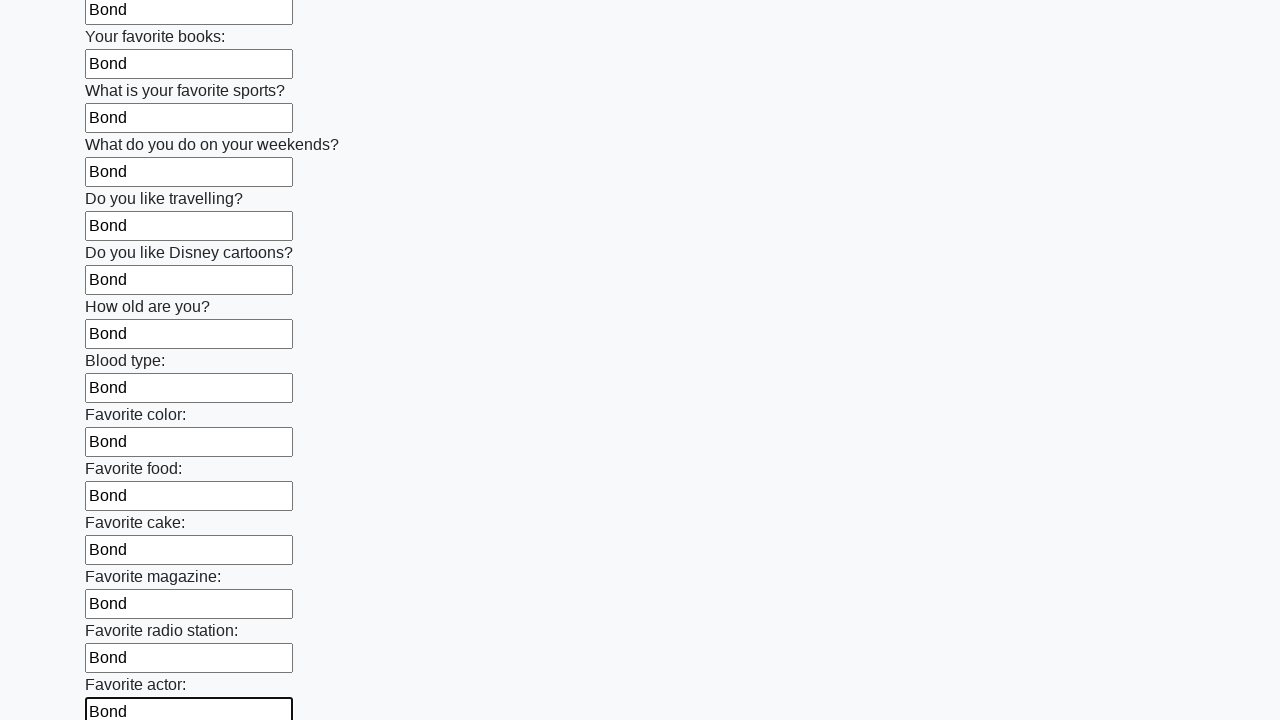

Filled input field 26 of 100 with 'Bond' on input >> nth=25
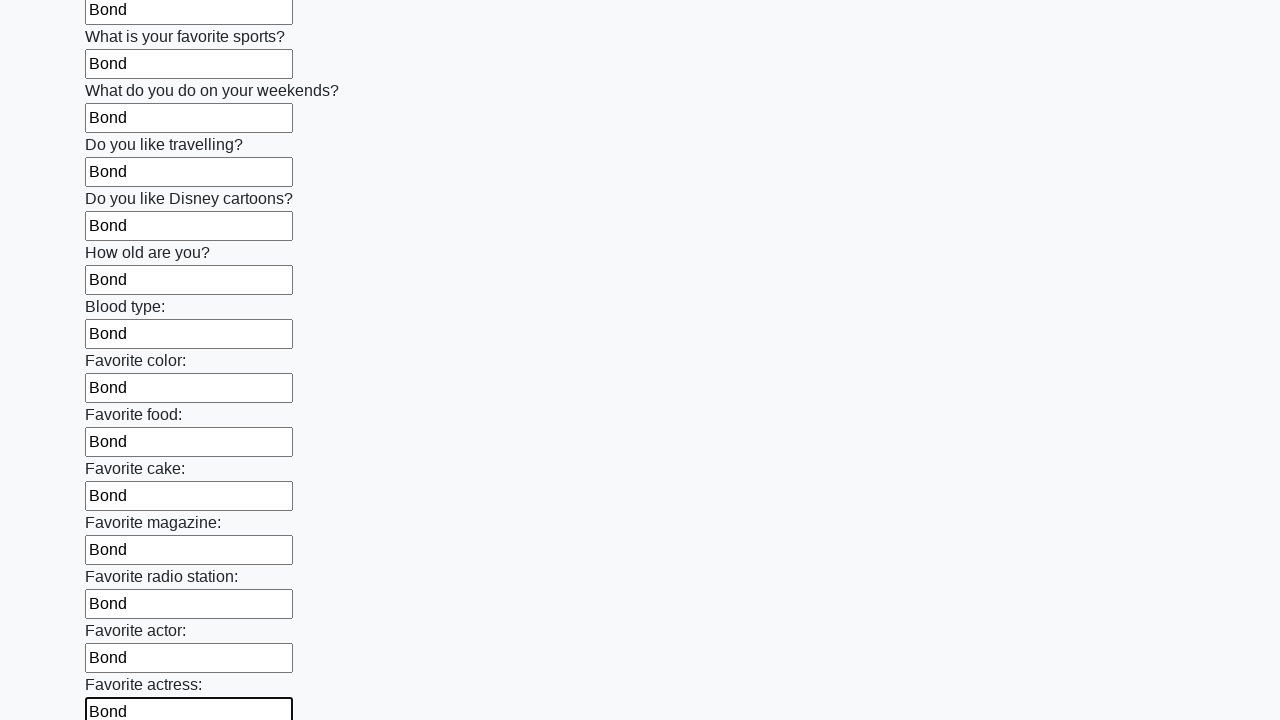

Filled input field 27 of 100 with 'Bond' on input >> nth=26
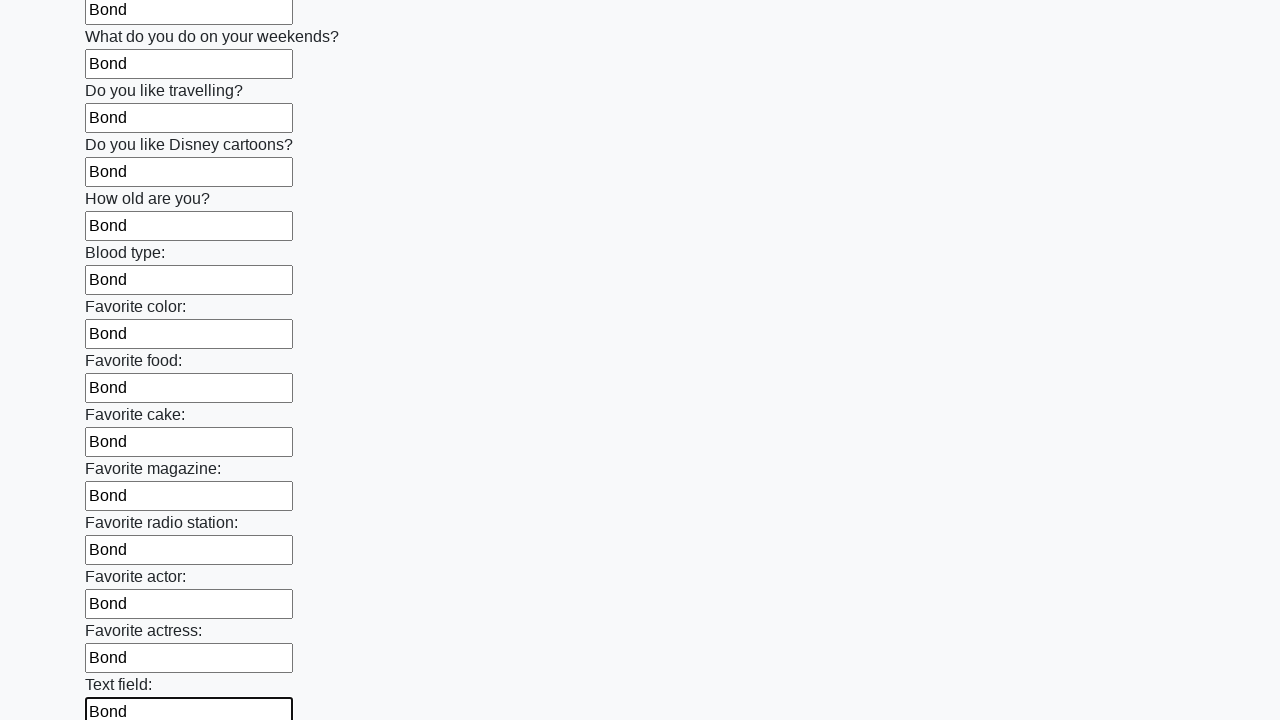

Filled input field 28 of 100 with 'Bond' on input >> nth=27
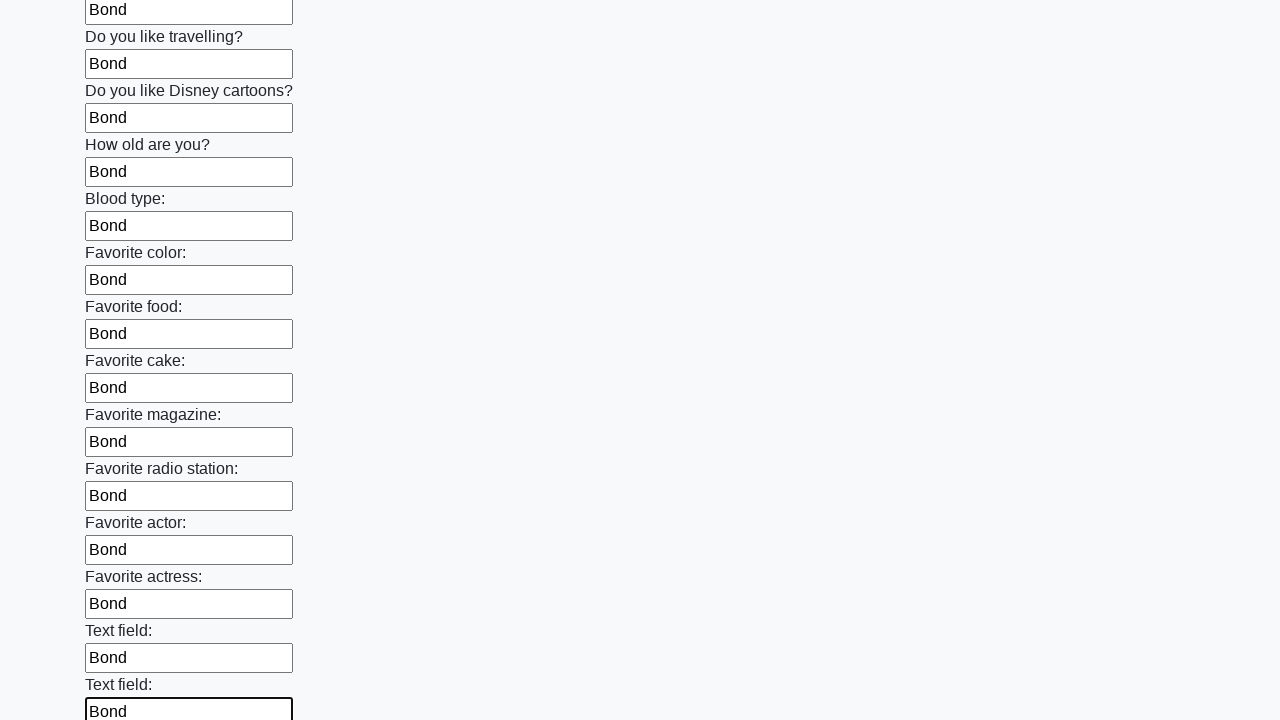

Filled input field 29 of 100 with 'Bond' on input >> nth=28
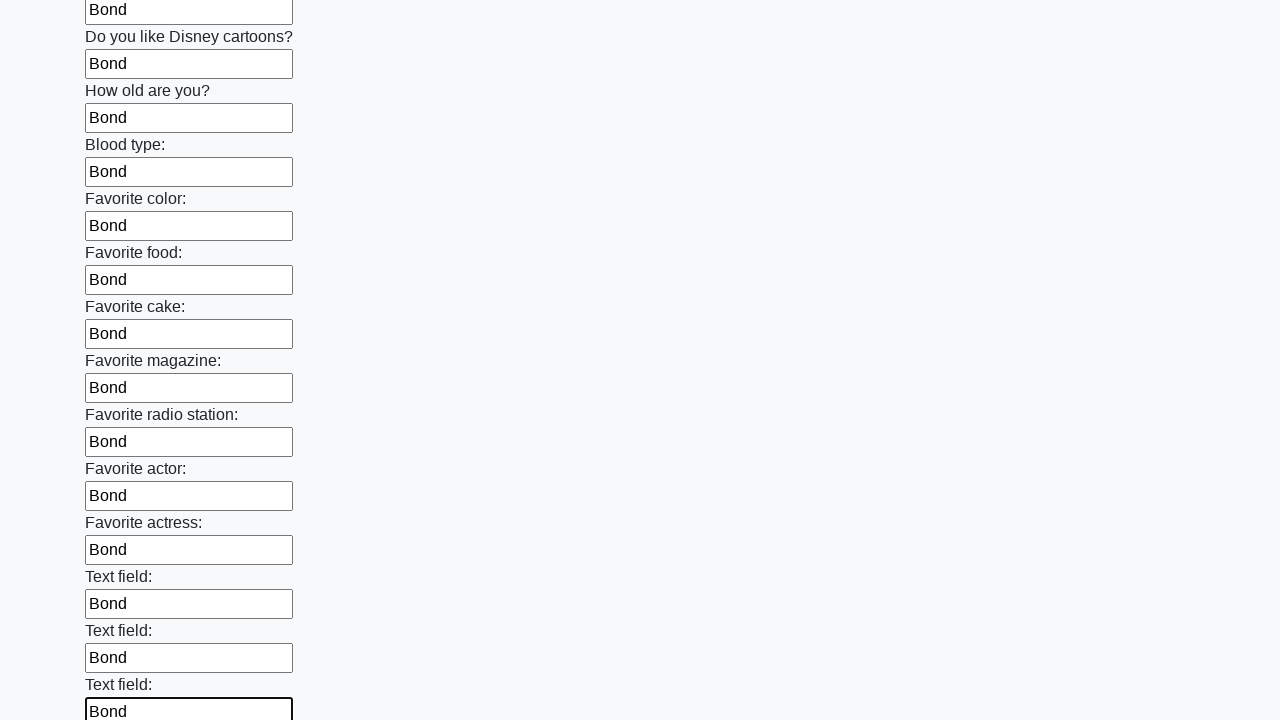

Filled input field 30 of 100 with 'Bond' on input >> nth=29
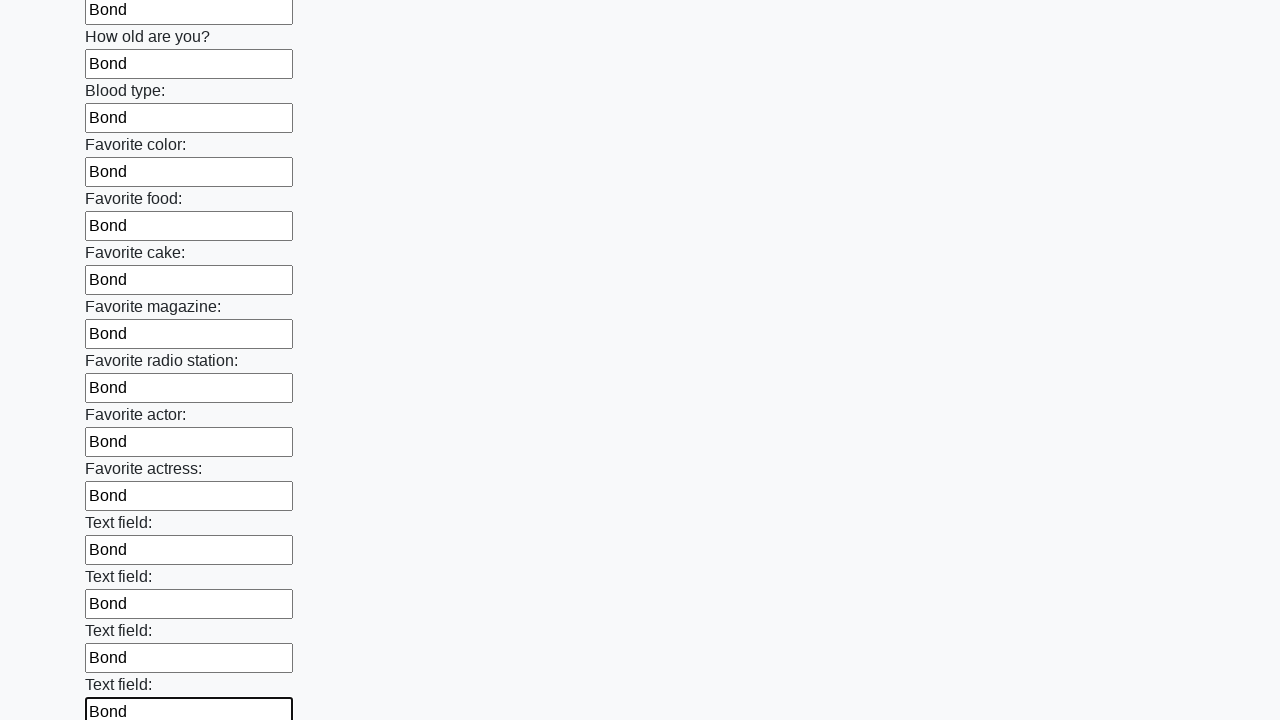

Filled input field 31 of 100 with 'Bond' on input >> nth=30
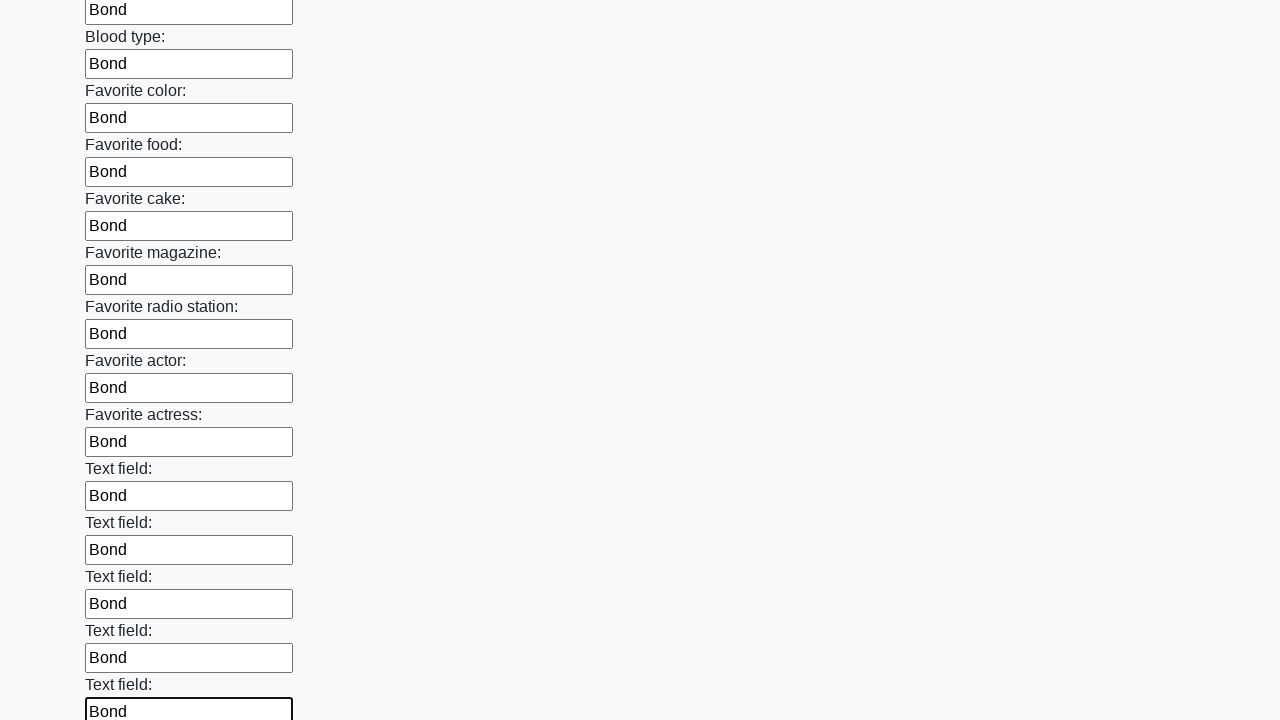

Filled input field 32 of 100 with 'Bond' on input >> nth=31
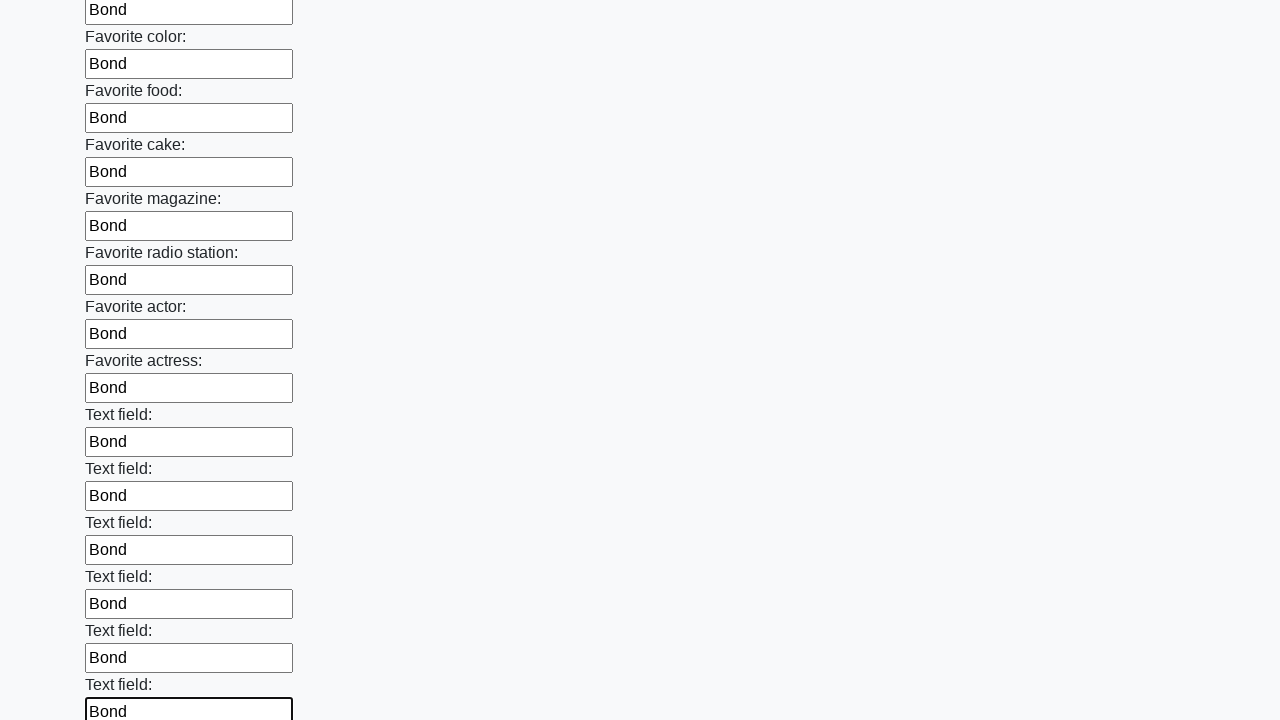

Filled input field 33 of 100 with 'Bond' on input >> nth=32
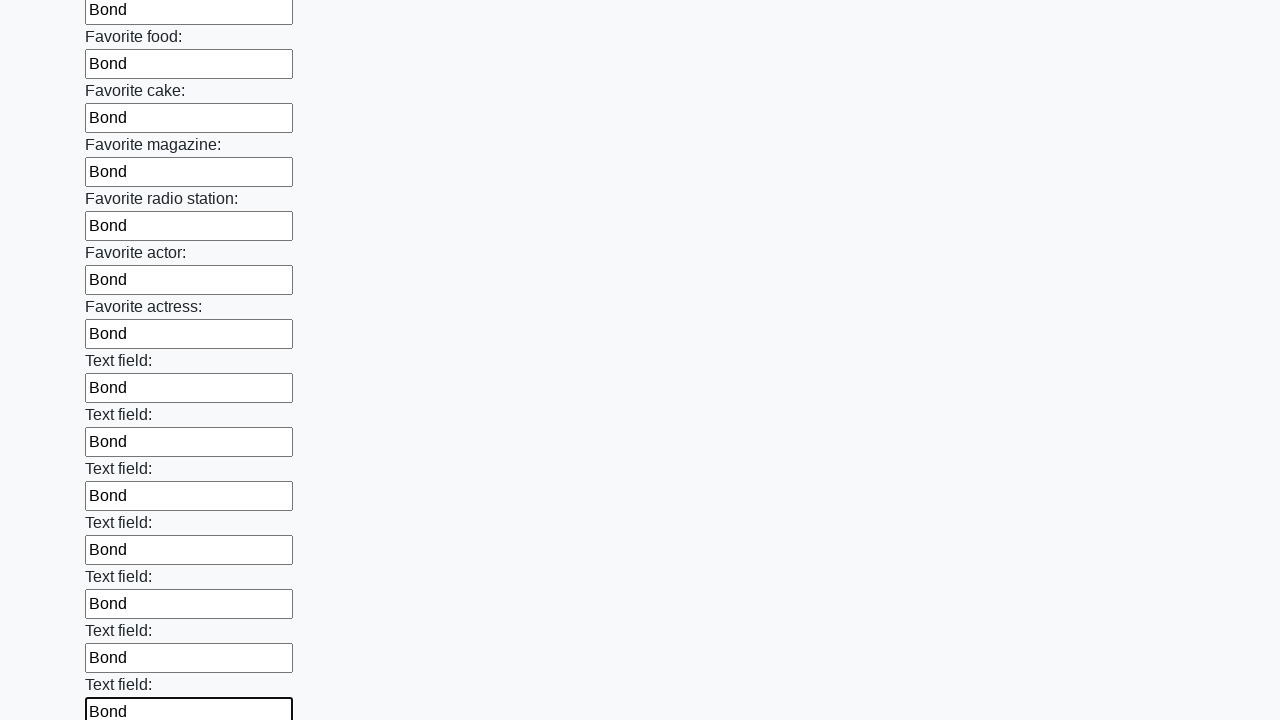

Filled input field 34 of 100 with 'Bond' on input >> nth=33
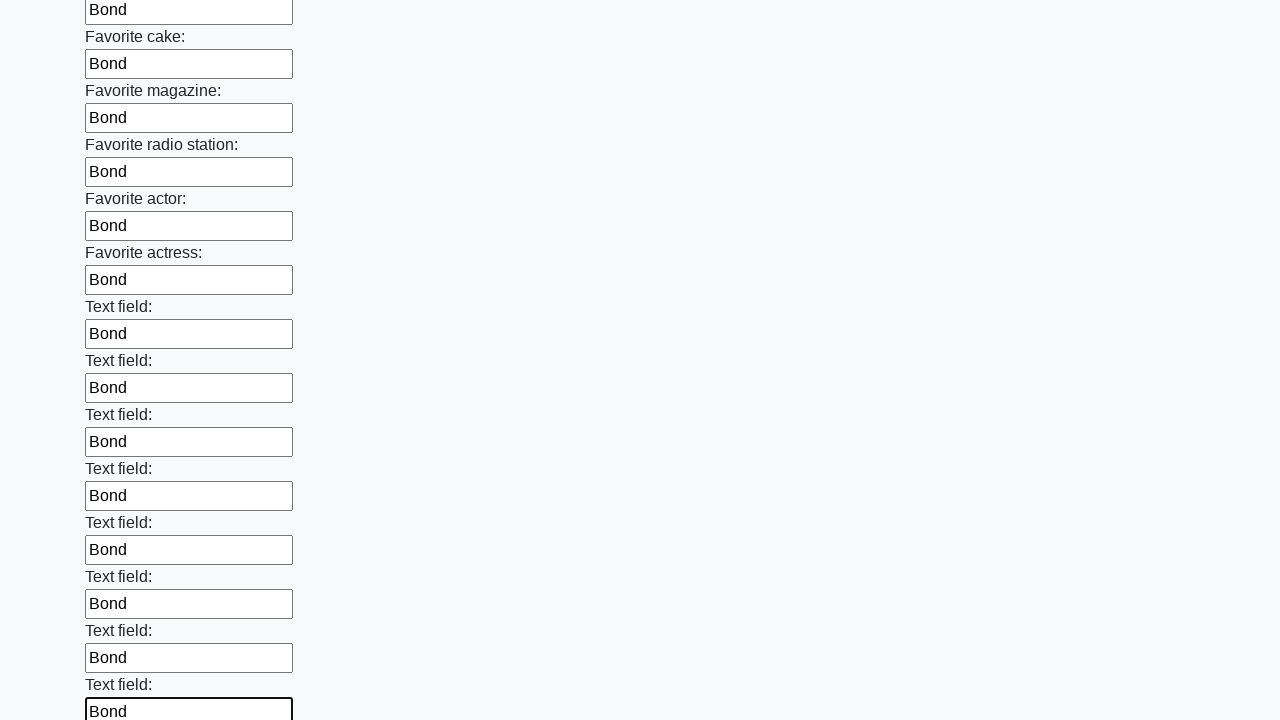

Filled input field 35 of 100 with 'Bond' on input >> nth=34
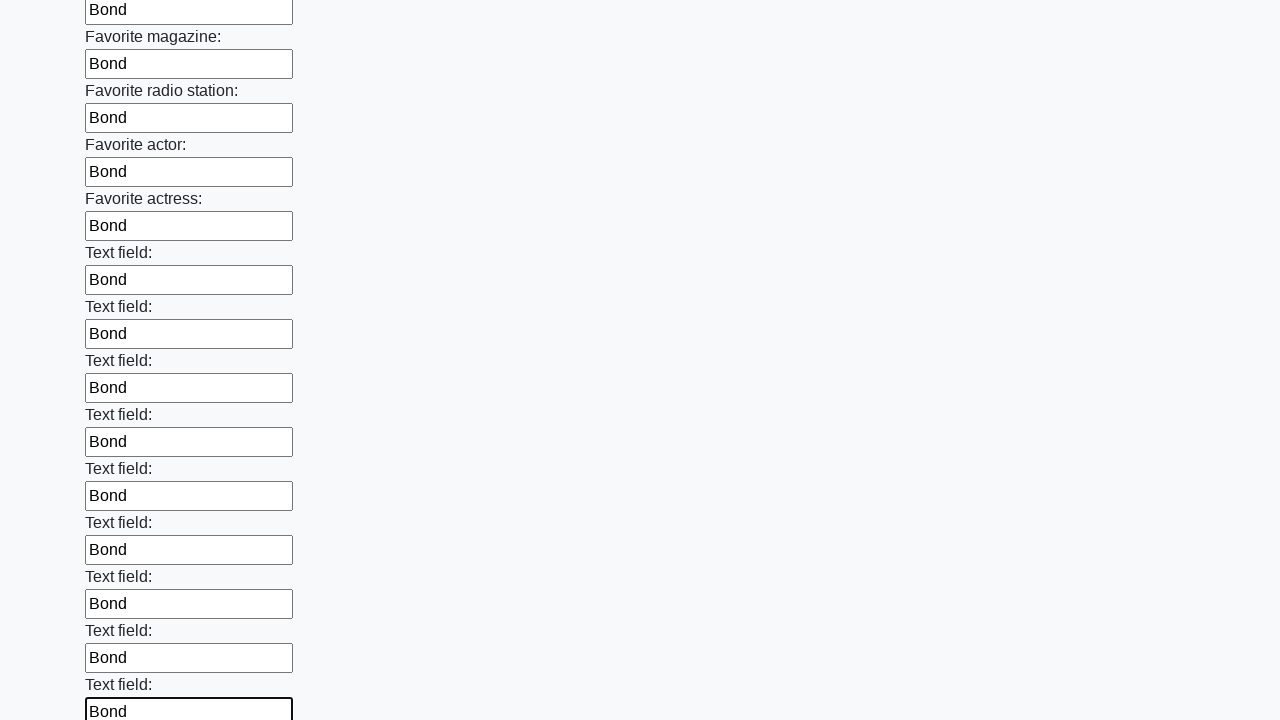

Filled input field 36 of 100 with 'Bond' on input >> nth=35
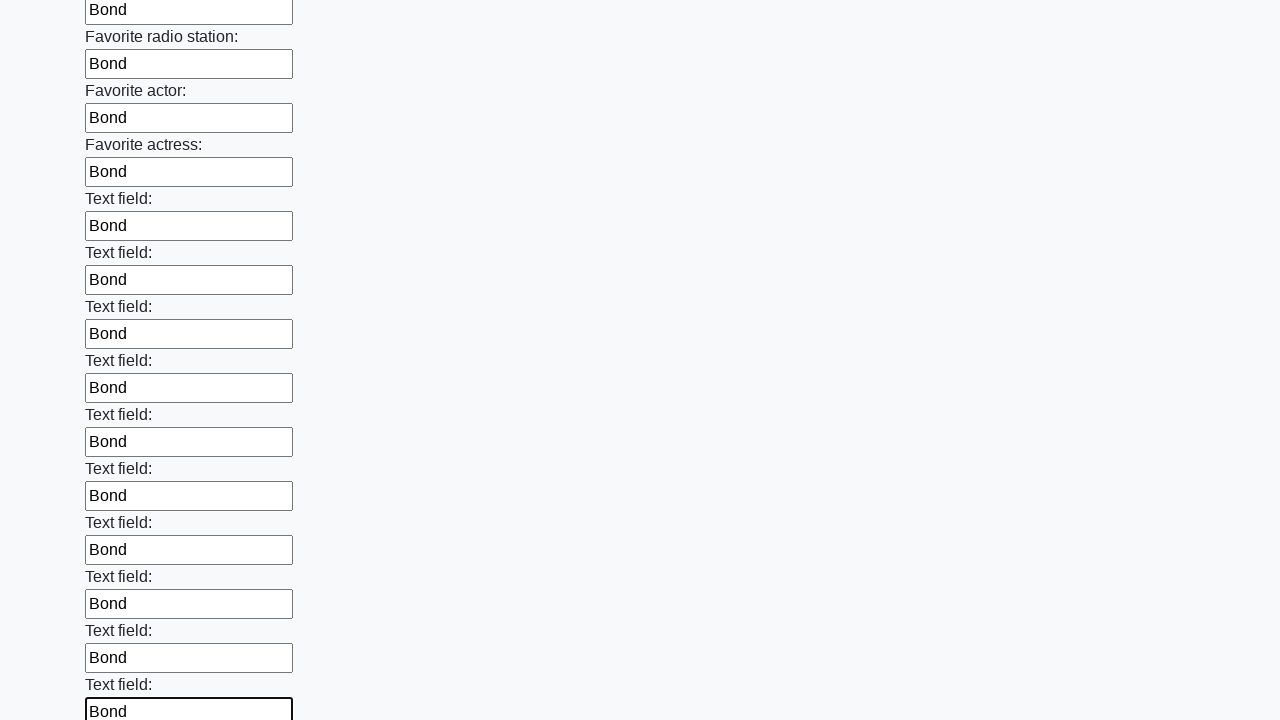

Filled input field 37 of 100 with 'Bond' on input >> nth=36
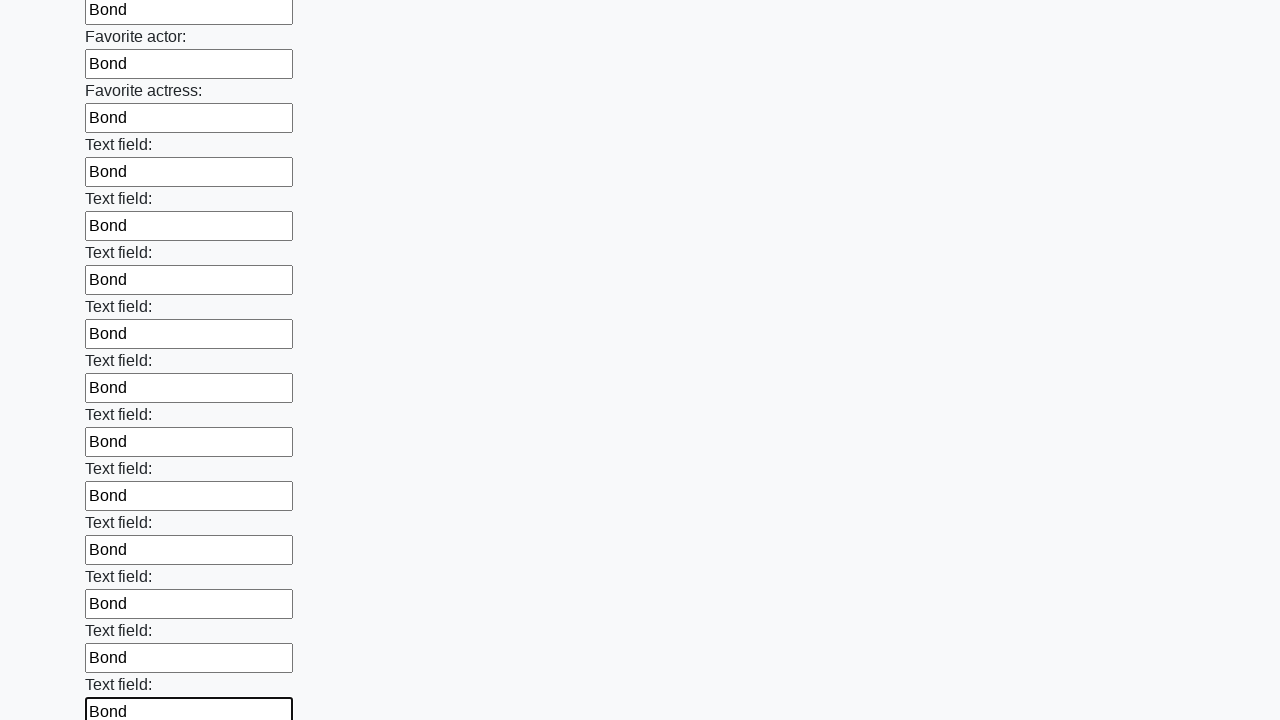

Filled input field 38 of 100 with 'Bond' on input >> nth=37
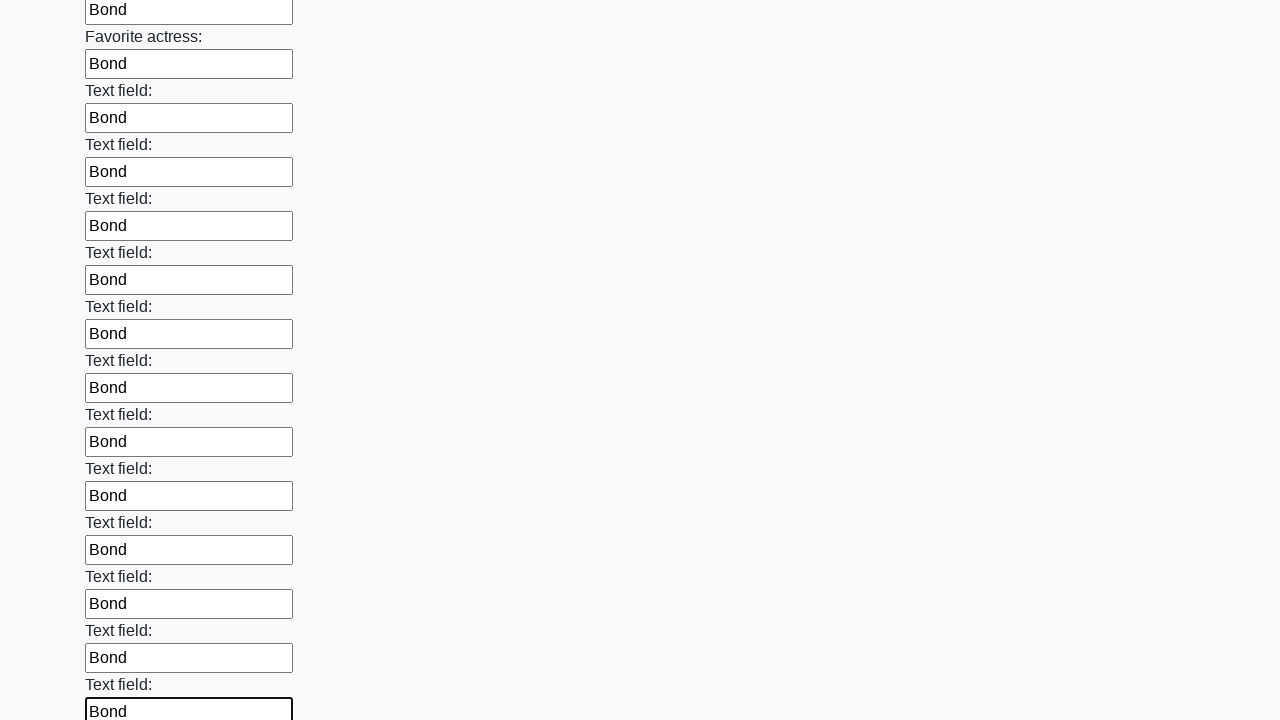

Filled input field 39 of 100 with 'Bond' on input >> nth=38
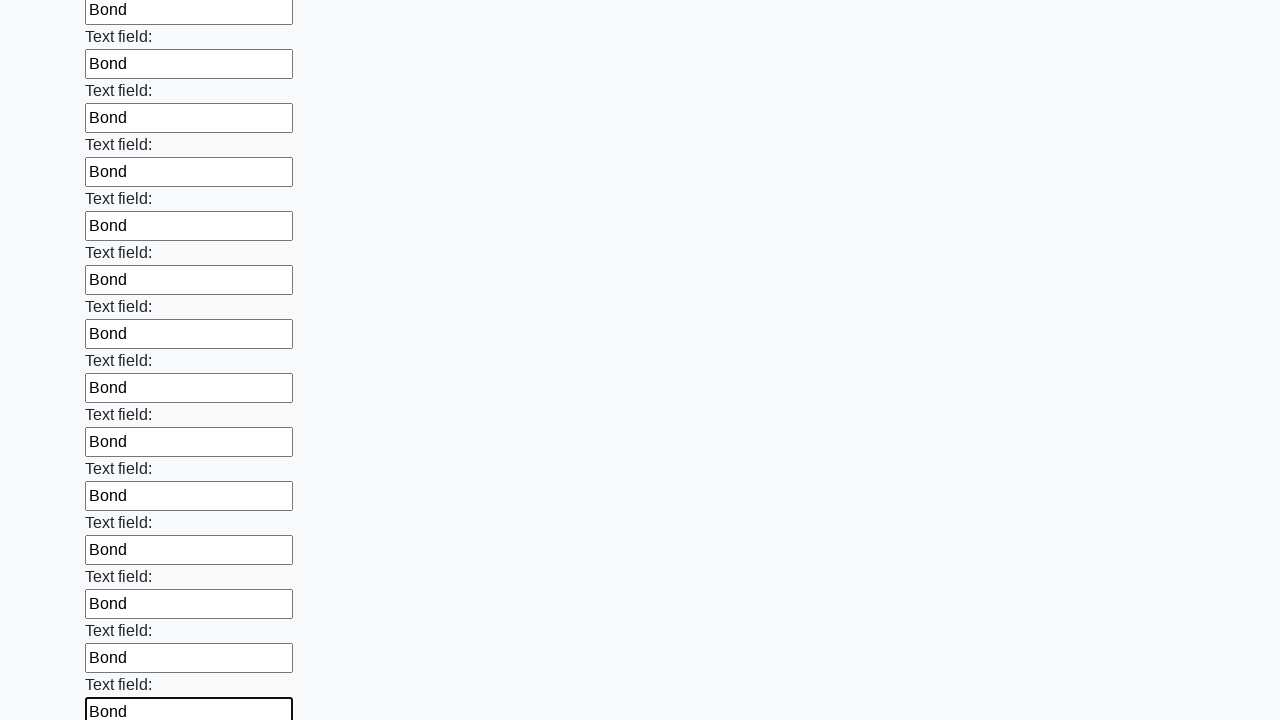

Filled input field 40 of 100 with 'Bond' on input >> nth=39
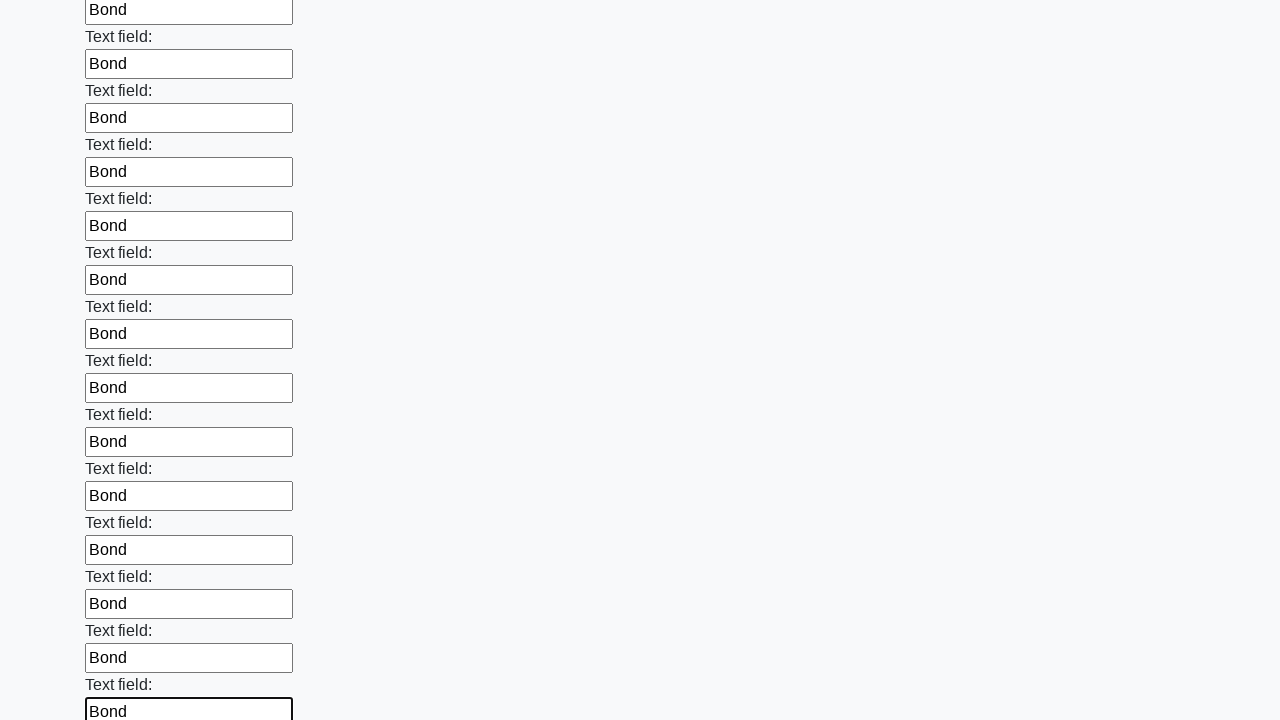

Filled input field 41 of 100 with 'Bond' on input >> nth=40
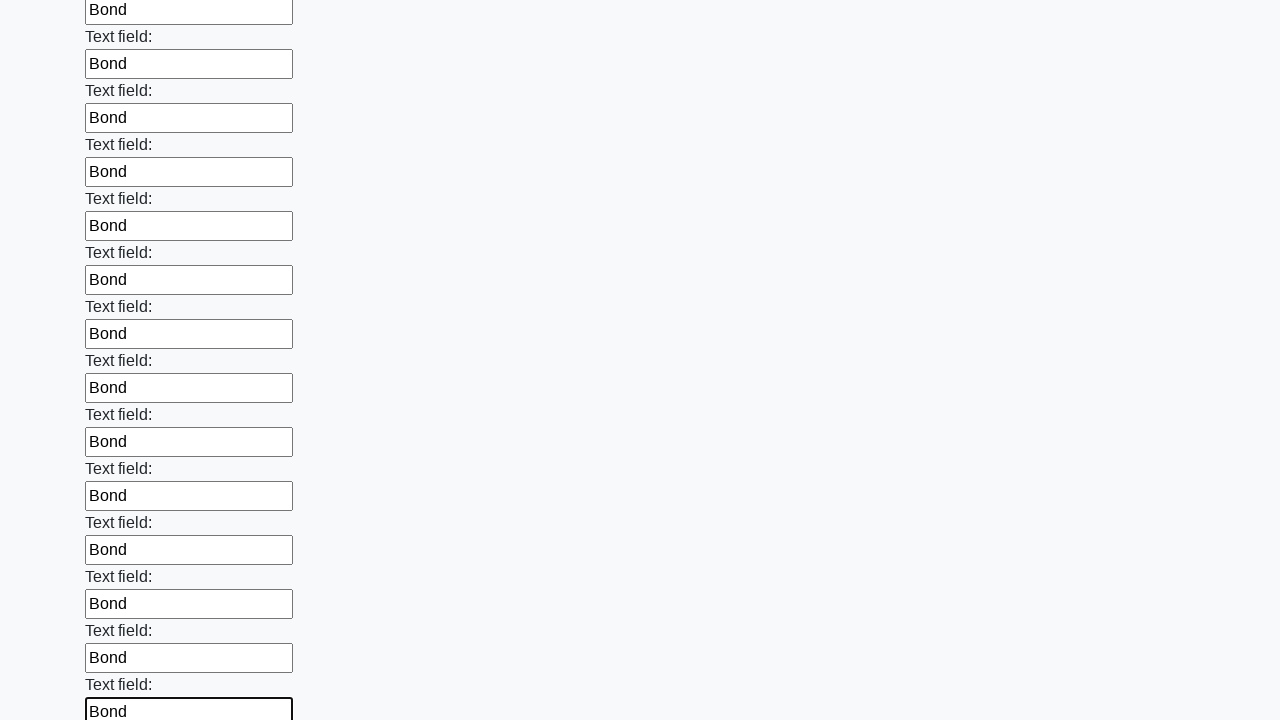

Filled input field 42 of 100 with 'Bond' on input >> nth=41
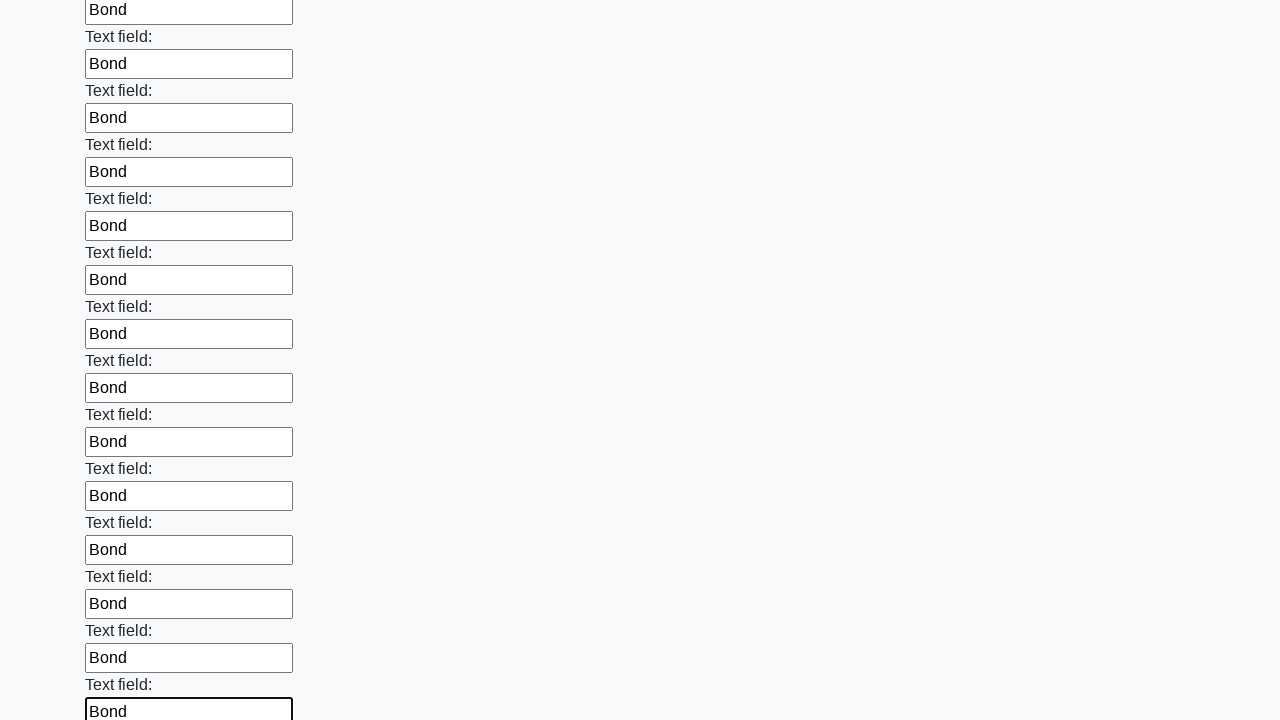

Filled input field 43 of 100 with 'Bond' on input >> nth=42
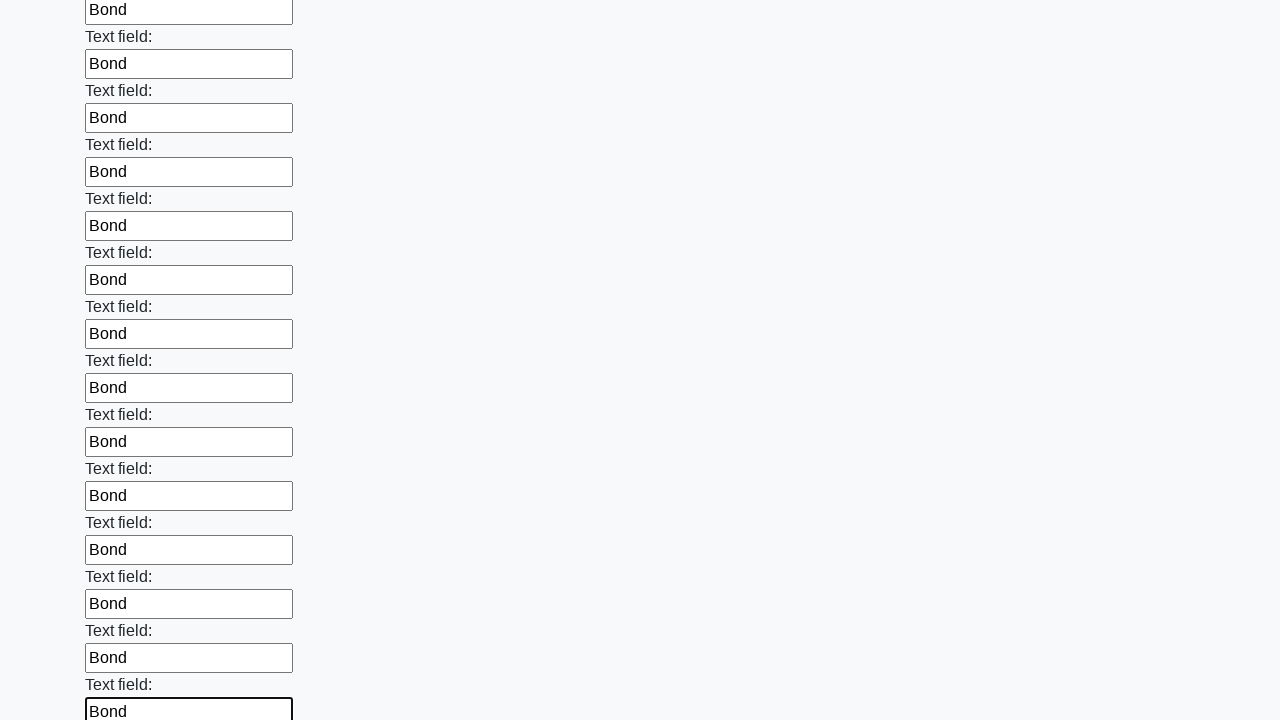

Filled input field 44 of 100 with 'Bond' on input >> nth=43
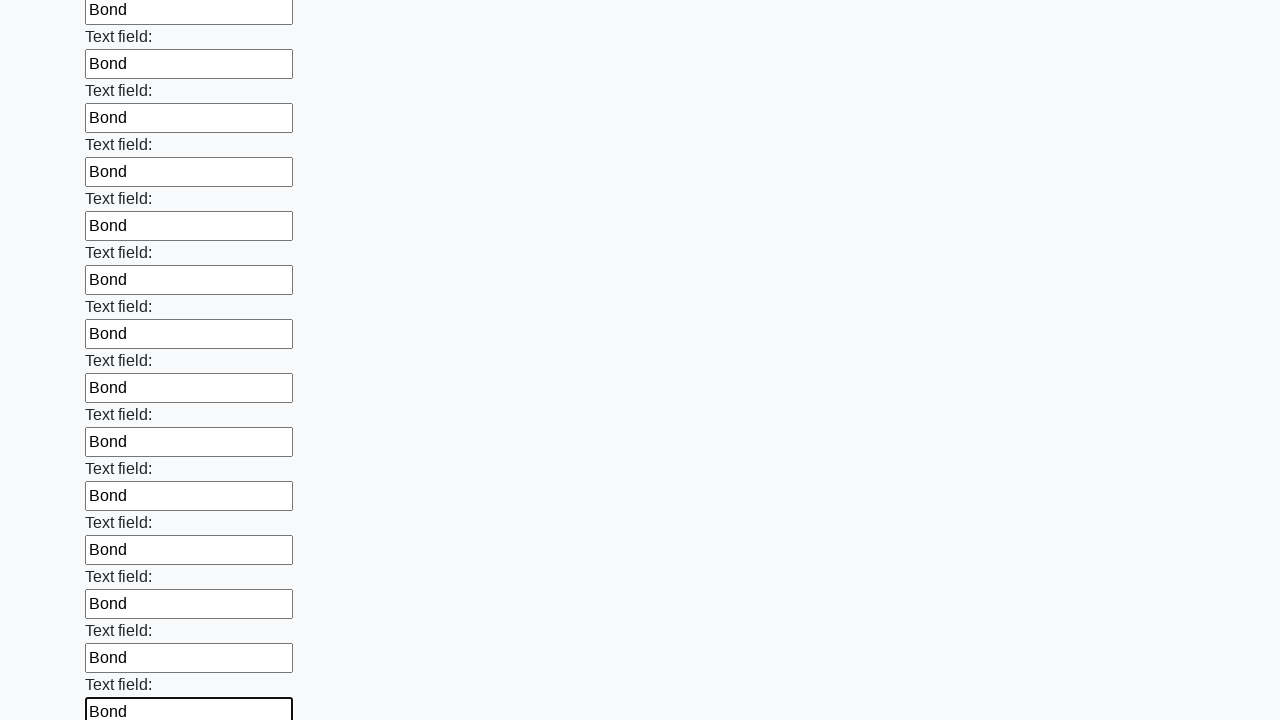

Filled input field 45 of 100 with 'Bond' on input >> nth=44
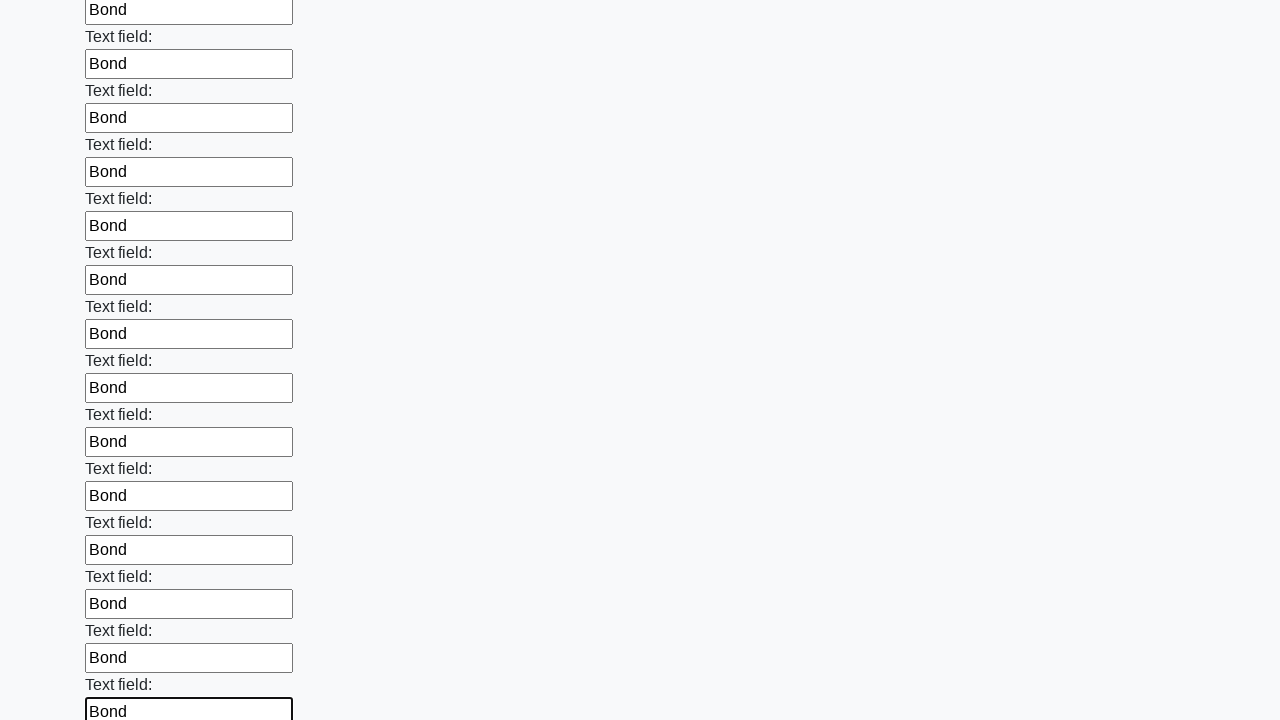

Filled input field 46 of 100 with 'Bond' on input >> nth=45
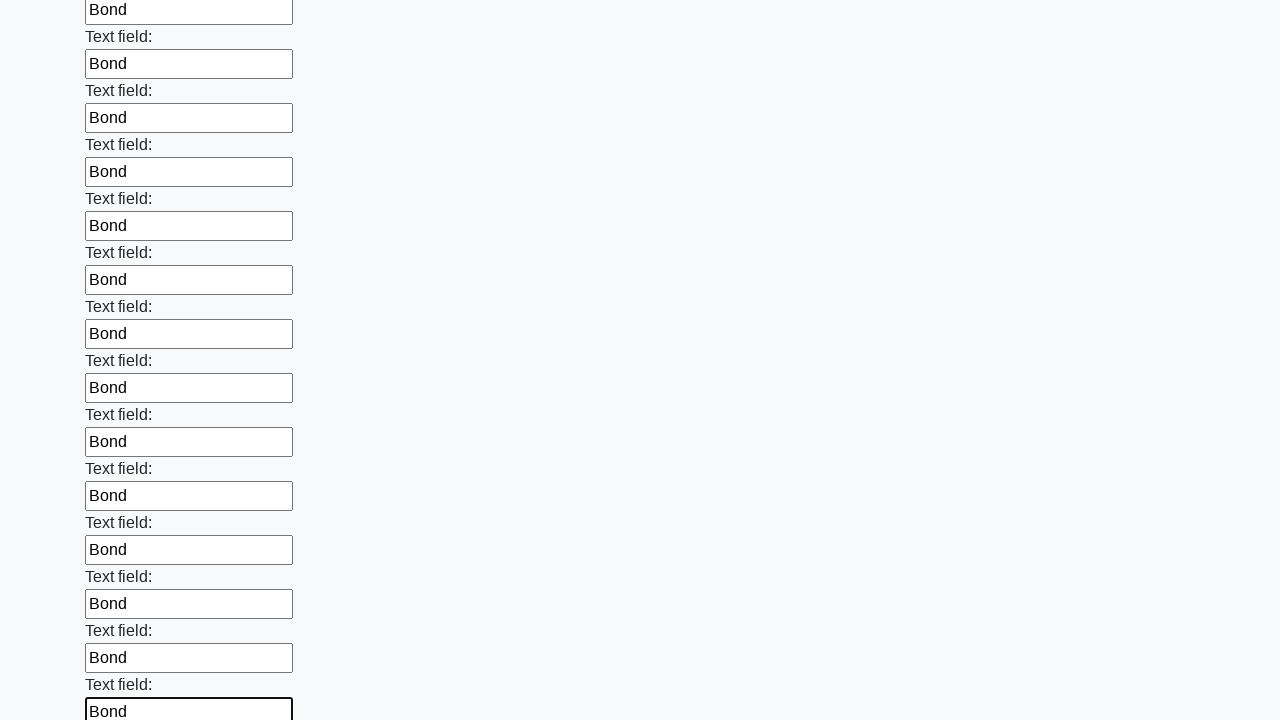

Filled input field 47 of 100 with 'Bond' on input >> nth=46
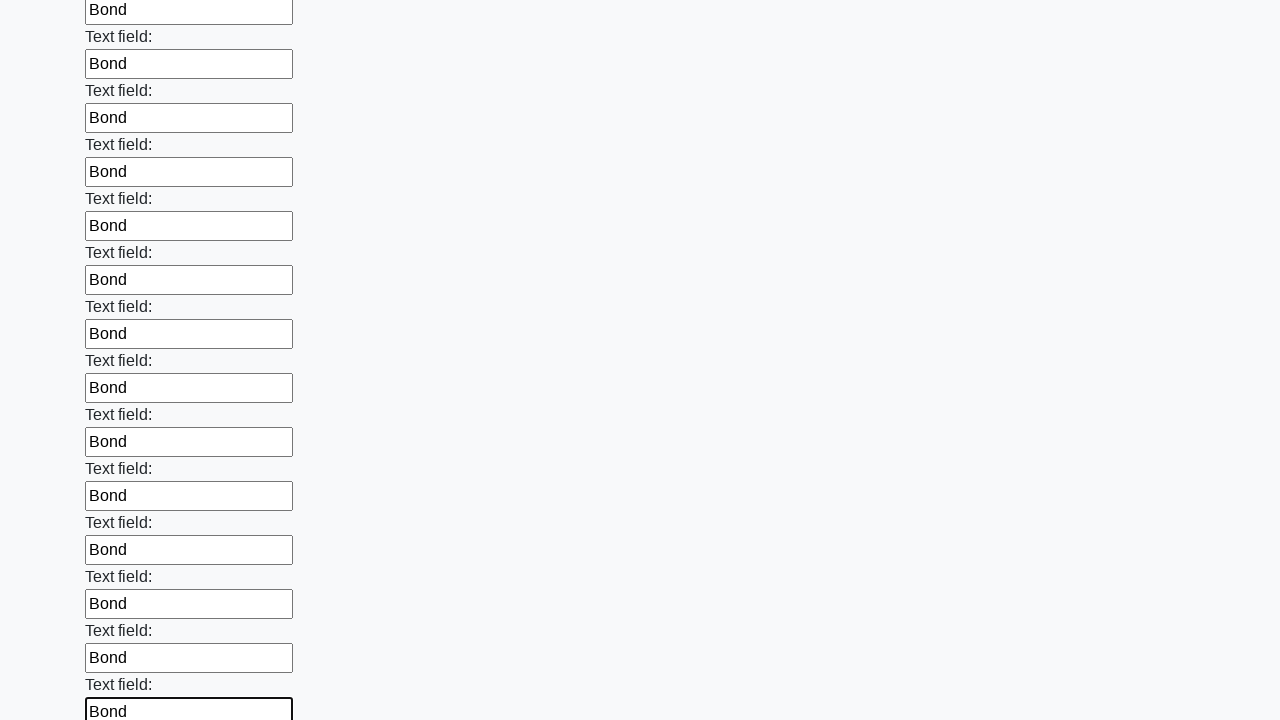

Filled input field 48 of 100 with 'Bond' on input >> nth=47
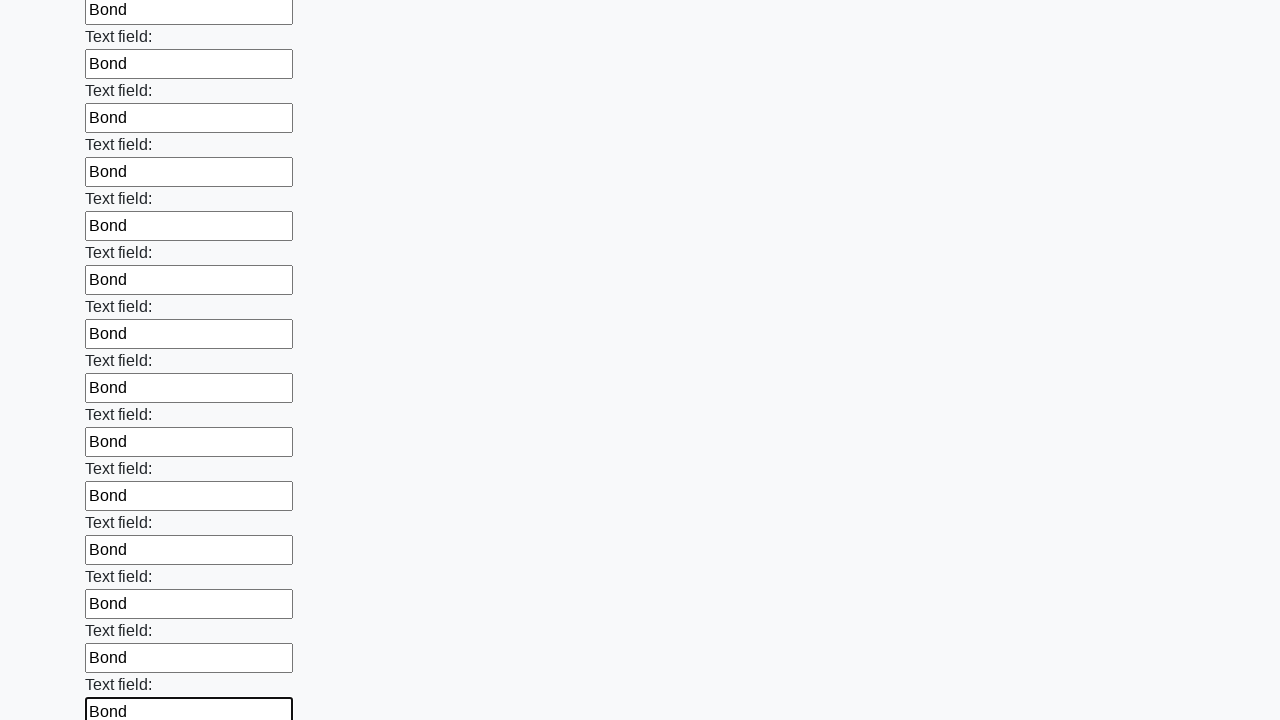

Filled input field 49 of 100 with 'Bond' on input >> nth=48
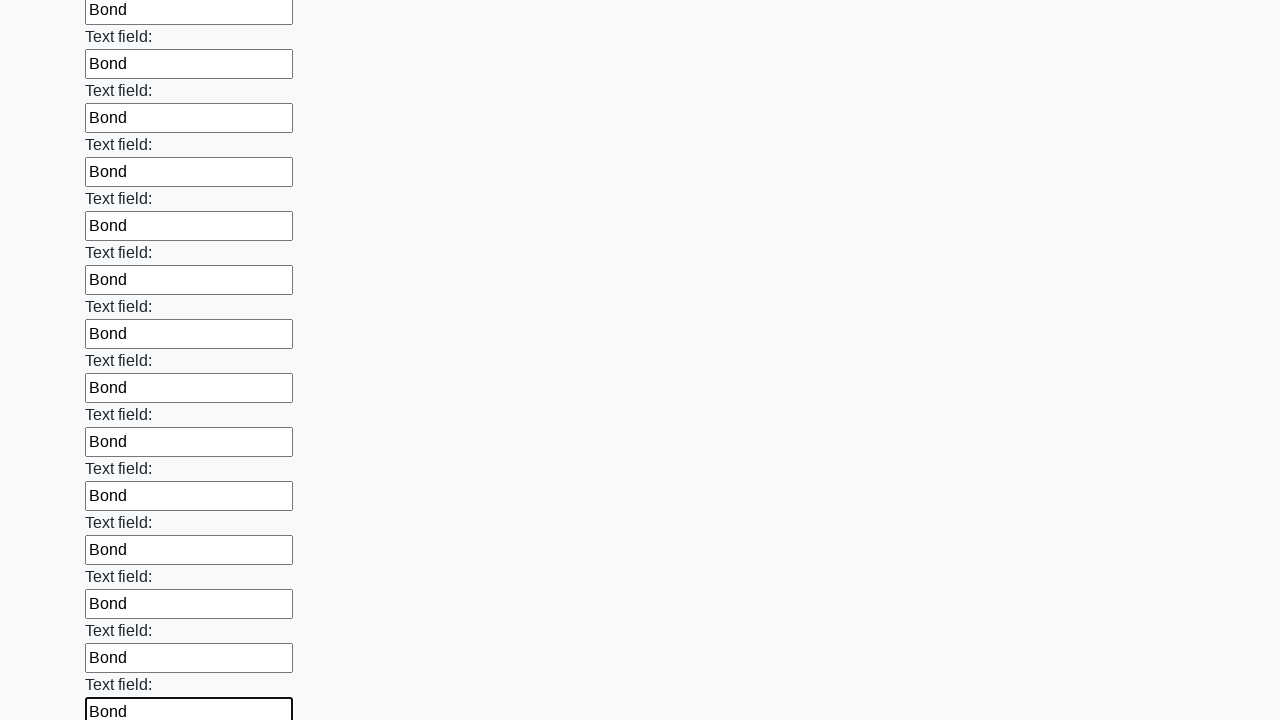

Filled input field 50 of 100 with 'Bond' on input >> nth=49
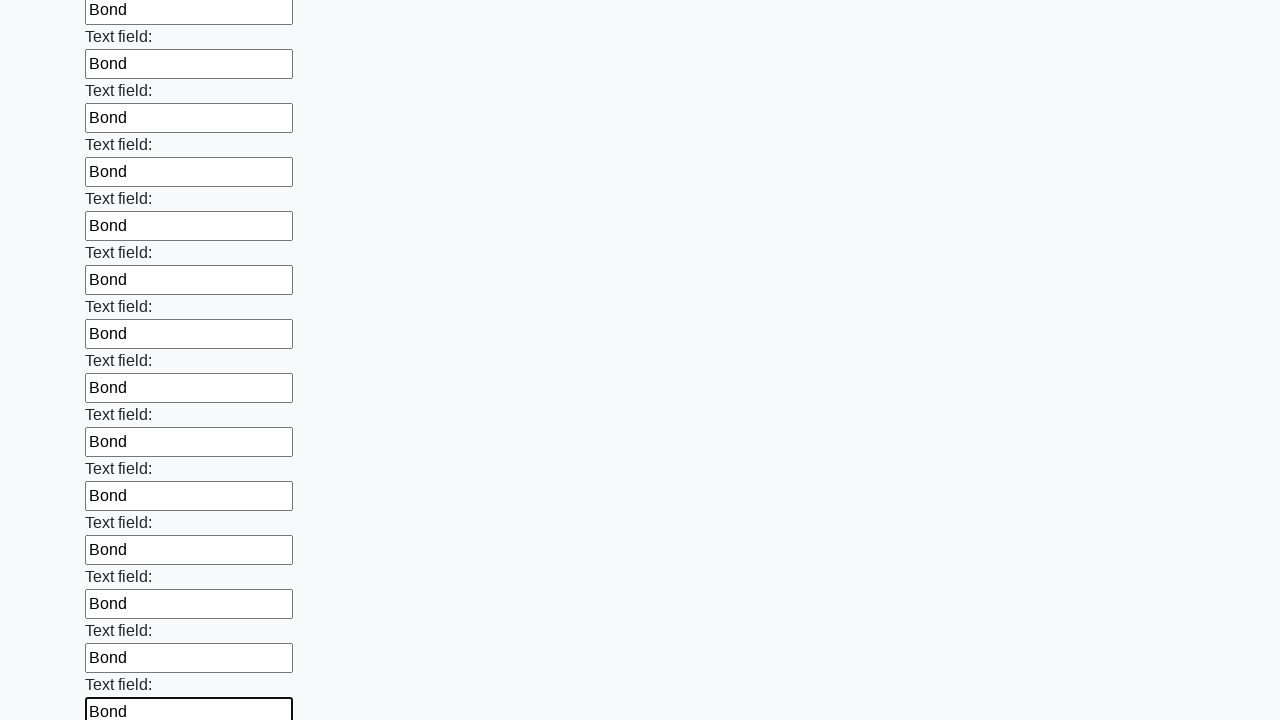

Filled input field 51 of 100 with 'Bond' on input >> nth=50
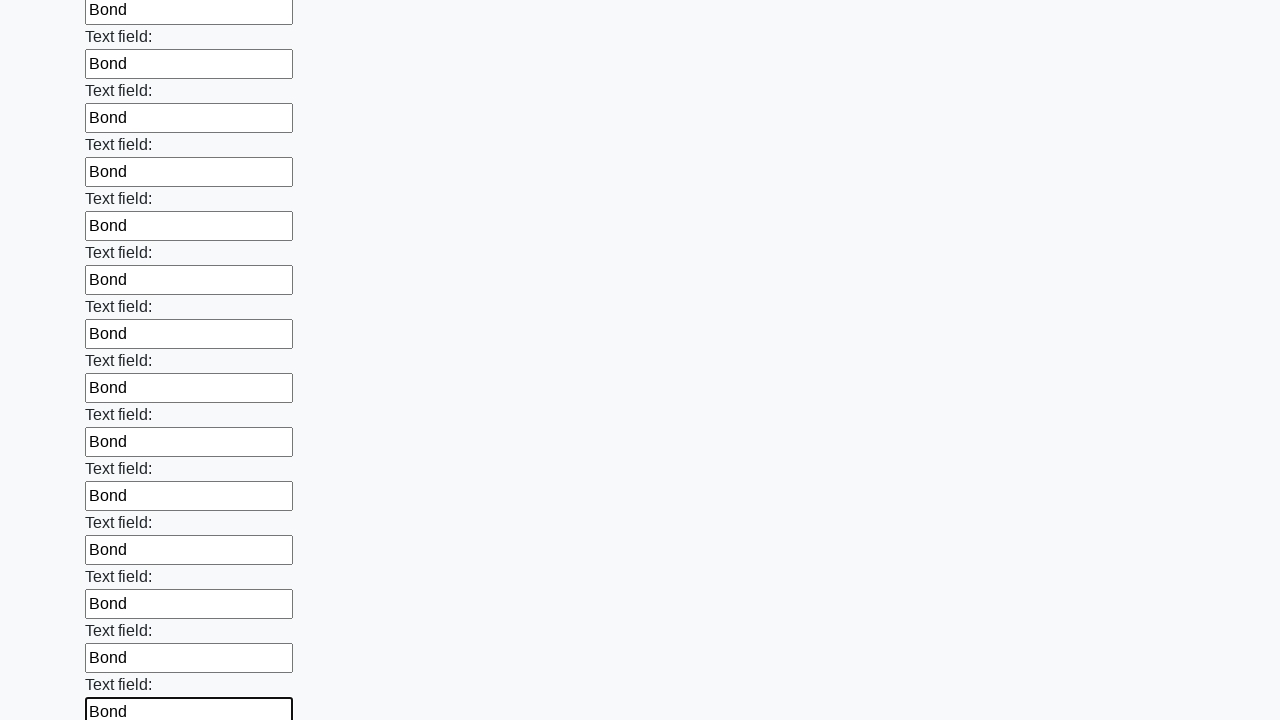

Filled input field 52 of 100 with 'Bond' on input >> nth=51
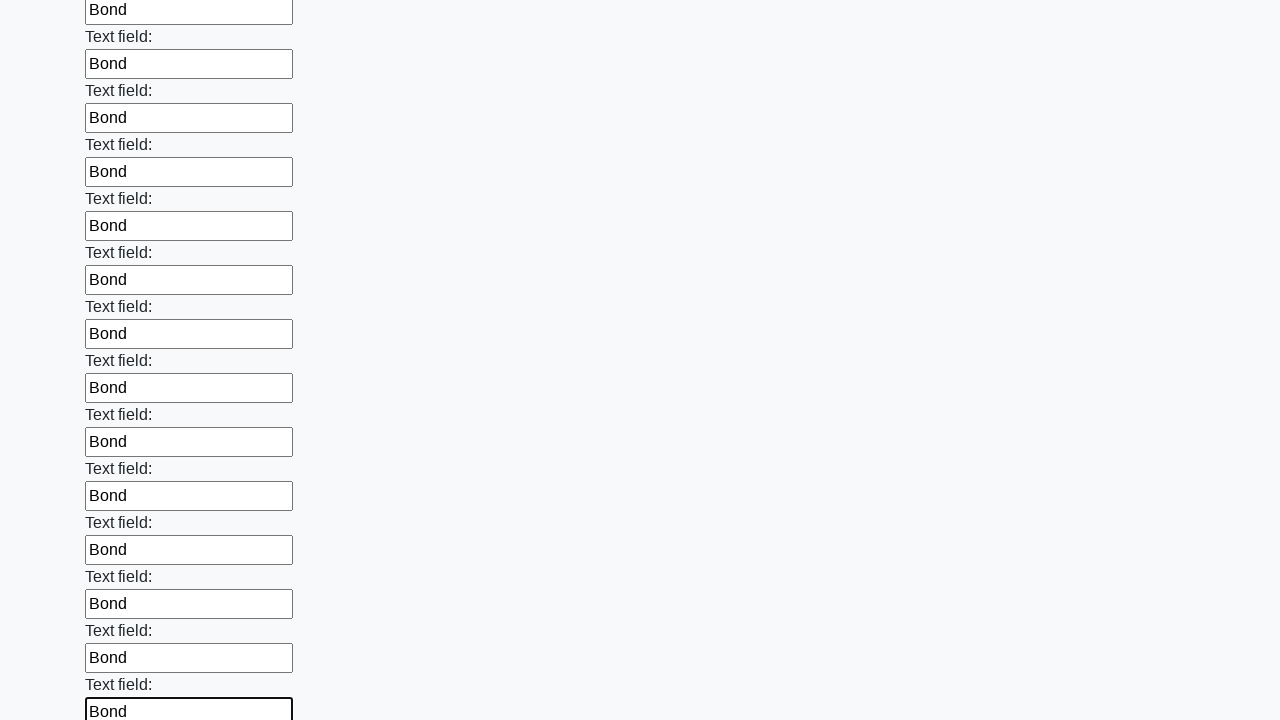

Filled input field 53 of 100 with 'Bond' on input >> nth=52
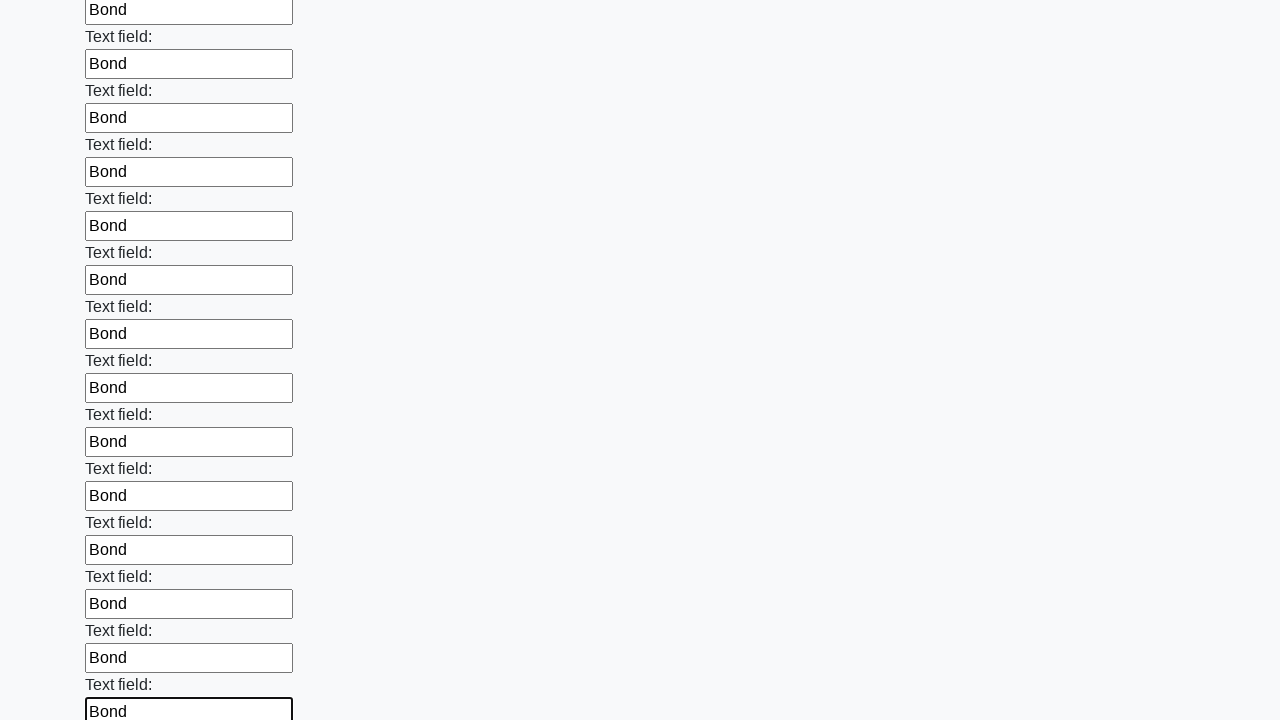

Filled input field 54 of 100 with 'Bond' on input >> nth=53
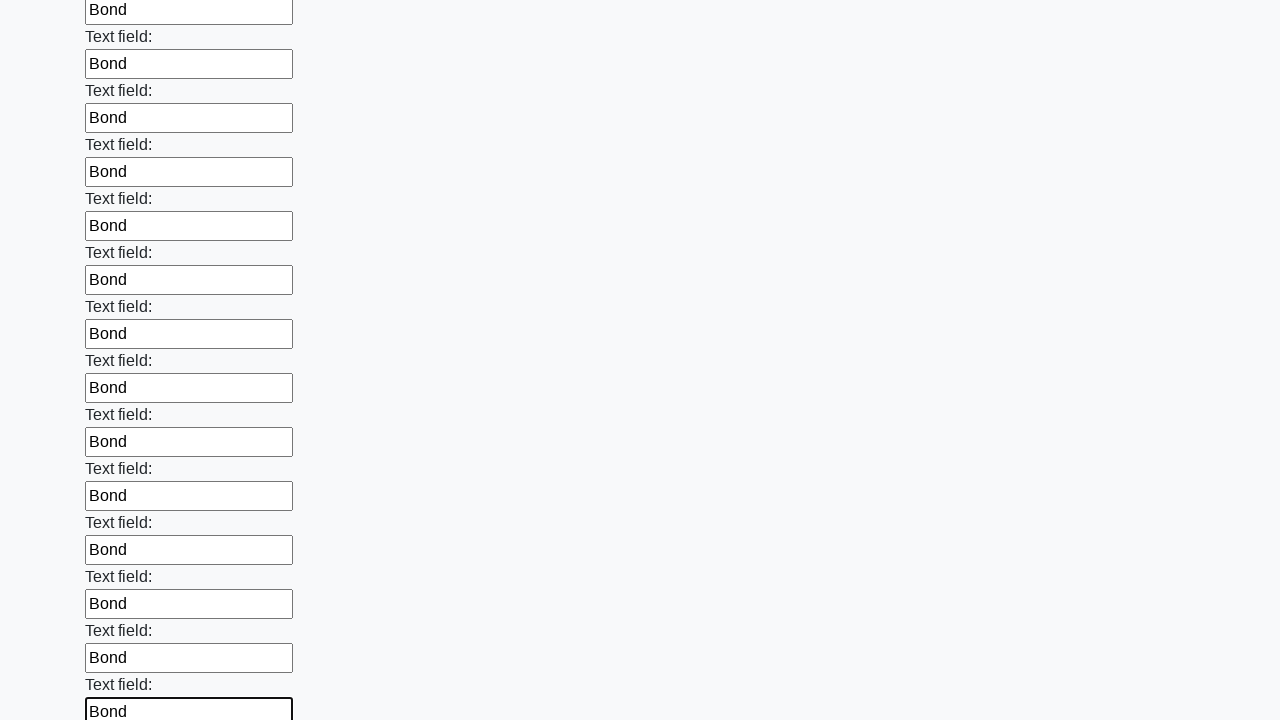

Filled input field 55 of 100 with 'Bond' on input >> nth=54
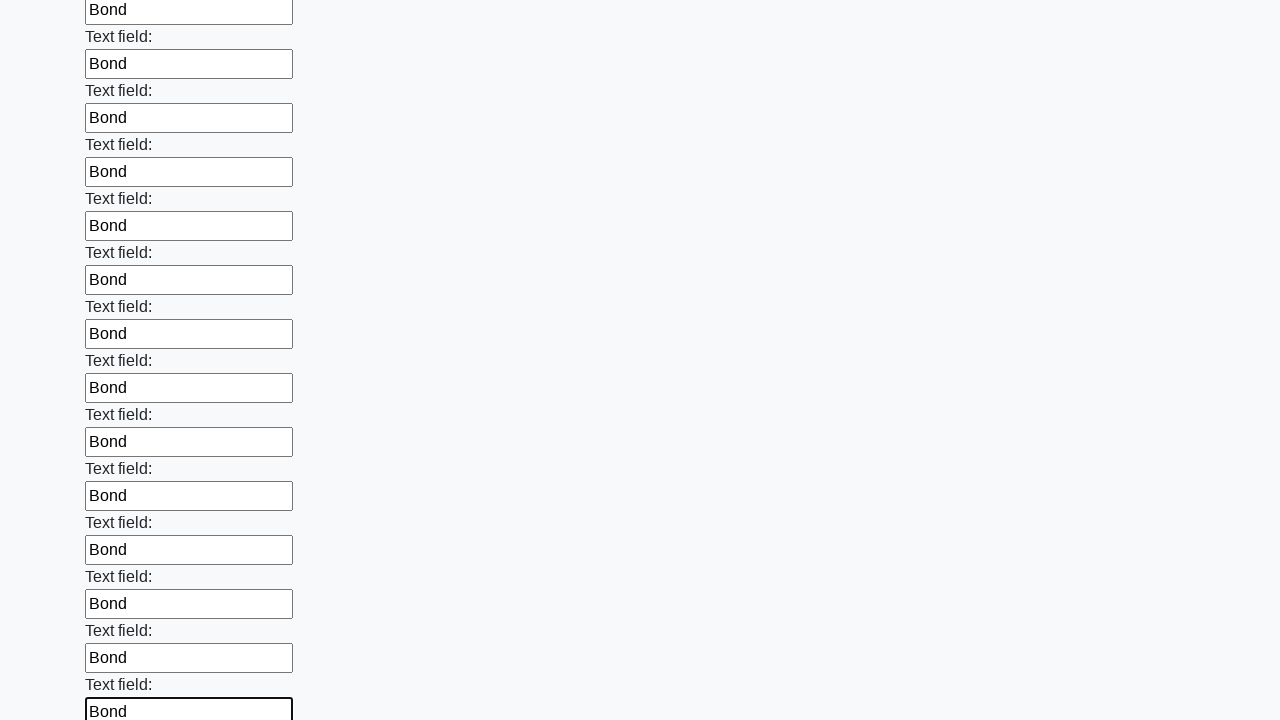

Filled input field 56 of 100 with 'Bond' on input >> nth=55
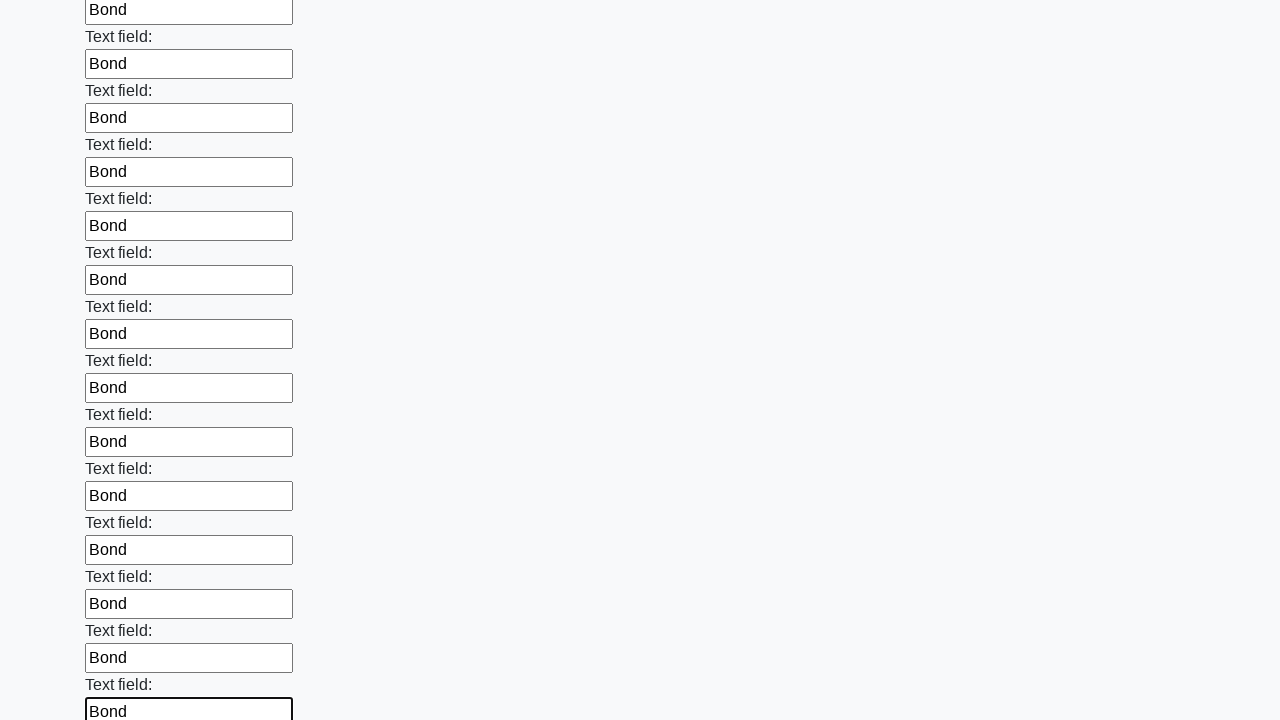

Filled input field 57 of 100 with 'Bond' on input >> nth=56
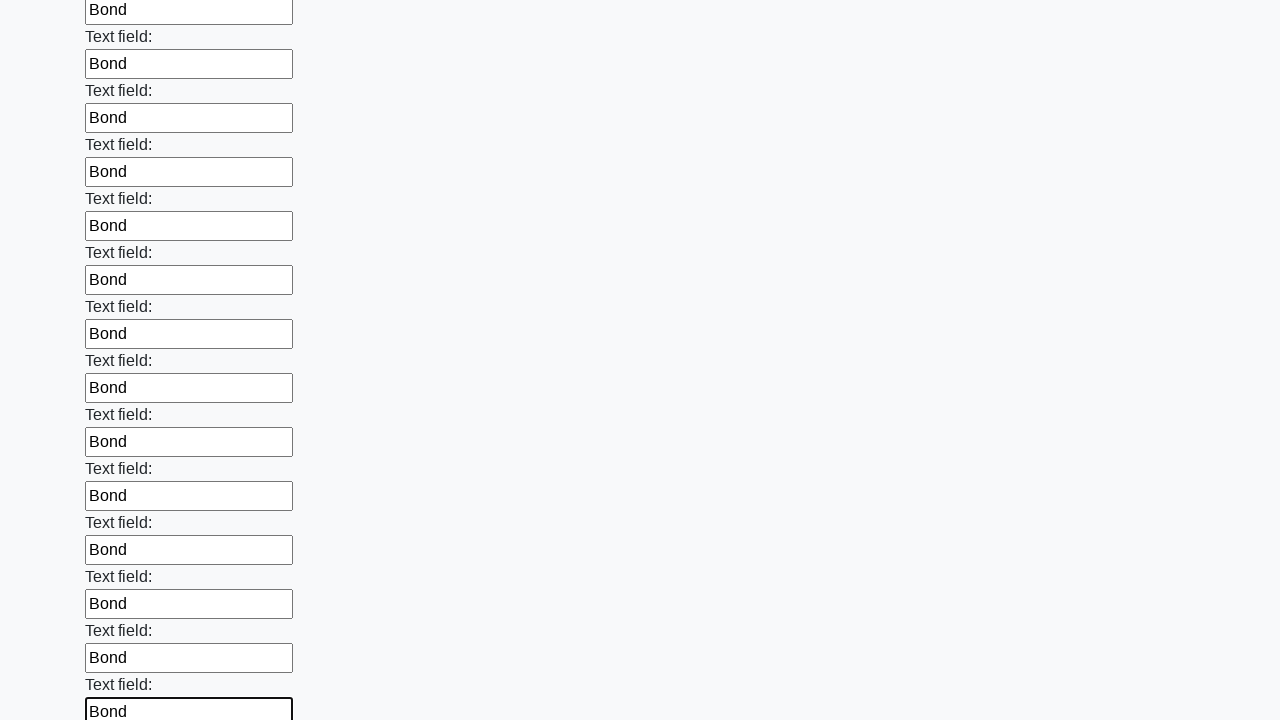

Filled input field 58 of 100 with 'Bond' on input >> nth=57
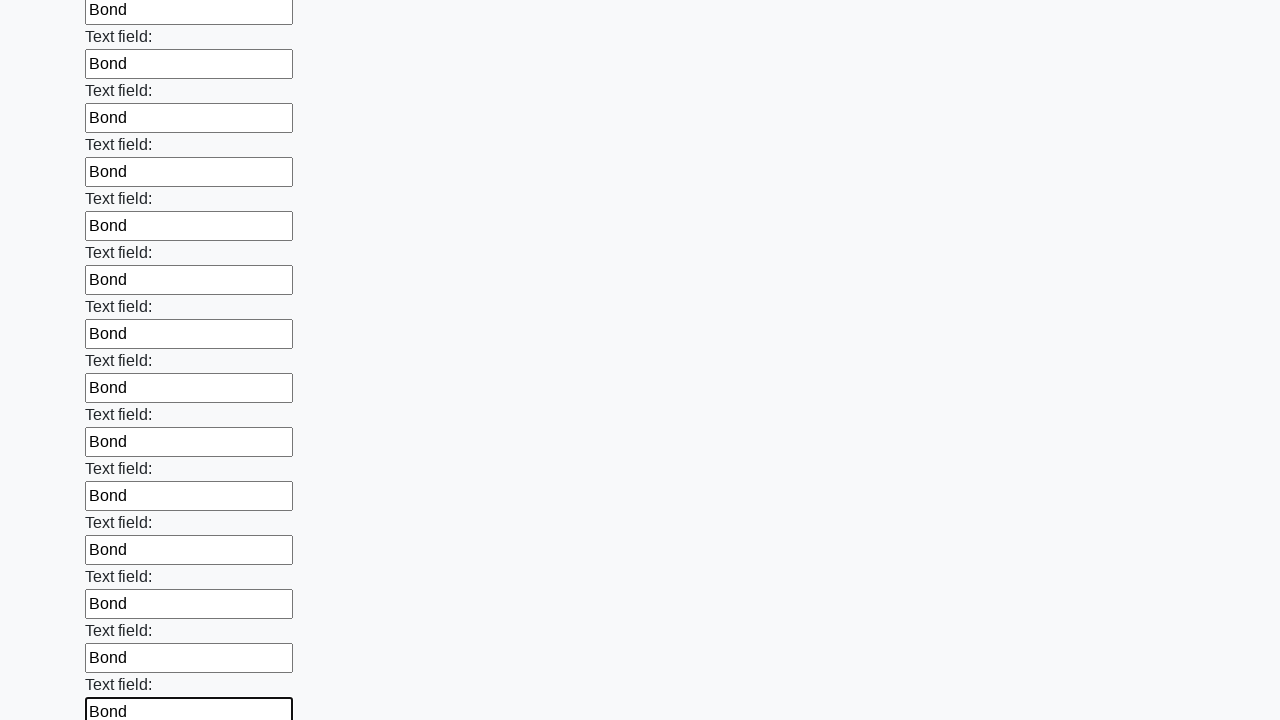

Filled input field 59 of 100 with 'Bond' on input >> nth=58
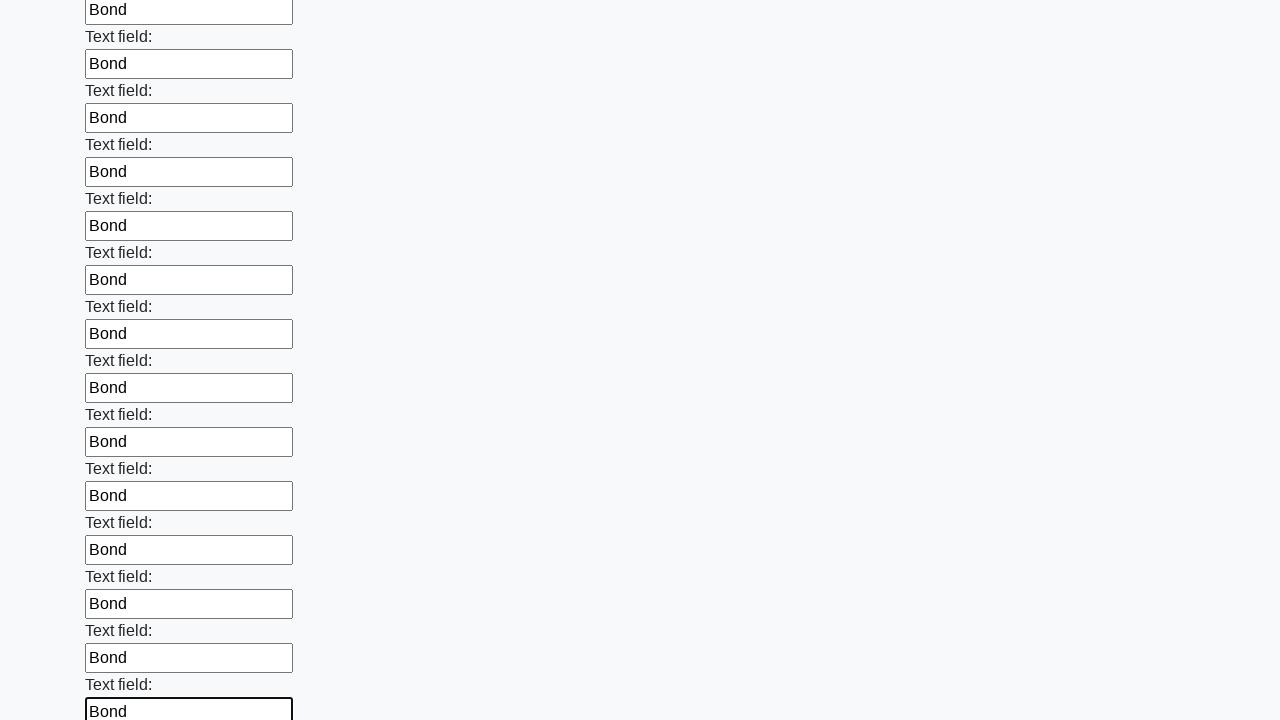

Filled input field 60 of 100 with 'Bond' on input >> nth=59
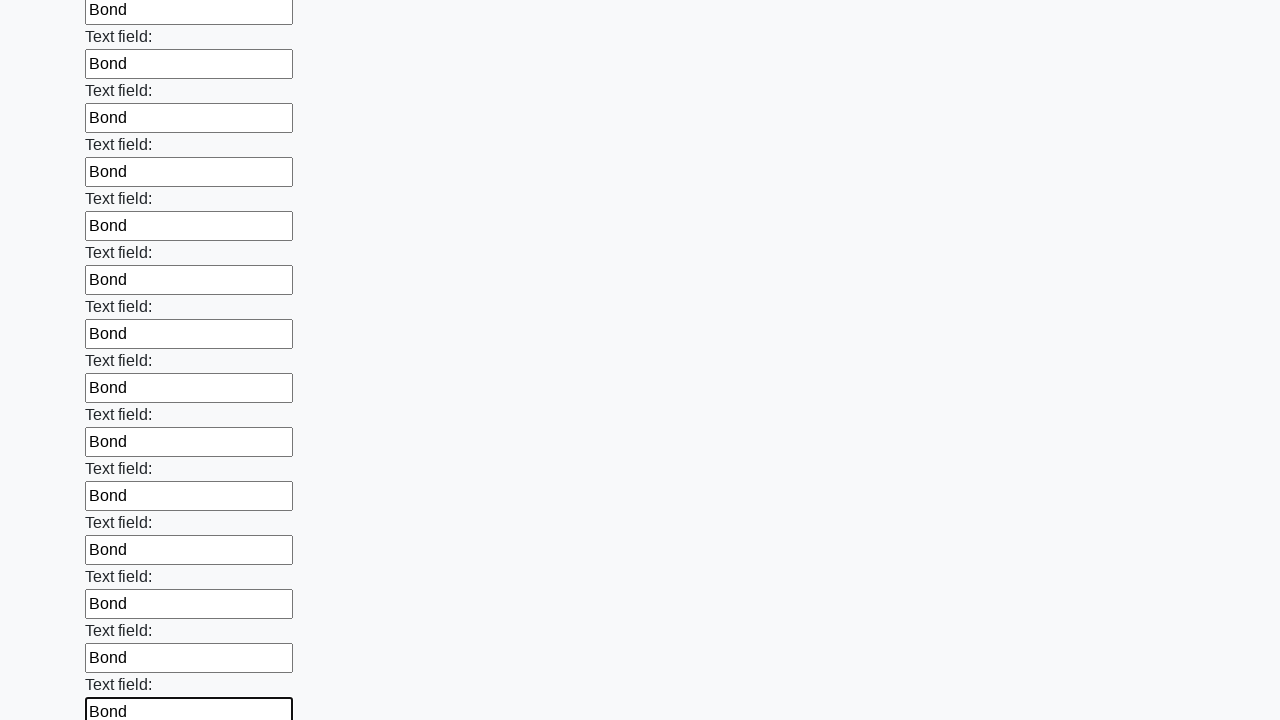

Filled input field 61 of 100 with 'Bond' on input >> nth=60
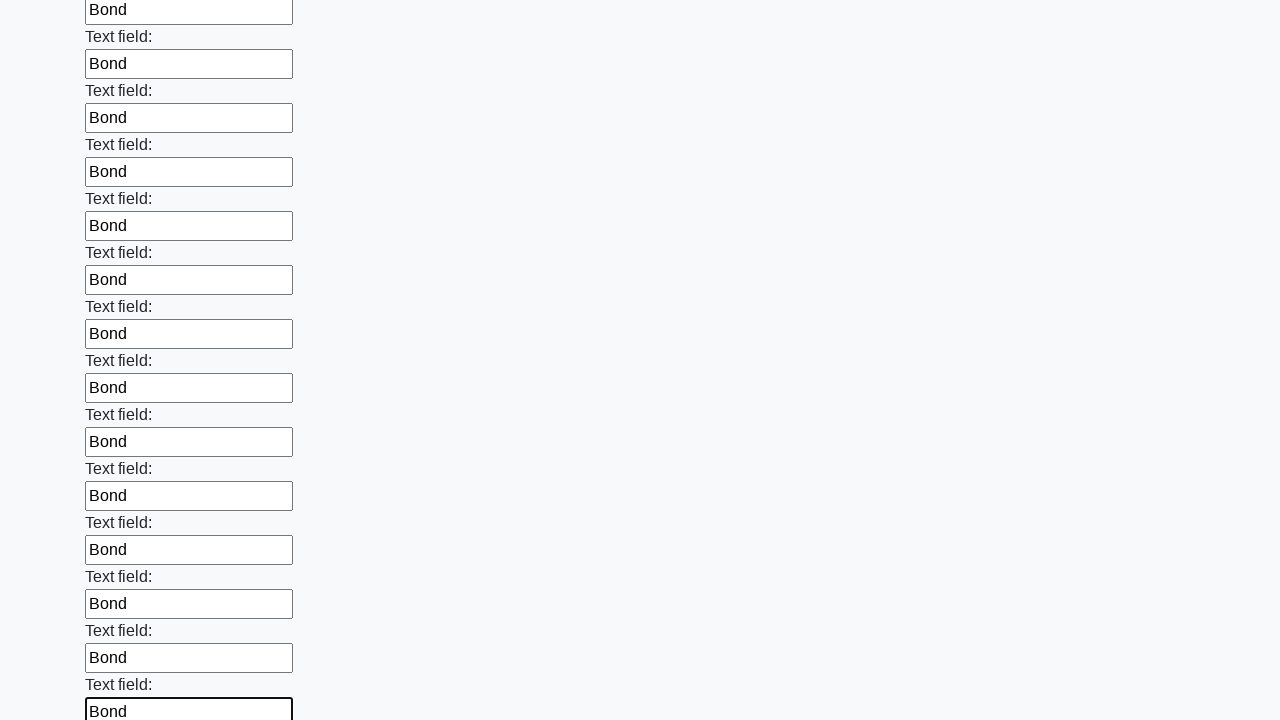

Filled input field 62 of 100 with 'Bond' on input >> nth=61
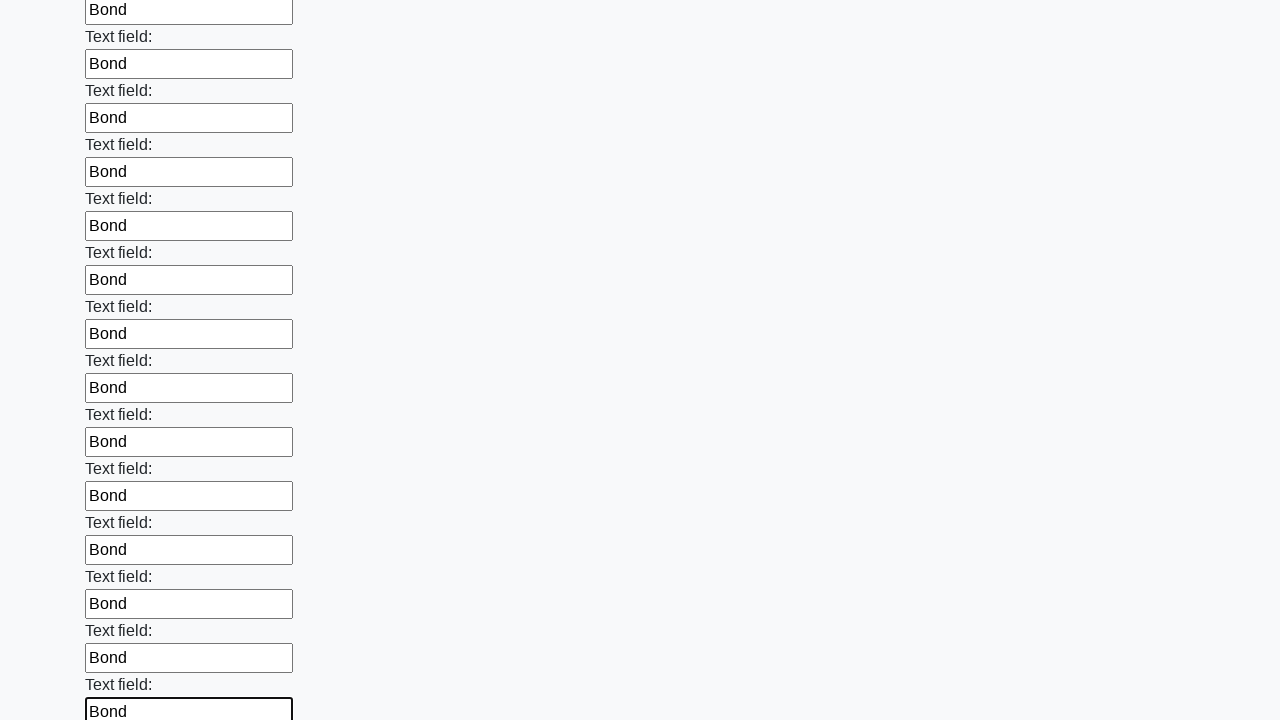

Filled input field 63 of 100 with 'Bond' on input >> nth=62
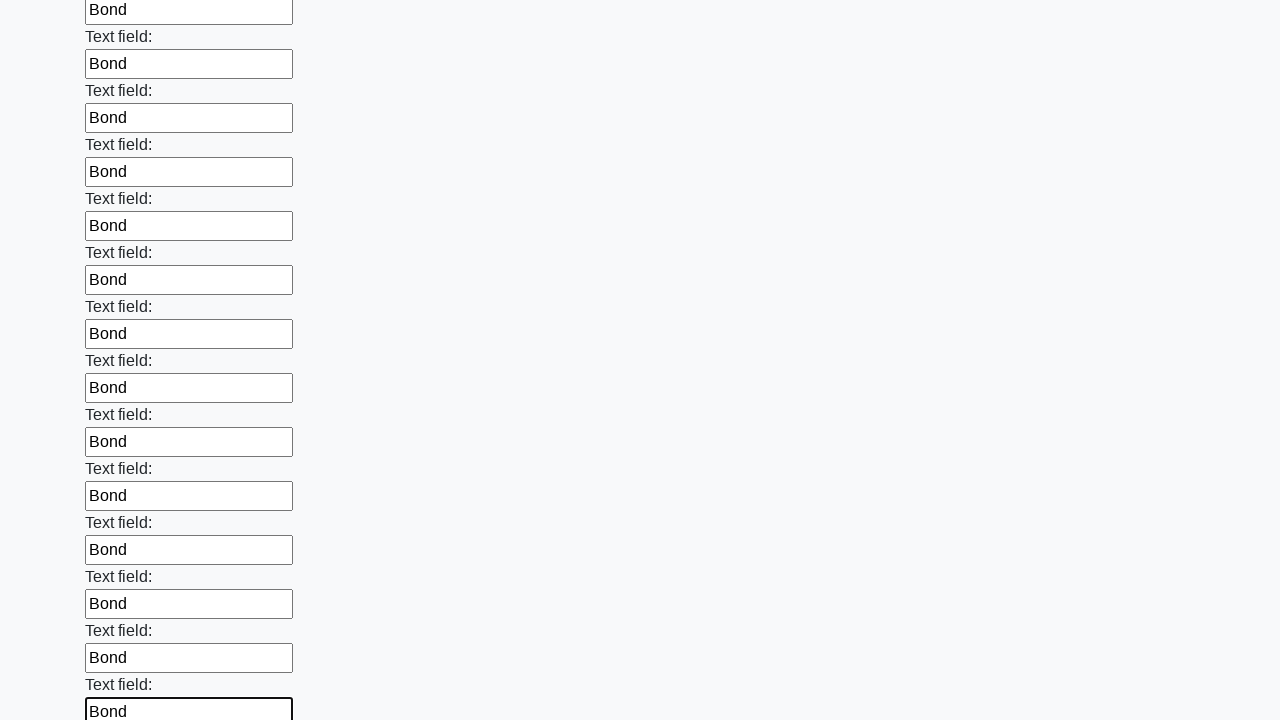

Filled input field 64 of 100 with 'Bond' on input >> nth=63
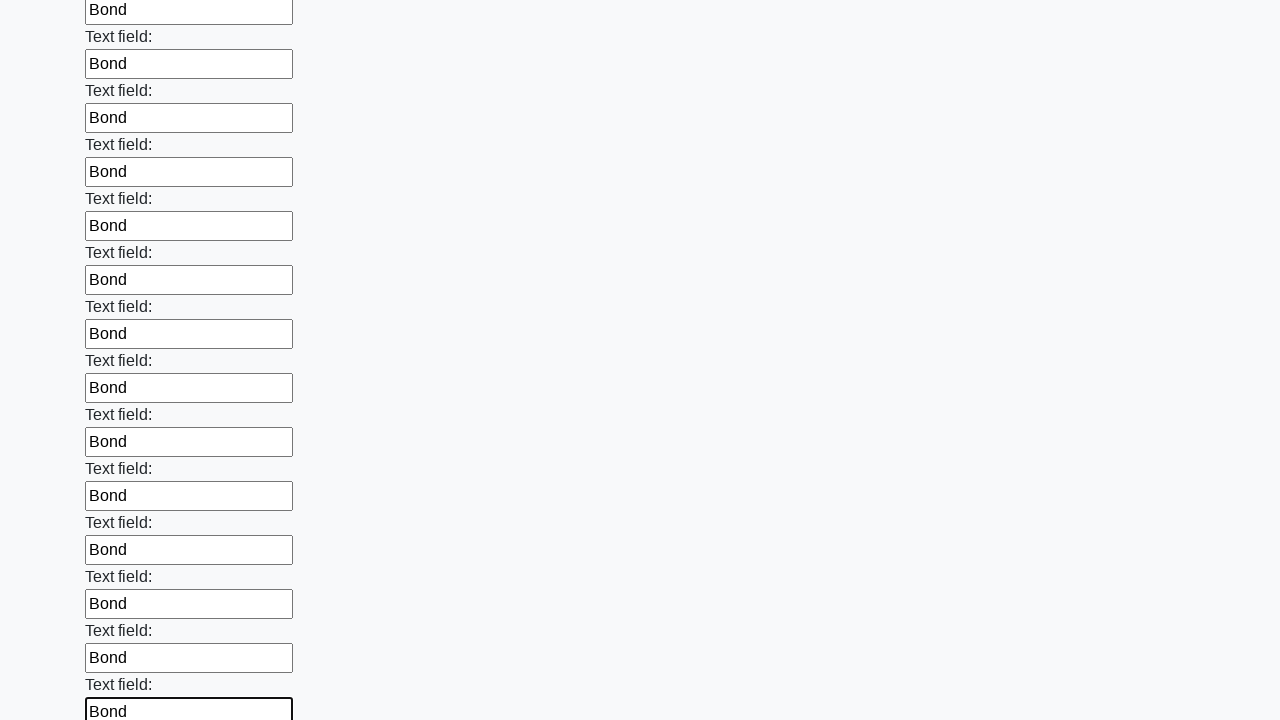

Filled input field 65 of 100 with 'Bond' on input >> nth=64
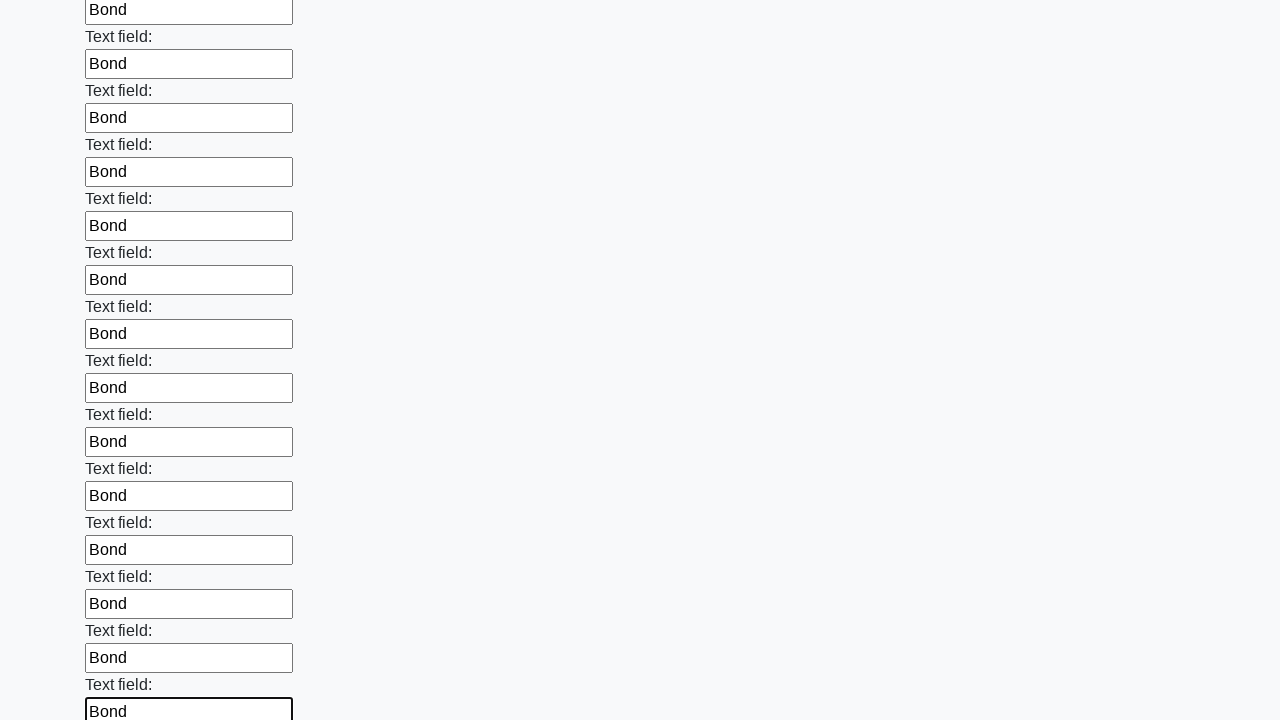

Filled input field 66 of 100 with 'Bond' on input >> nth=65
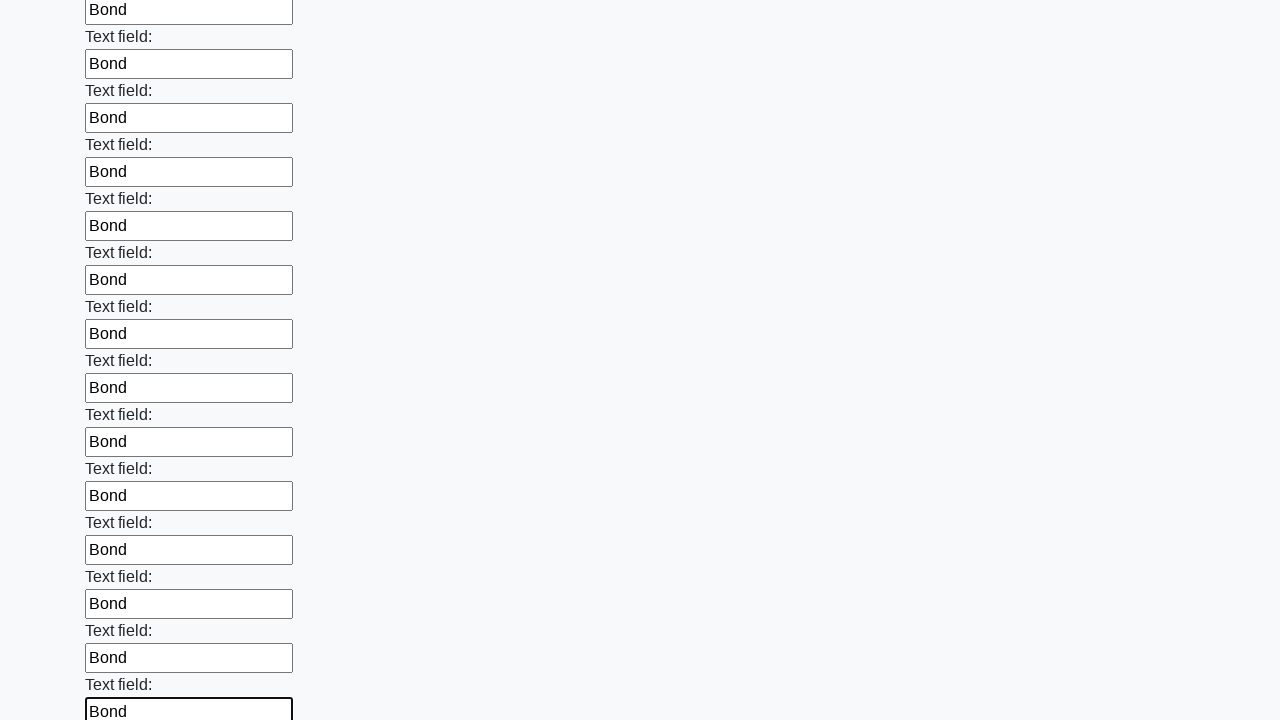

Filled input field 67 of 100 with 'Bond' on input >> nth=66
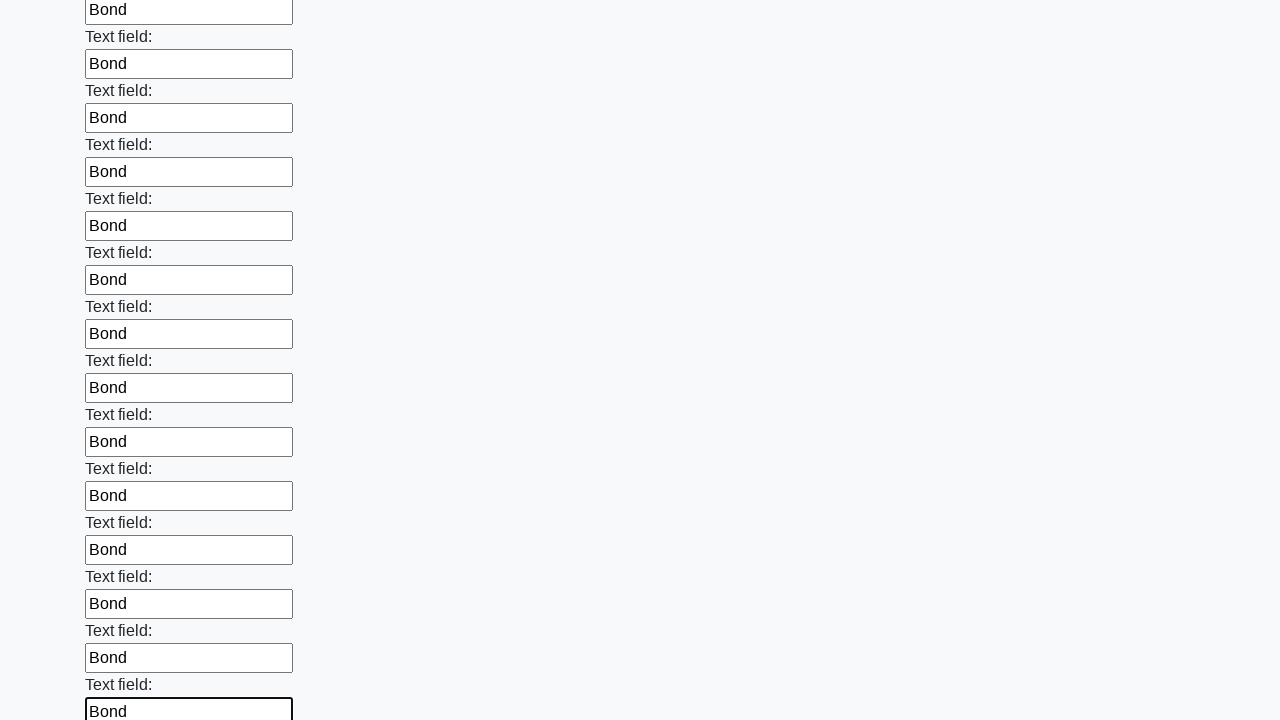

Filled input field 68 of 100 with 'Bond' on input >> nth=67
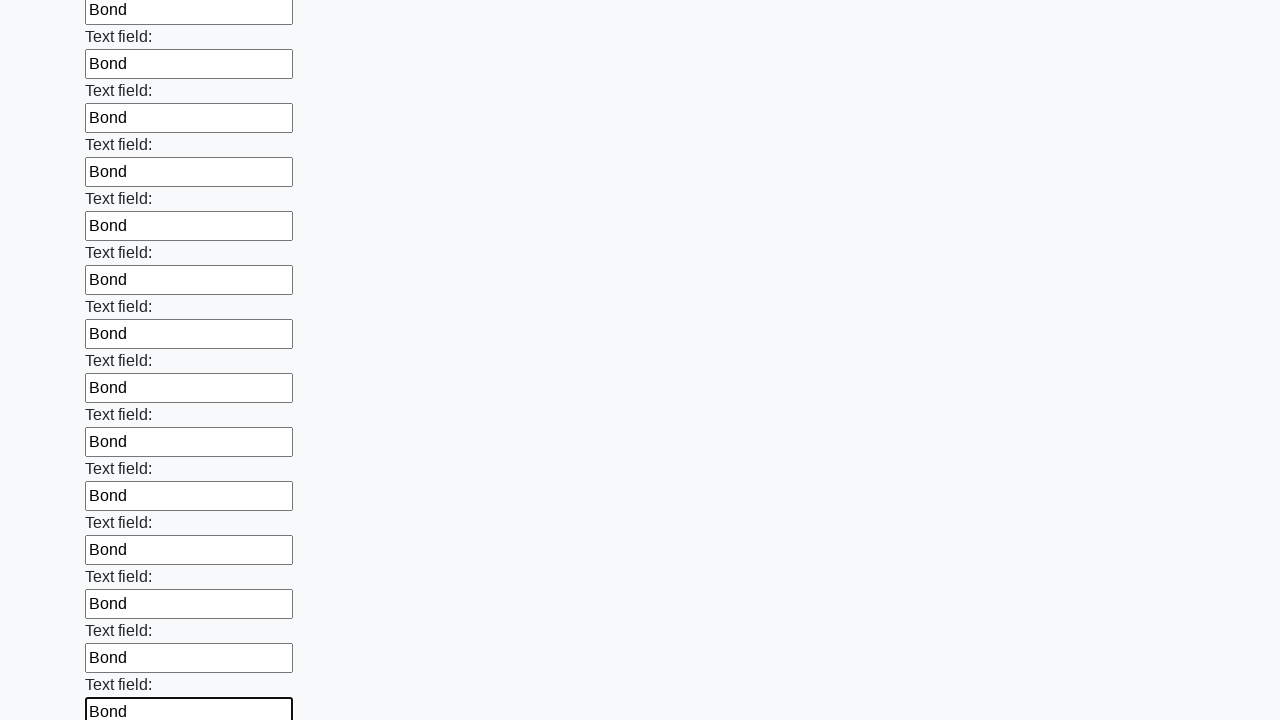

Filled input field 69 of 100 with 'Bond' on input >> nth=68
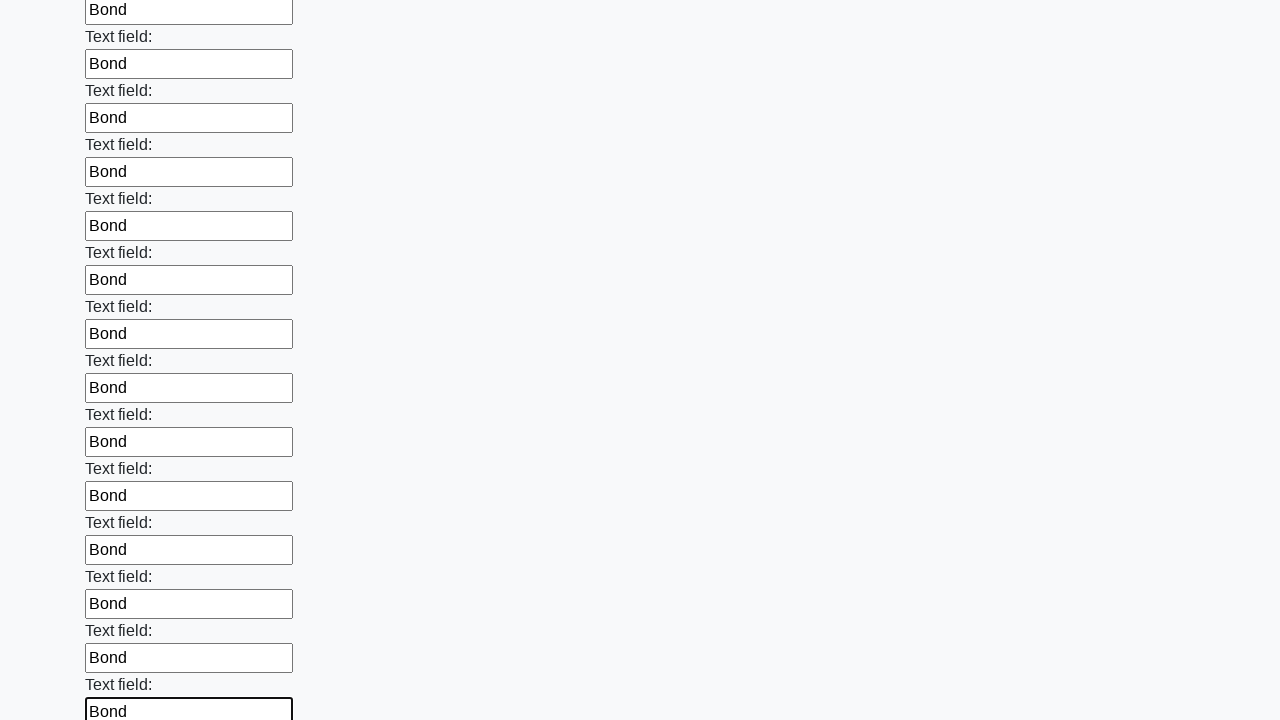

Filled input field 70 of 100 with 'Bond' on input >> nth=69
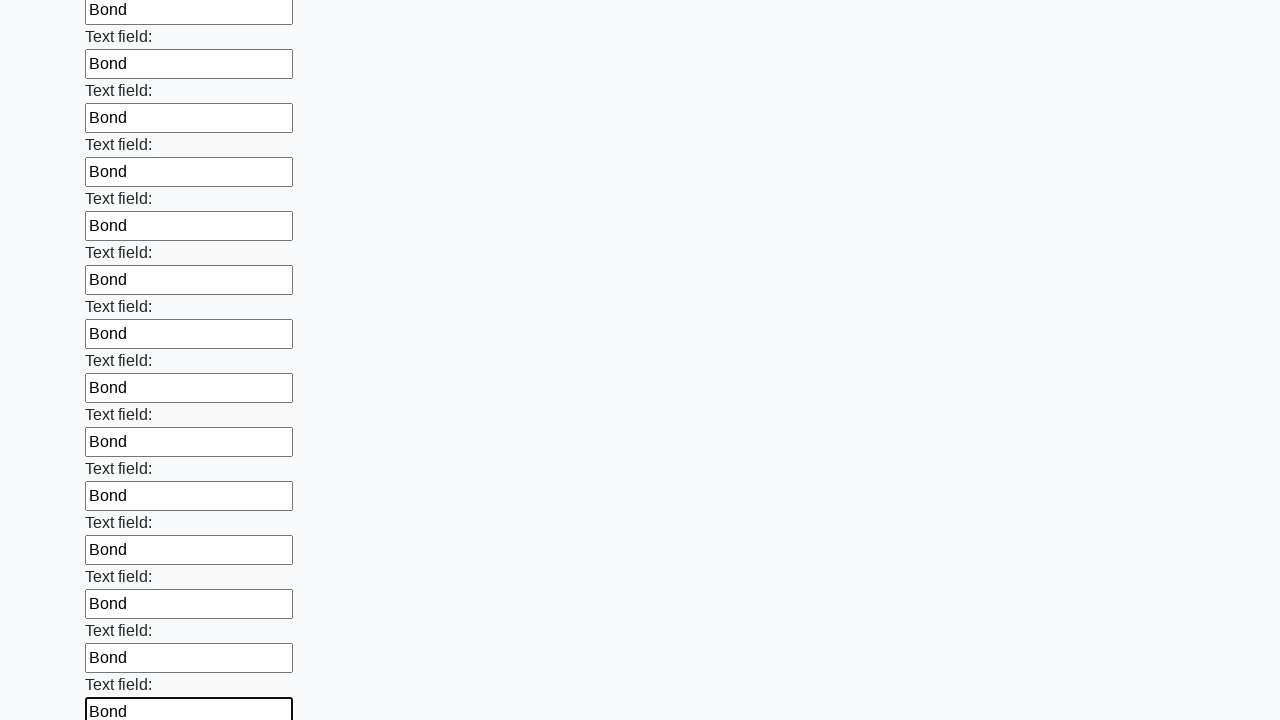

Filled input field 71 of 100 with 'Bond' on input >> nth=70
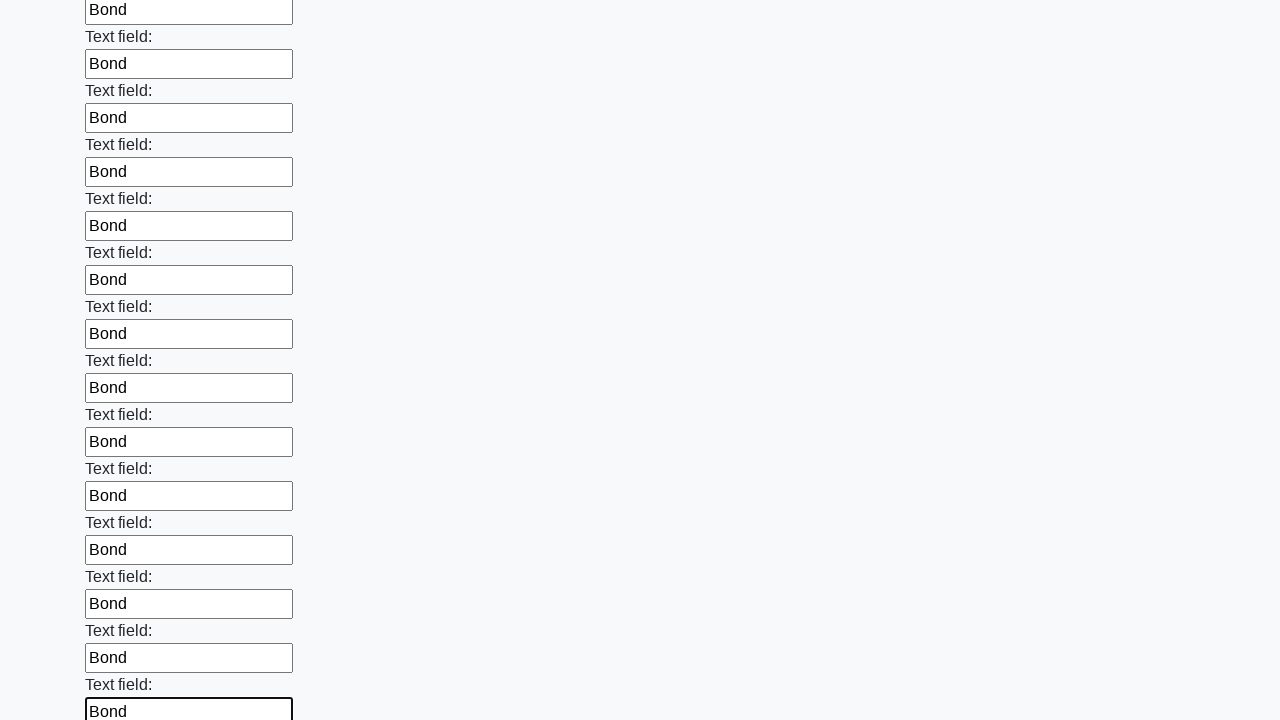

Filled input field 72 of 100 with 'Bond' on input >> nth=71
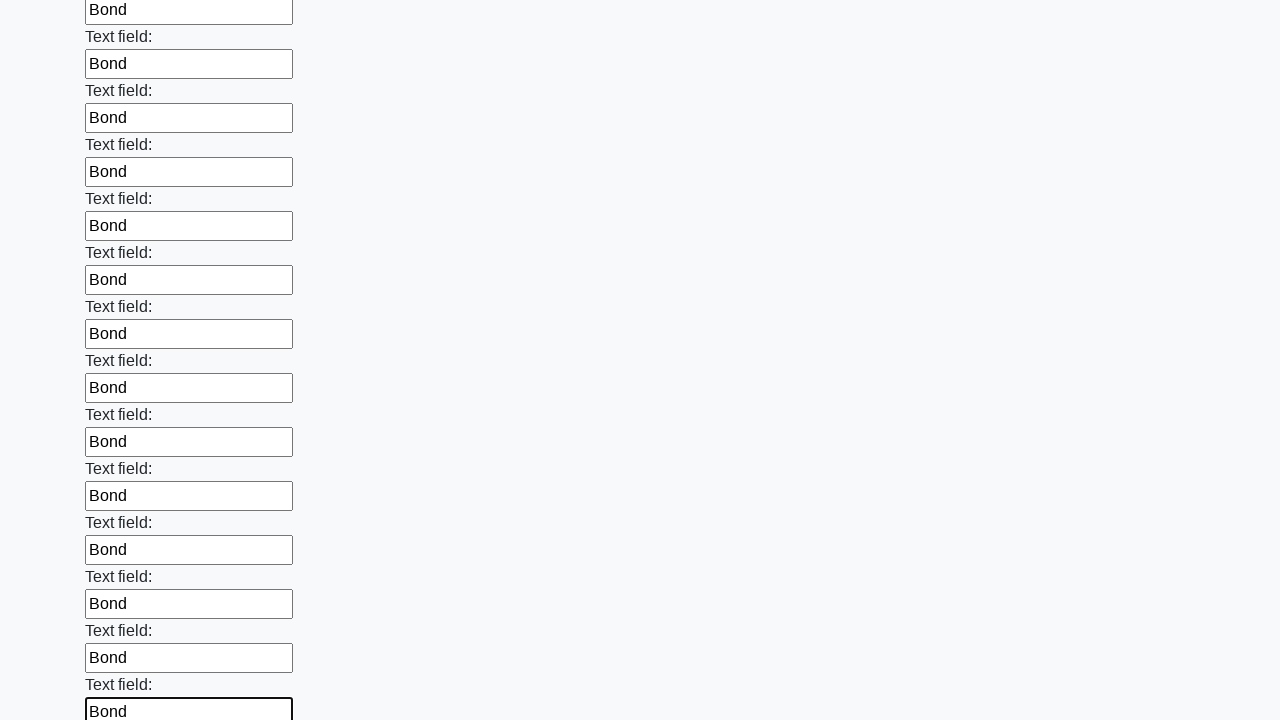

Filled input field 73 of 100 with 'Bond' on input >> nth=72
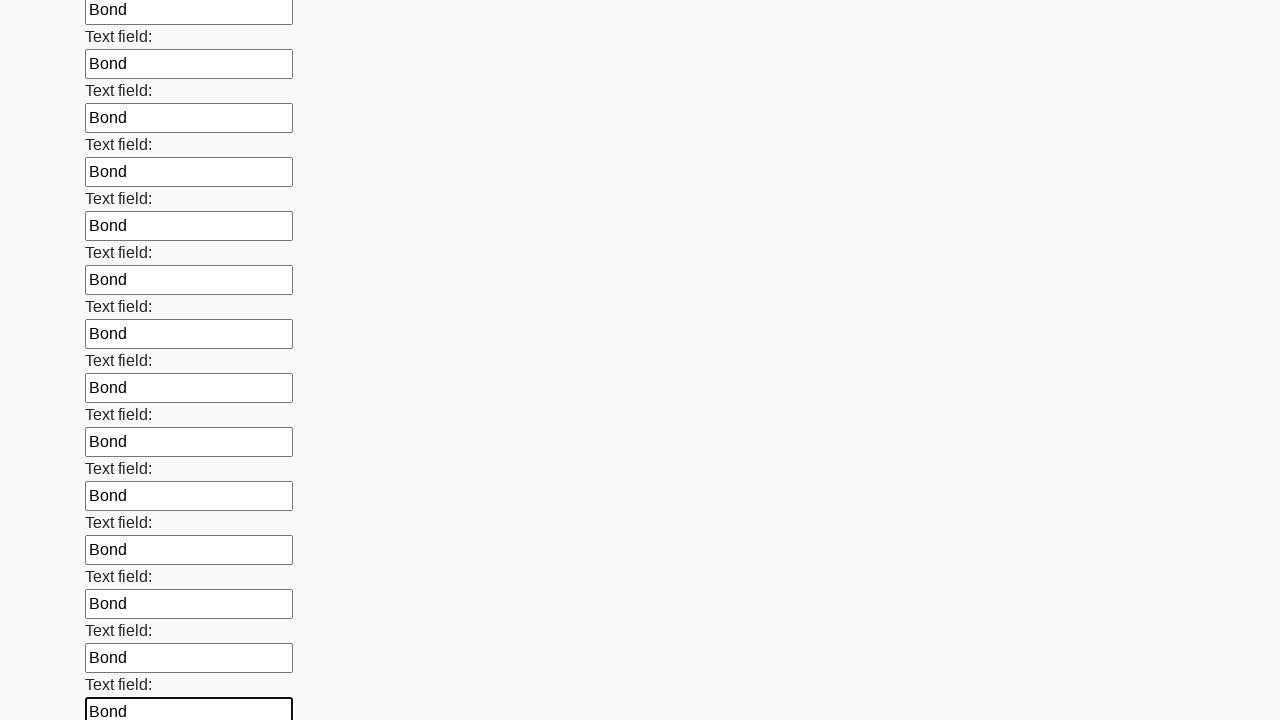

Filled input field 74 of 100 with 'Bond' on input >> nth=73
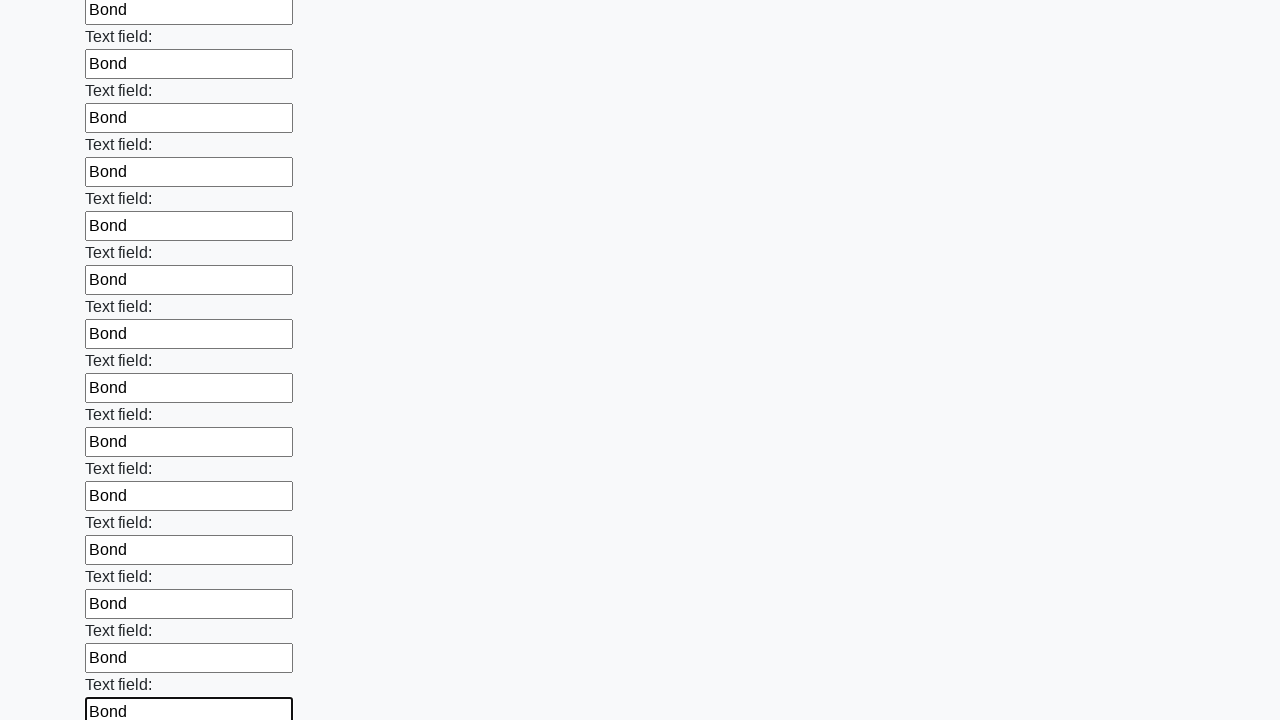

Filled input field 75 of 100 with 'Bond' on input >> nth=74
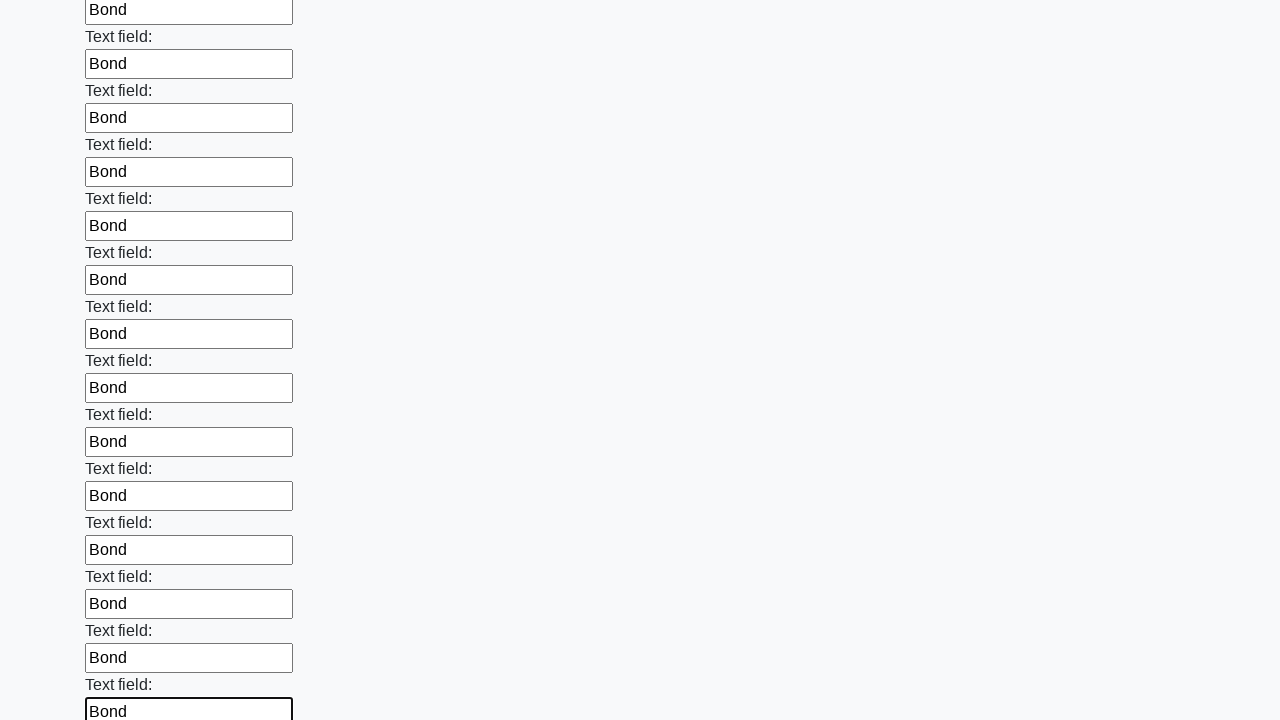

Filled input field 76 of 100 with 'Bond' on input >> nth=75
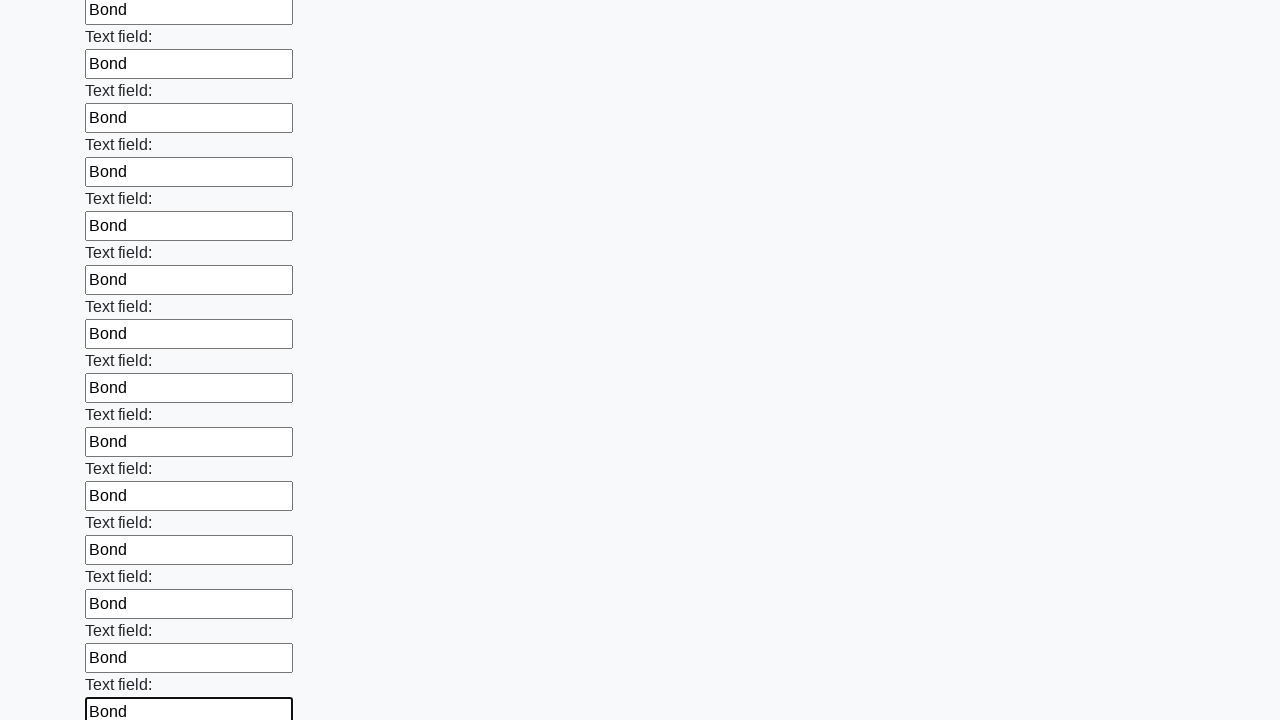

Filled input field 77 of 100 with 'Bond' on input >> nth=76
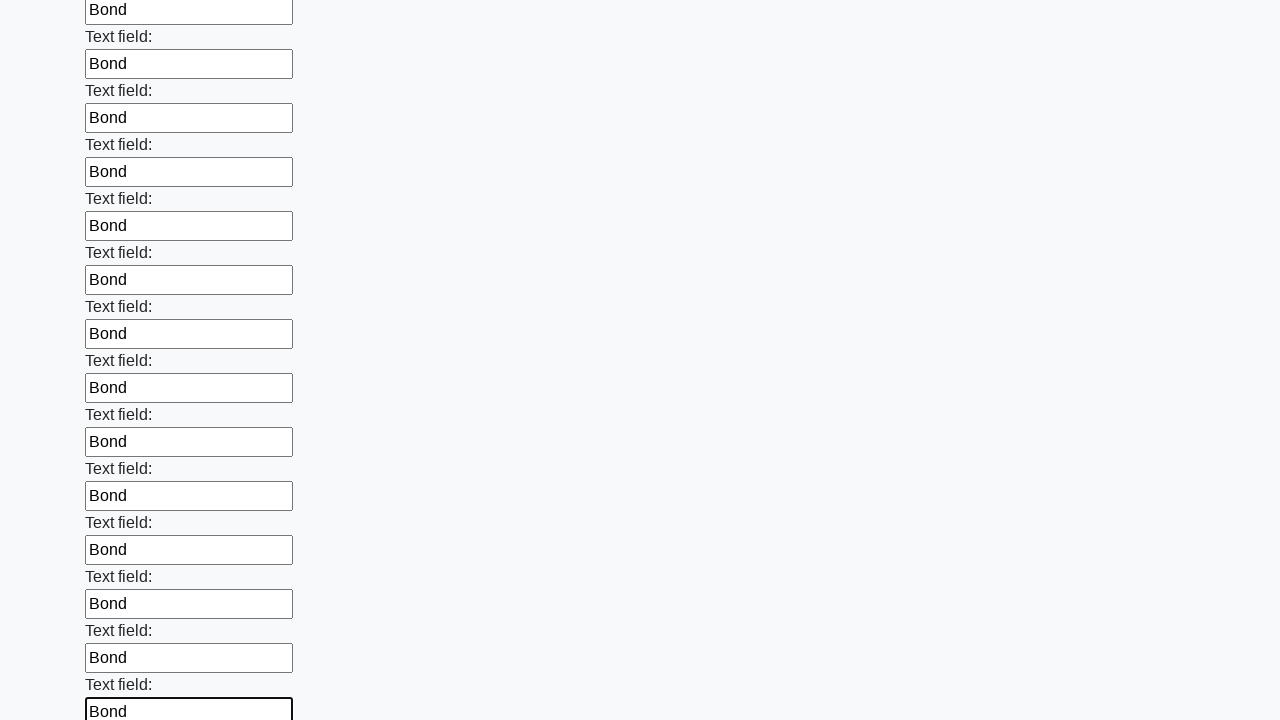

Filled input field 78 of 100 with 'Bond' on input >> nth=77
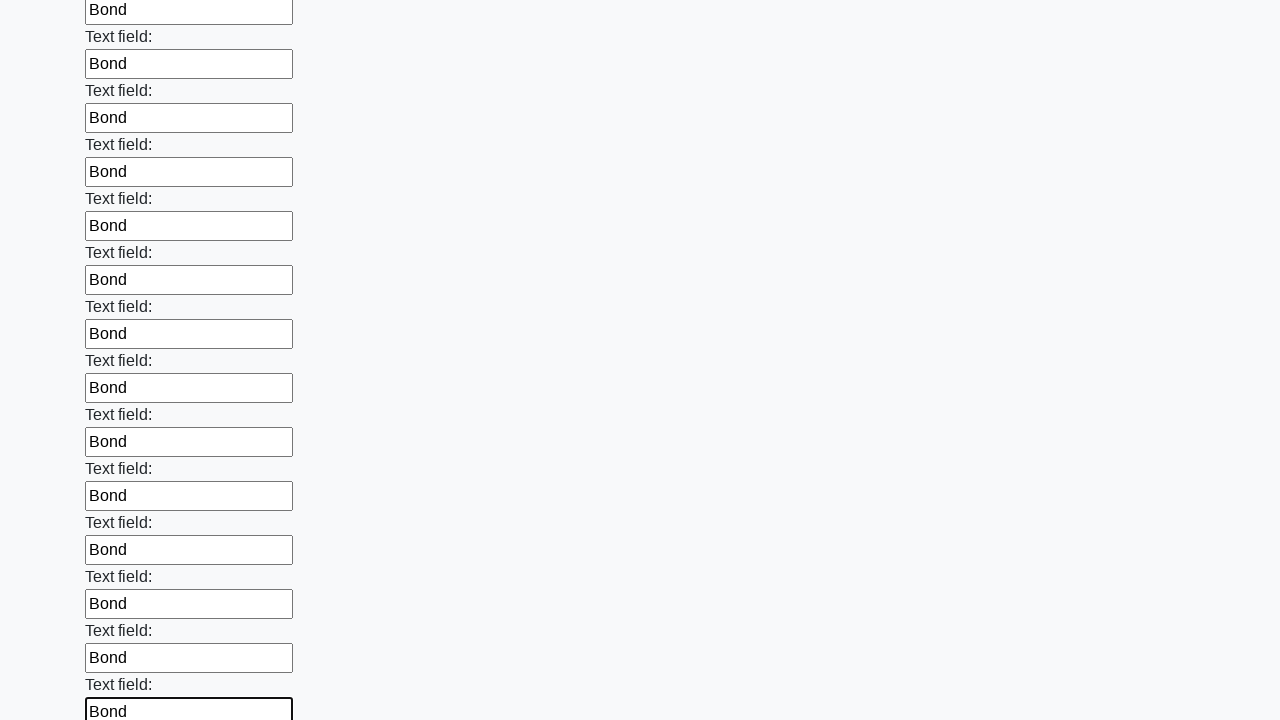

Filled input field 79 of 100 with 'Bond' on input >> nth=78
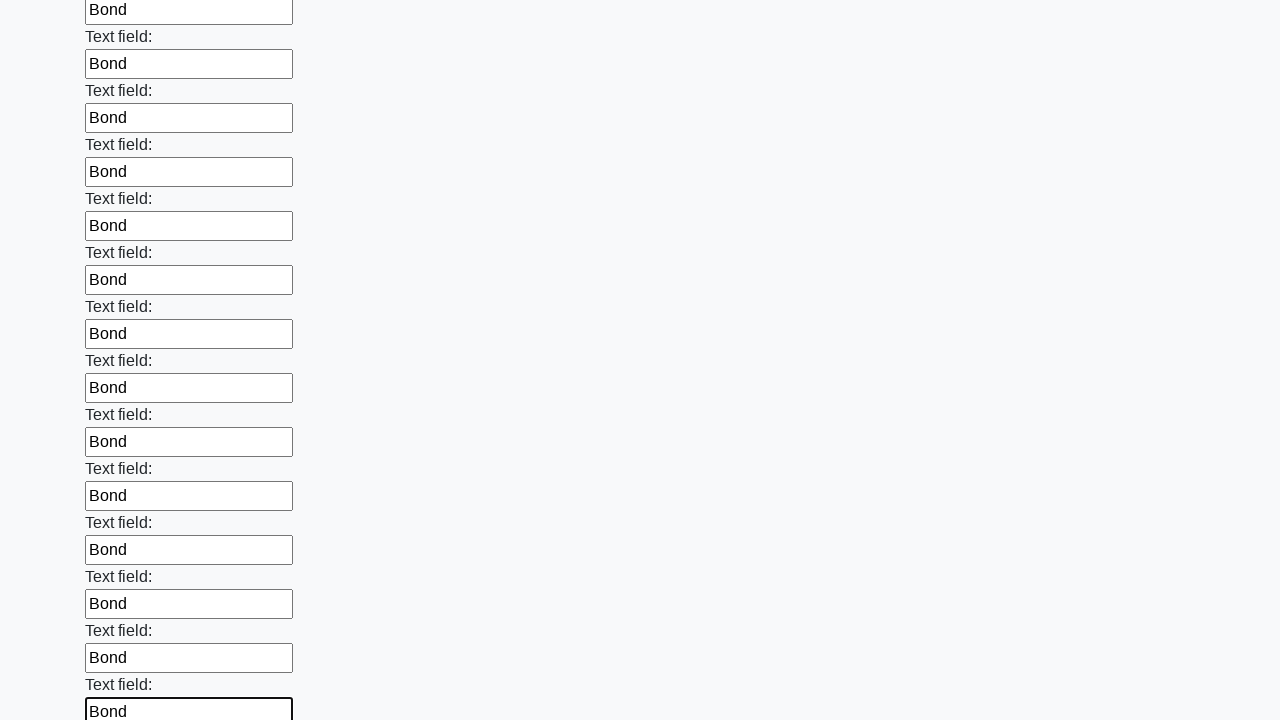

Filled input field 80 of 100 with 'Bond' on input >> nth=79
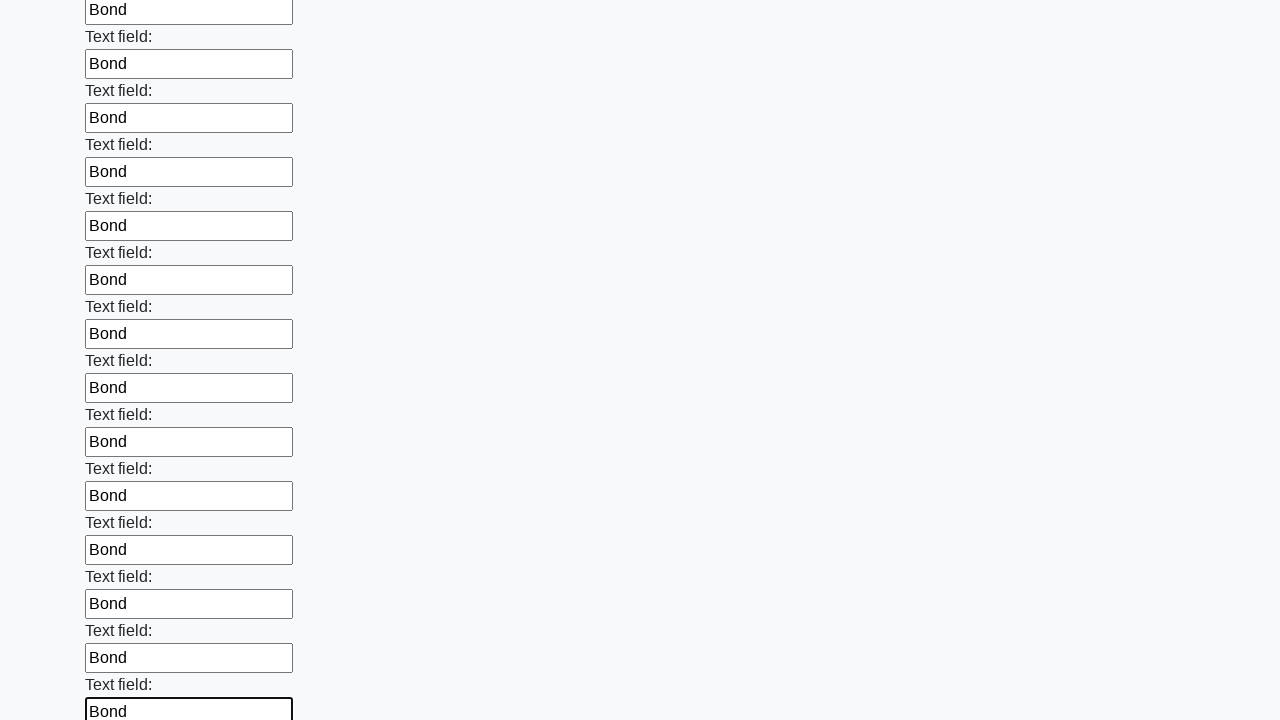

Filled input field 81 of 100 with 'Bond' on input >> nth=80
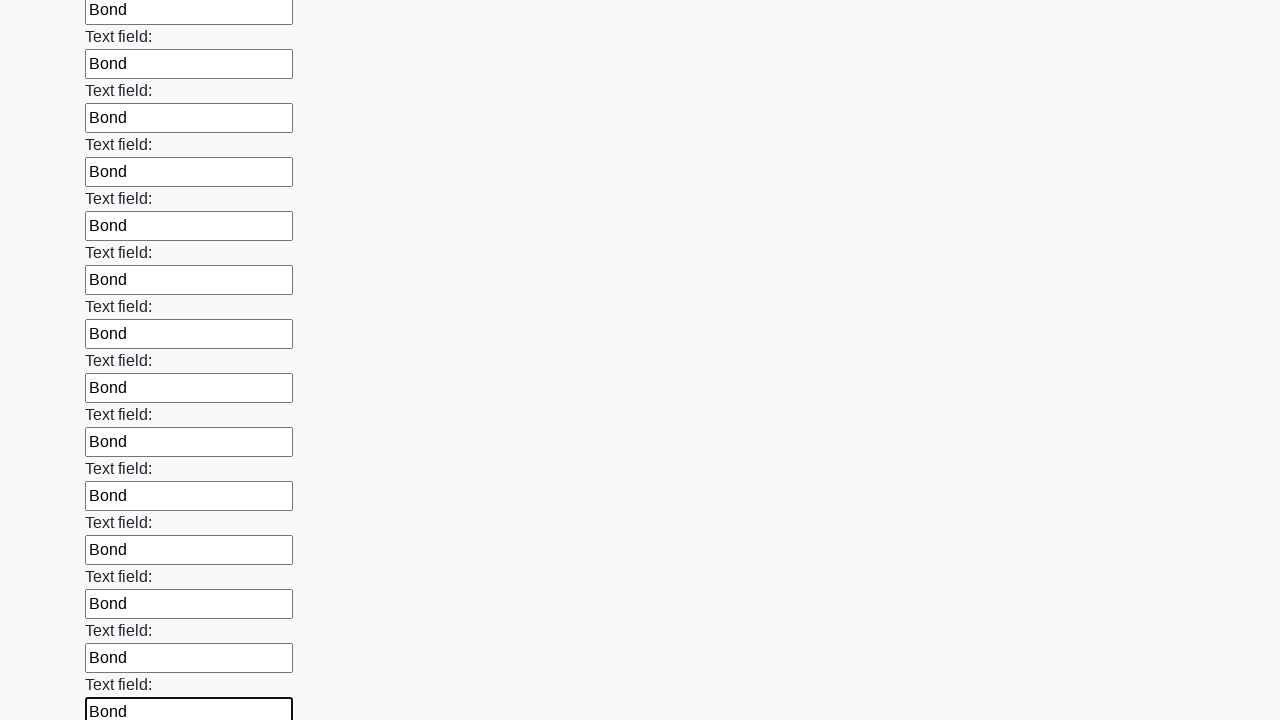

Filled input field 82 of 100 with 'Bond' on input >> nth=81
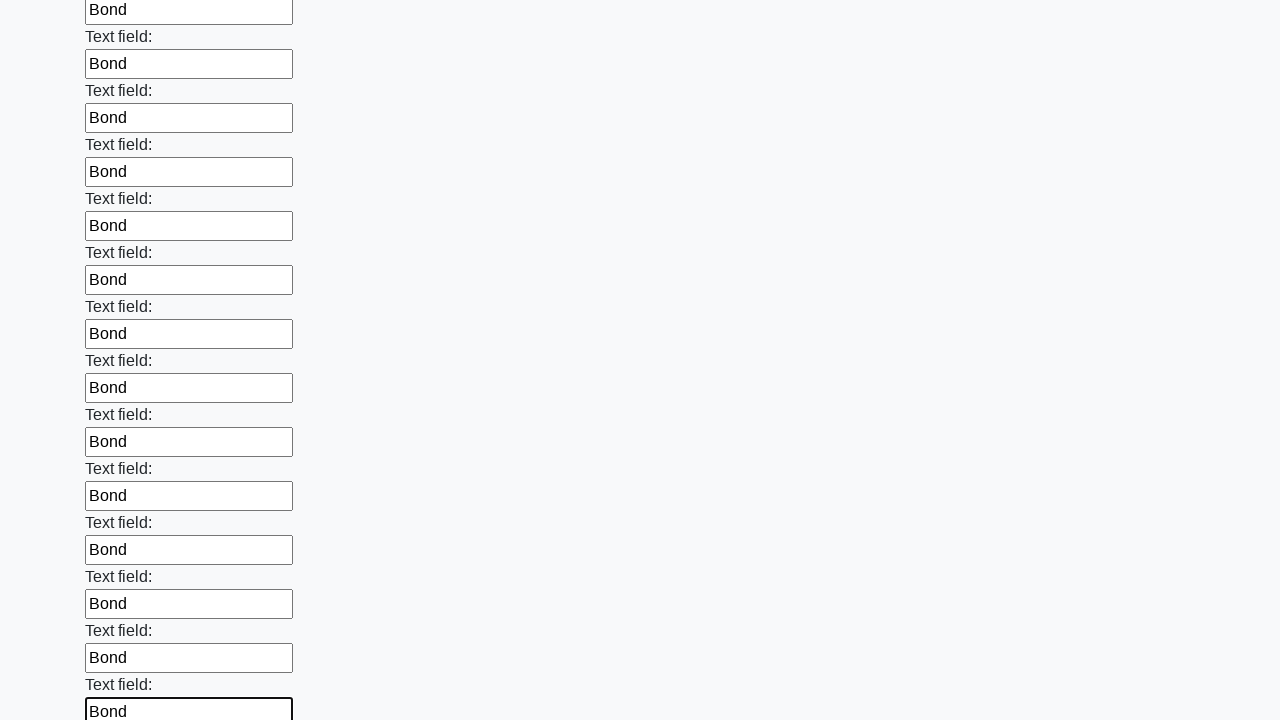

Filled input field 83 of 100 with 'Bond' on input >> nth=82
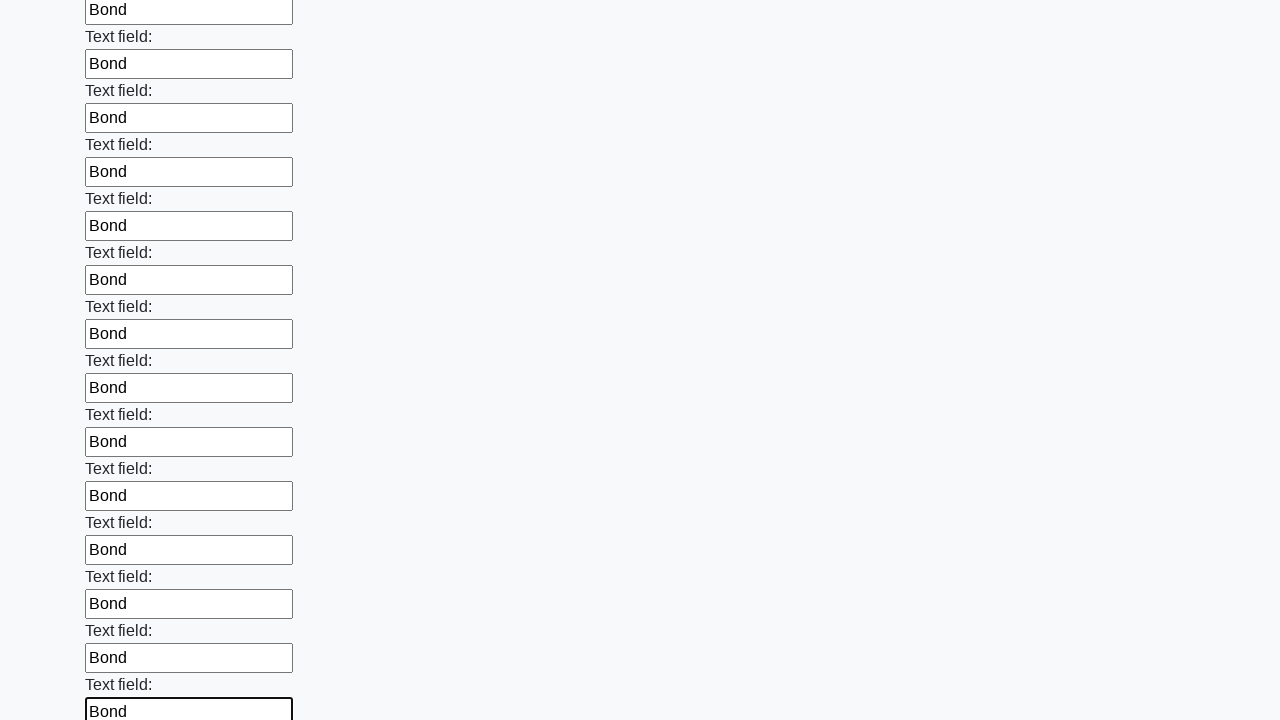

Filled input field 84 of 100 with 'Bond' on input >> nth=83
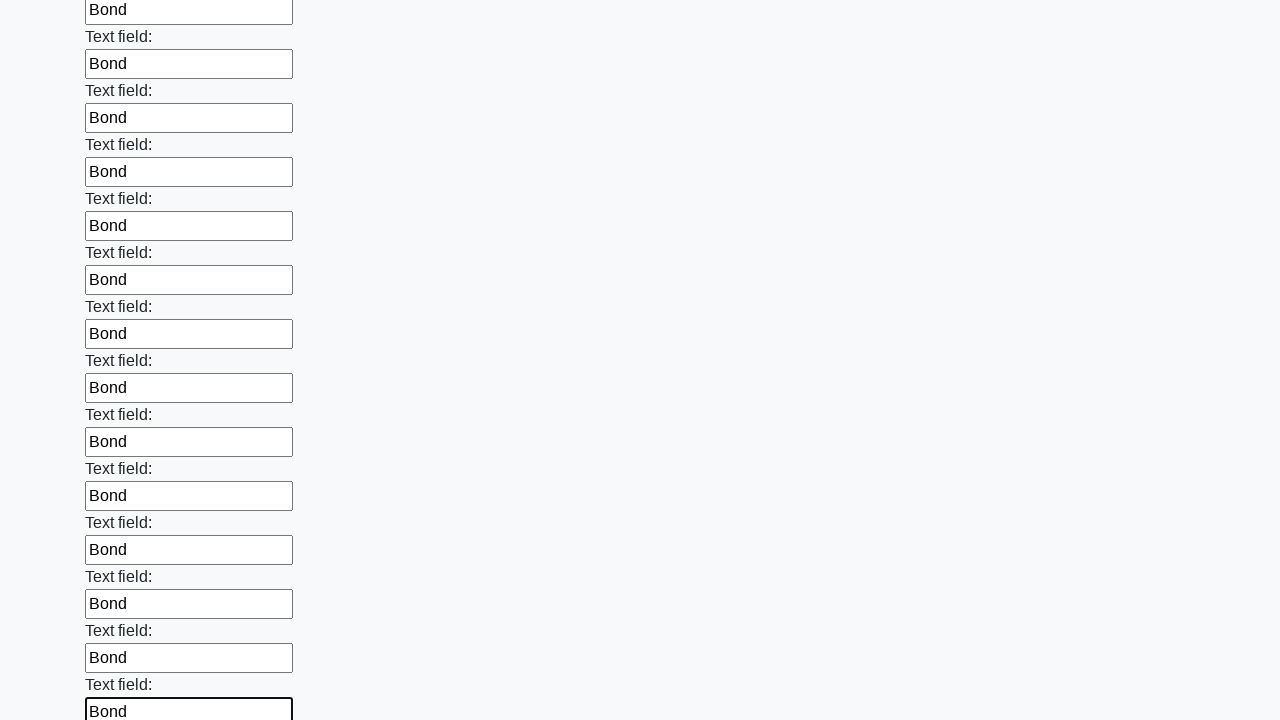

Filled input field 85 of 100 with 'Bond' on input >> nth=84
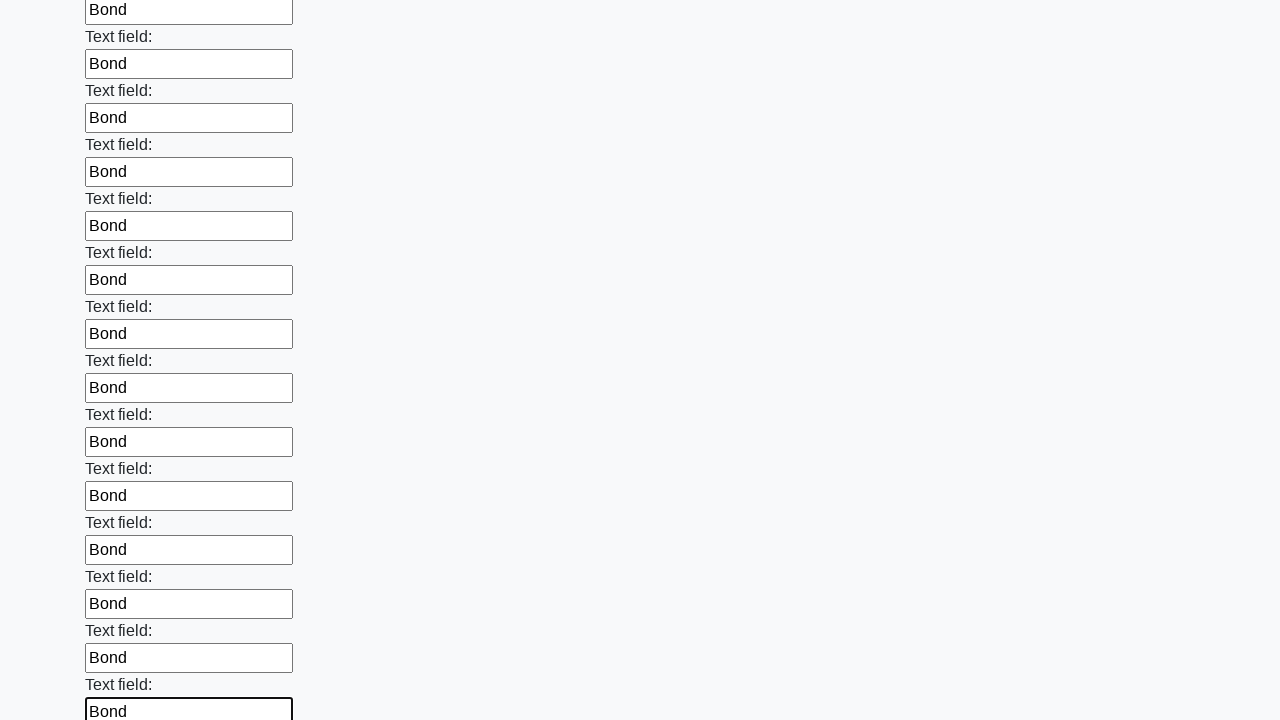

Filled input field 86 of 100 with 'Bond' on input >> nth=85
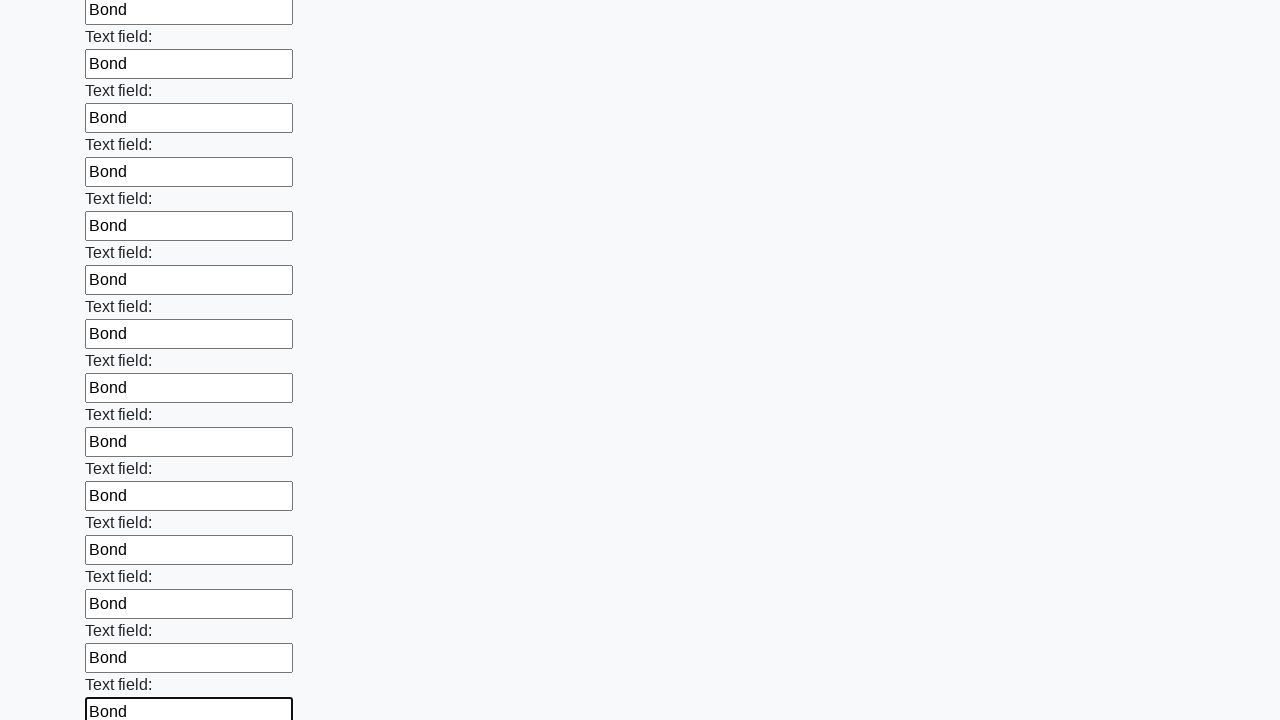

Filled input field 87 of 100 with 'Bond' on input >> nth=86
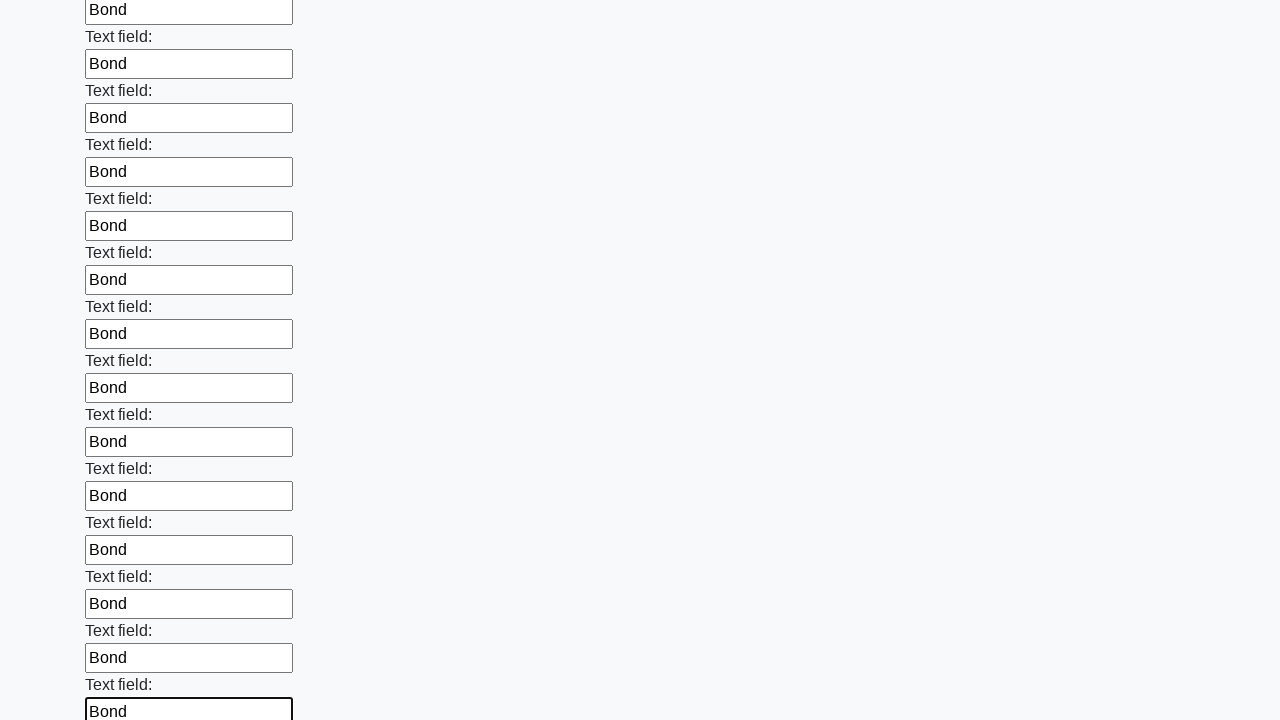

Filled input field 88 of 100 with 'Bond' on input >> nth=87
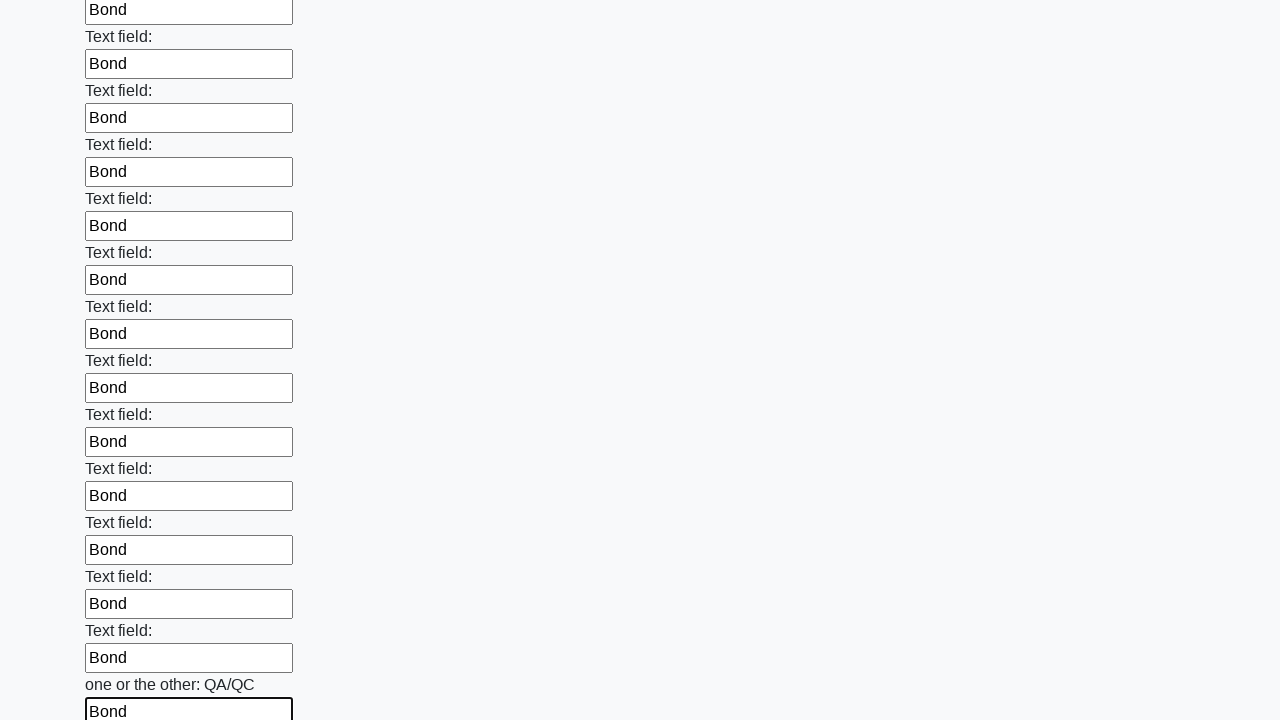

Filled input field 89 of 100 with 'Bond' on input >> nth=88
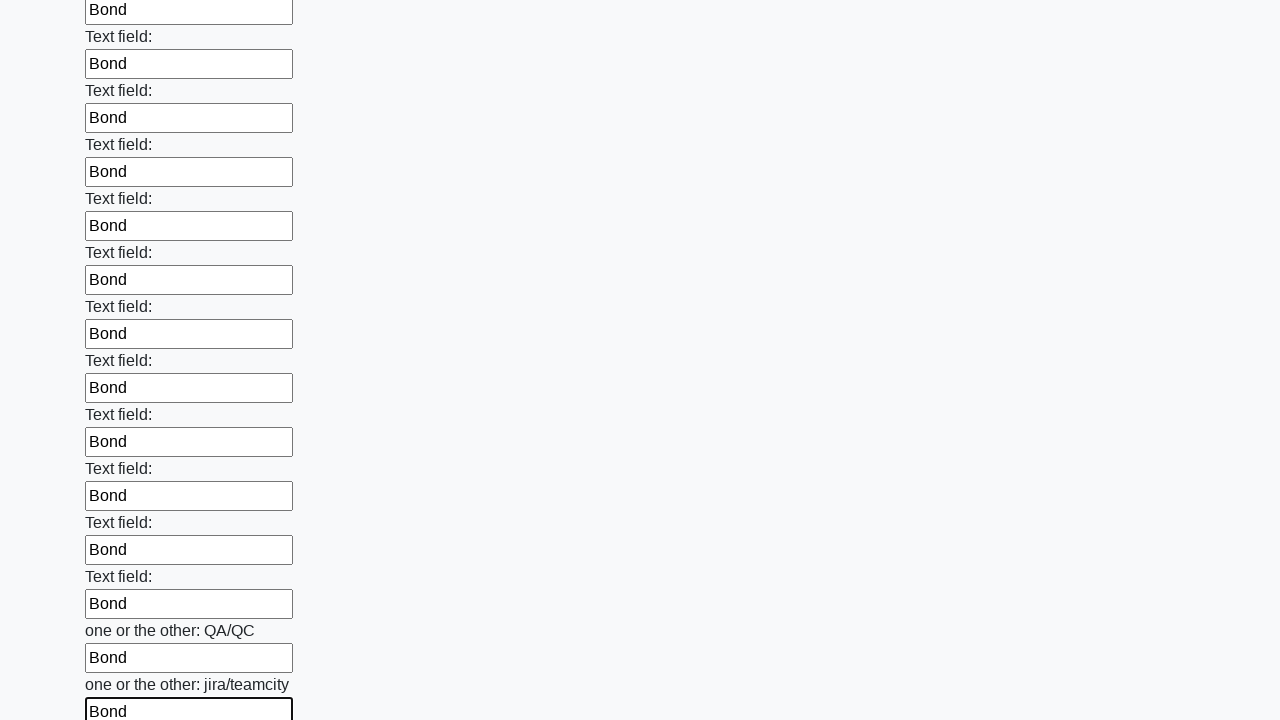

Filled input field 90 of 100 with 'Bond' on input >> nth=89
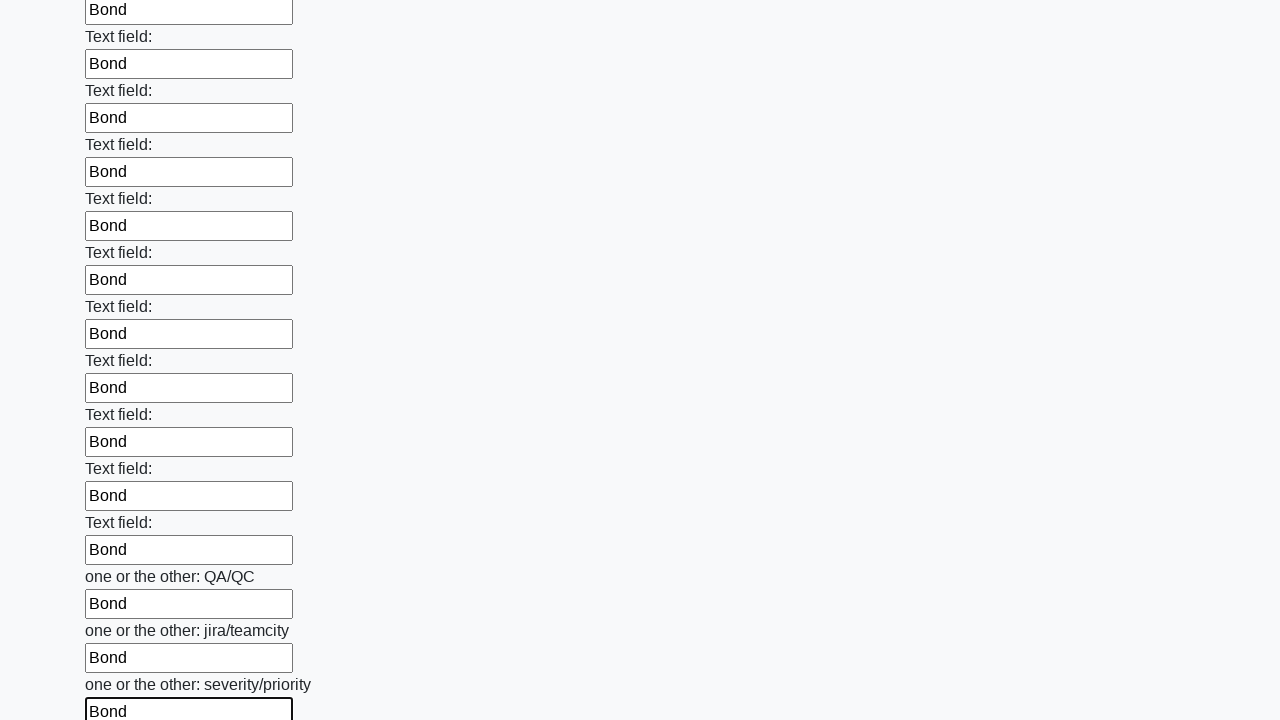

Filled input field 91 of 100 with 'Bond' on input >> nth=90
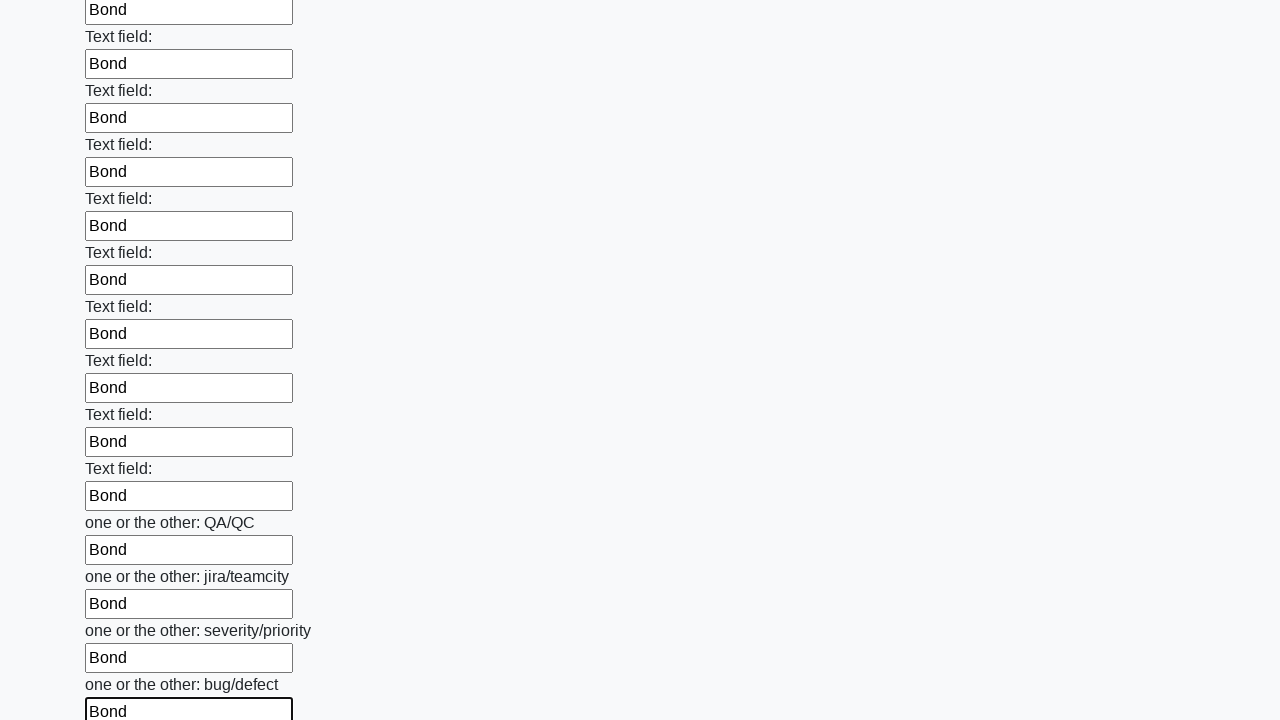

Filled input field 92 of 100 with 'Bond' on input >> nth=91
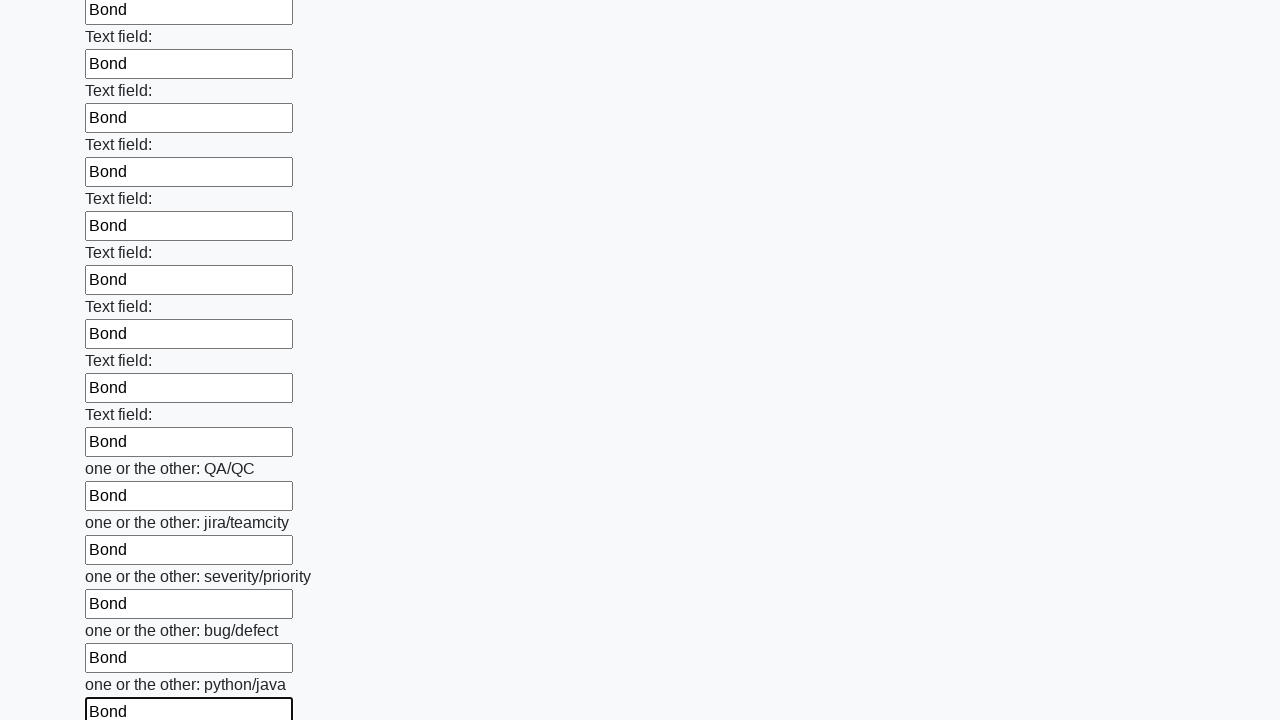

Filled input field 93 of 100 with 'Bond' on input >> nth=92
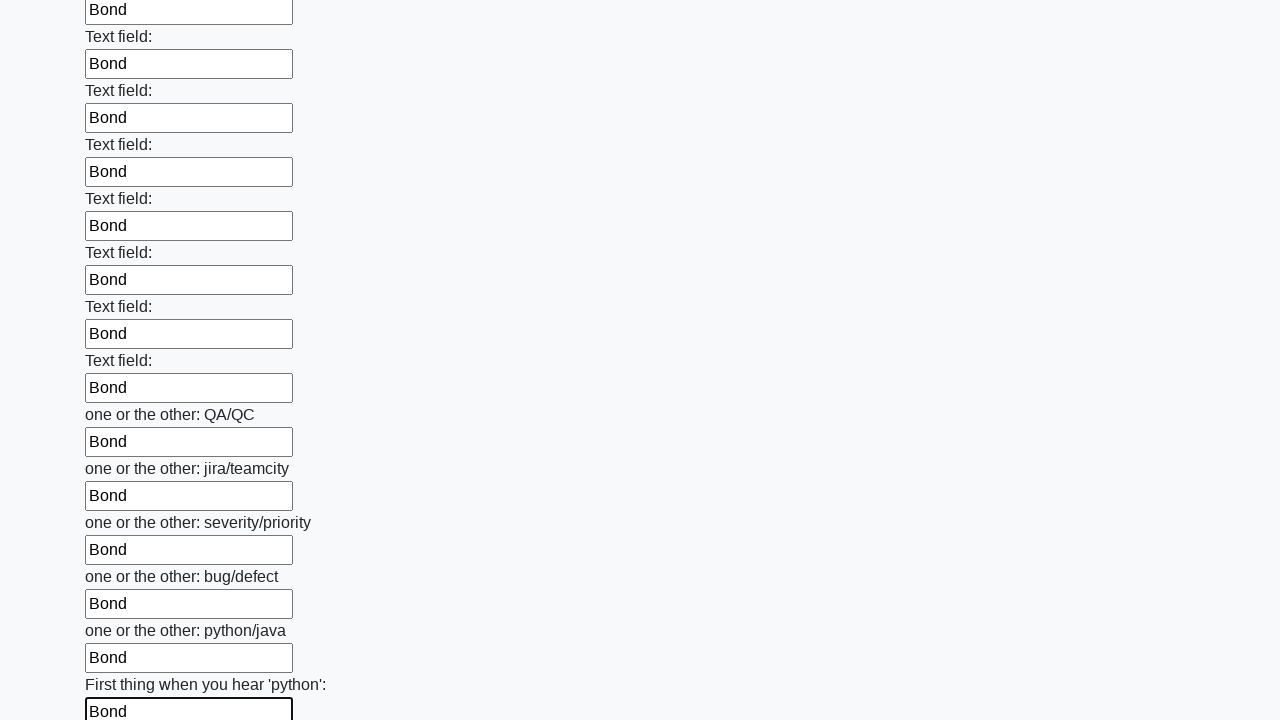

Filled input field 94 of 100 with 'Bond' on input >> nth=93
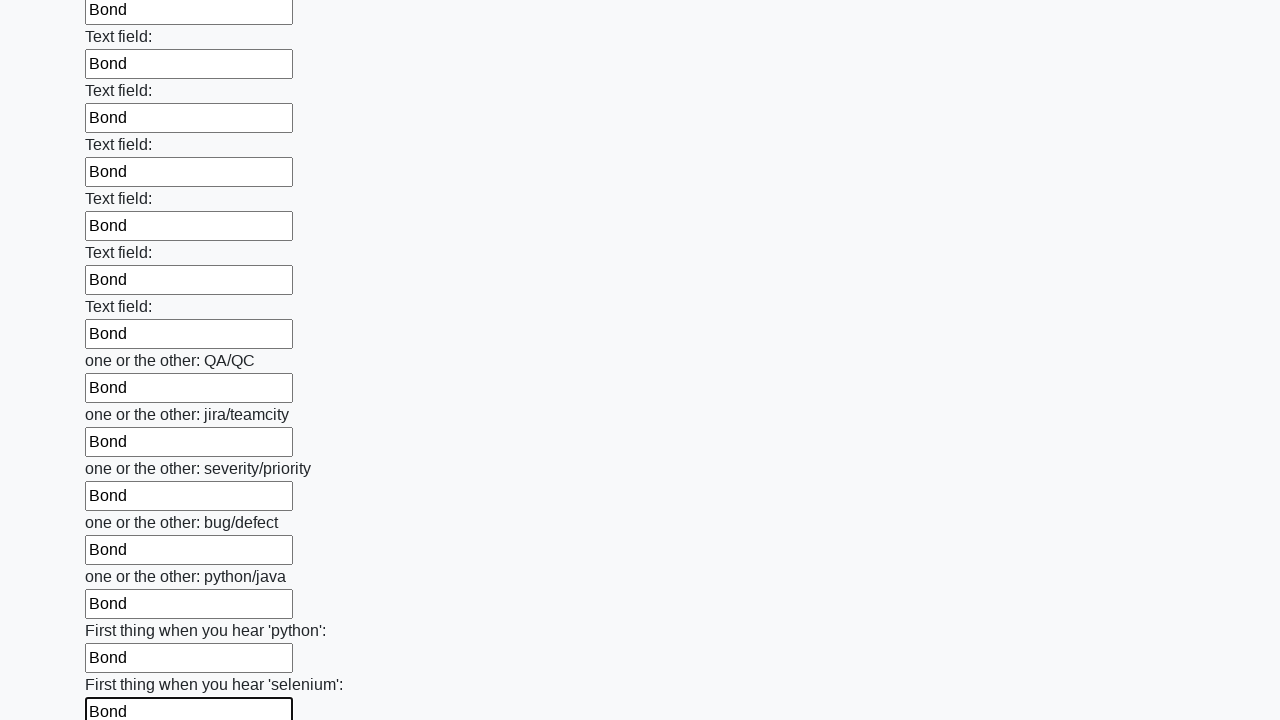

Filled input field 95 of 100 with 'Bond' on input >> nth=94
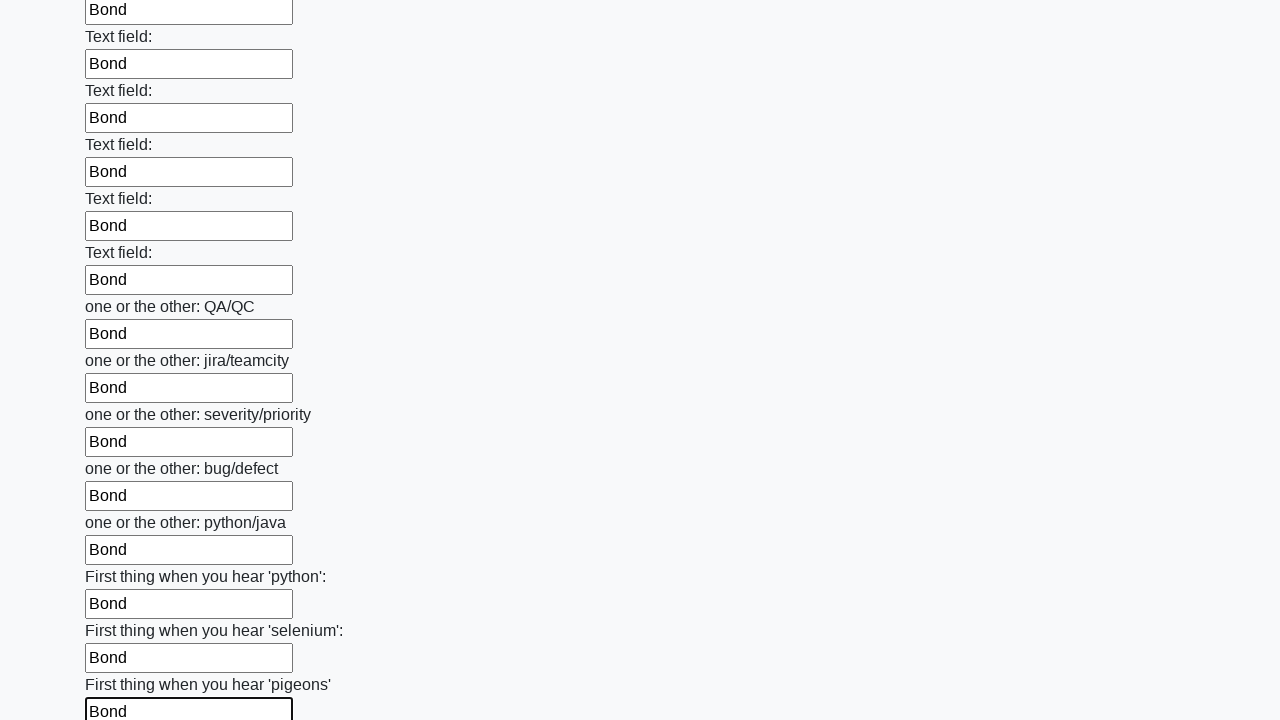

Filled input field 96 of 100 with 'Bond' on input >> nth=95
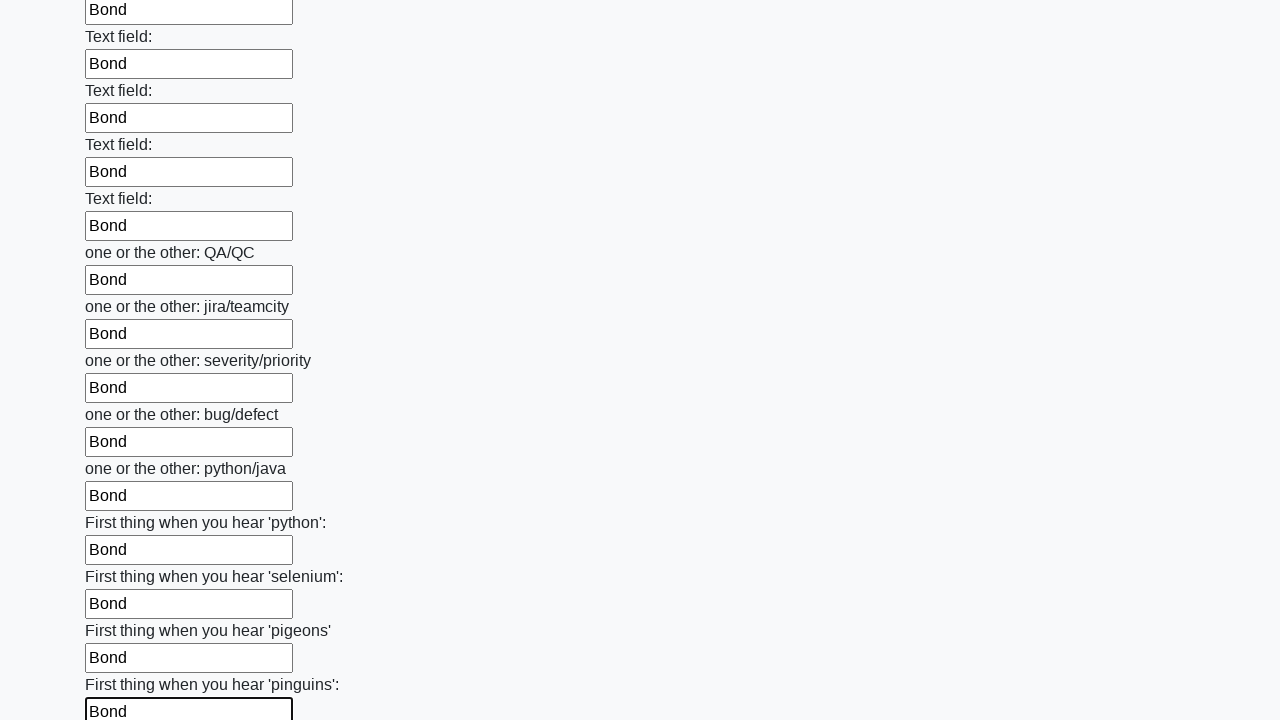

Filled input field 97 of 100 with 'Bond' on input >> nth=96
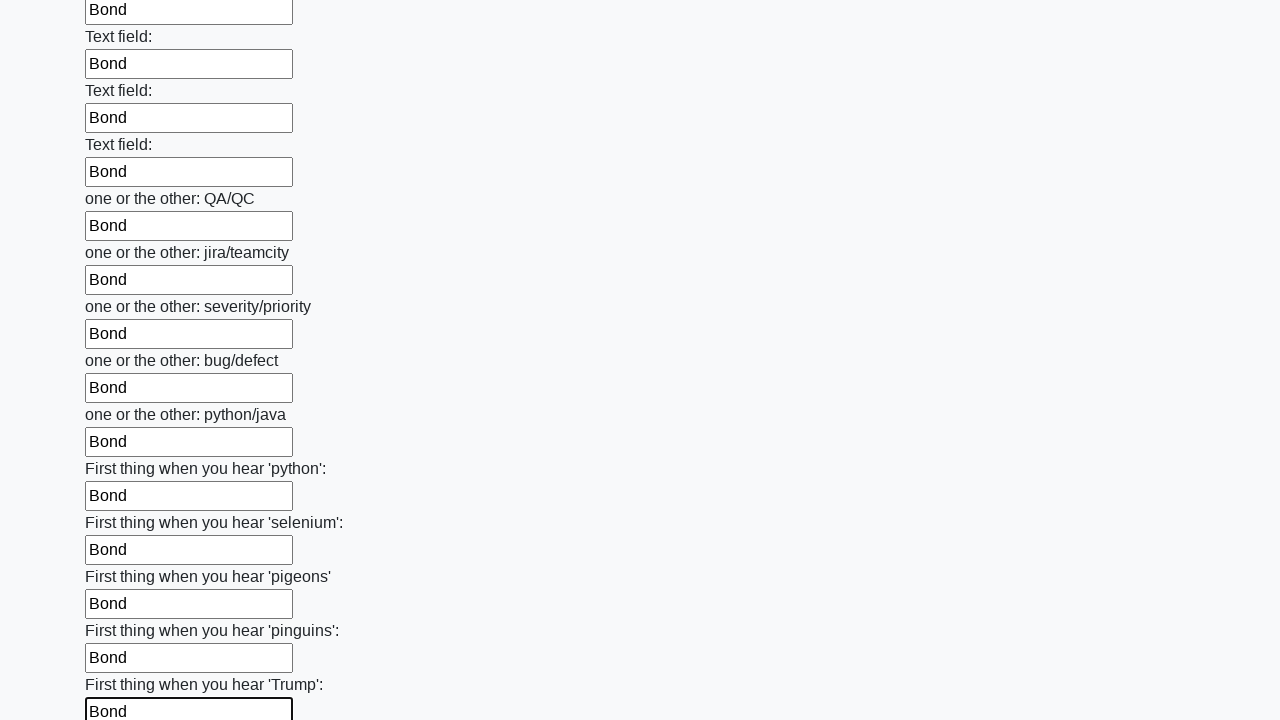

Filled input field 98 of 100 with 'Bond' on input >> nth=97
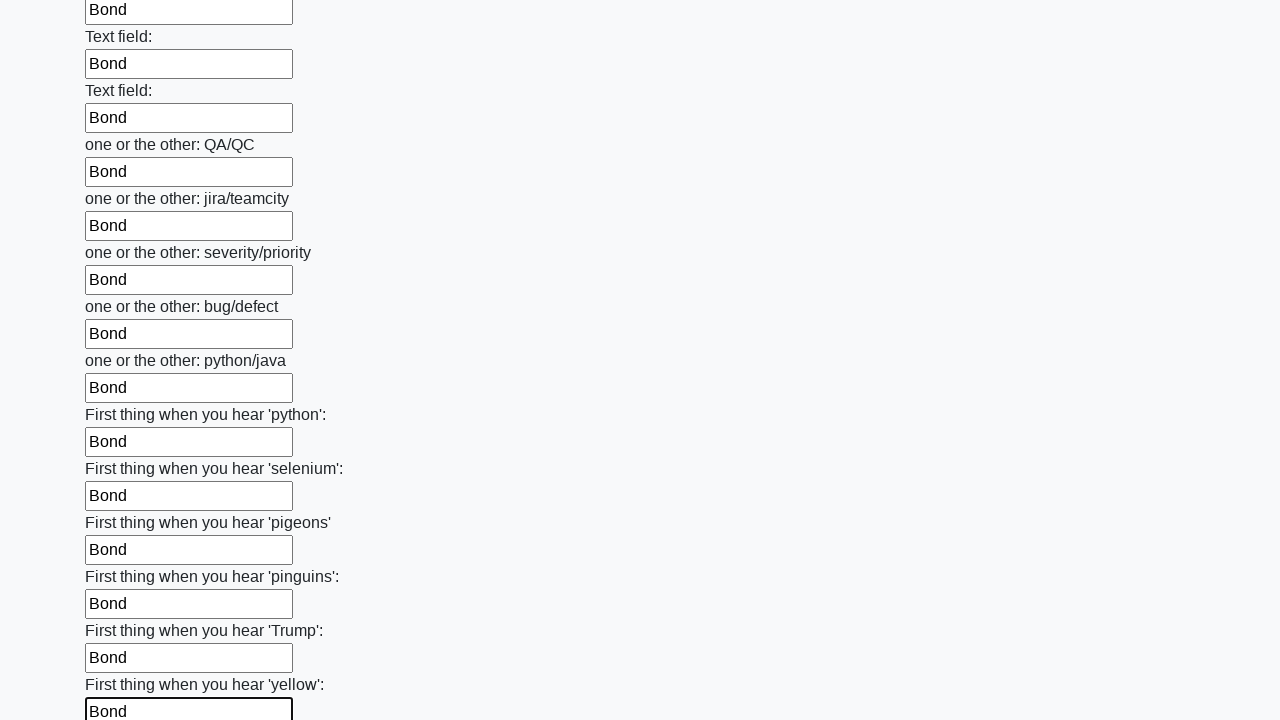

Filled input field 99 of 100 with 'Bond' on input >> nth=98
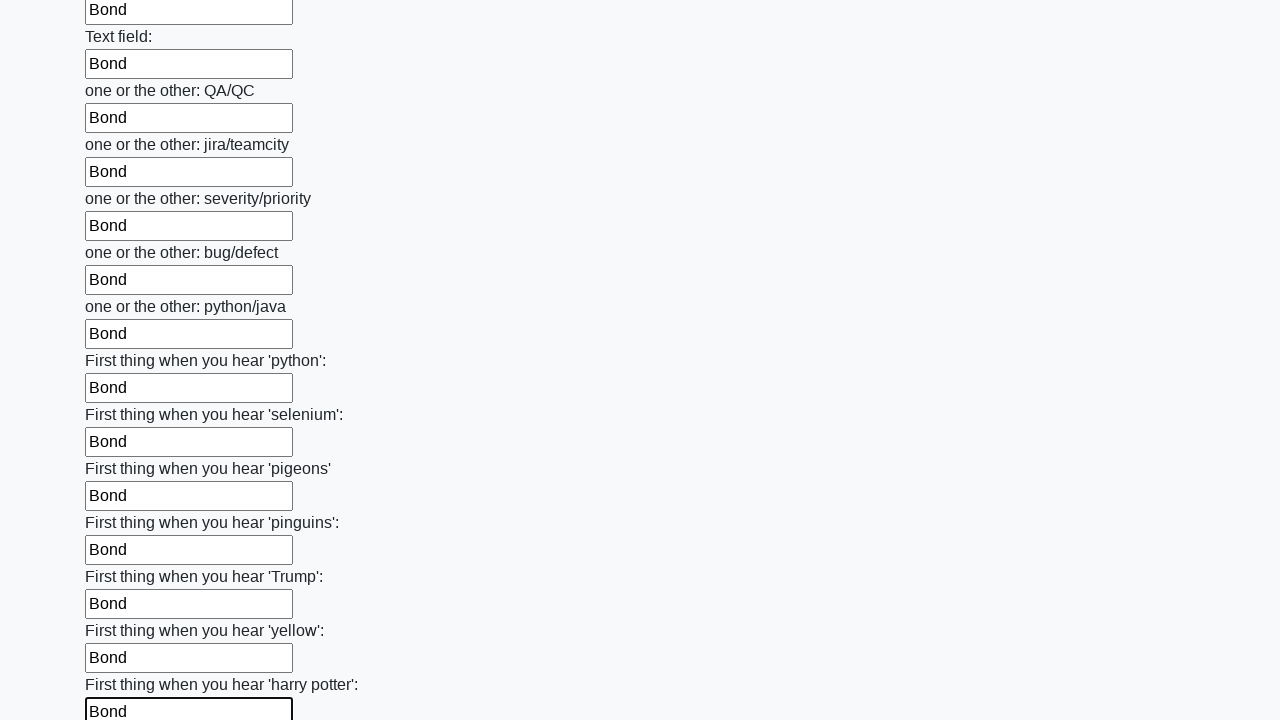

Filled input field 100 of 100 with 'Bond' on input >> nth=99
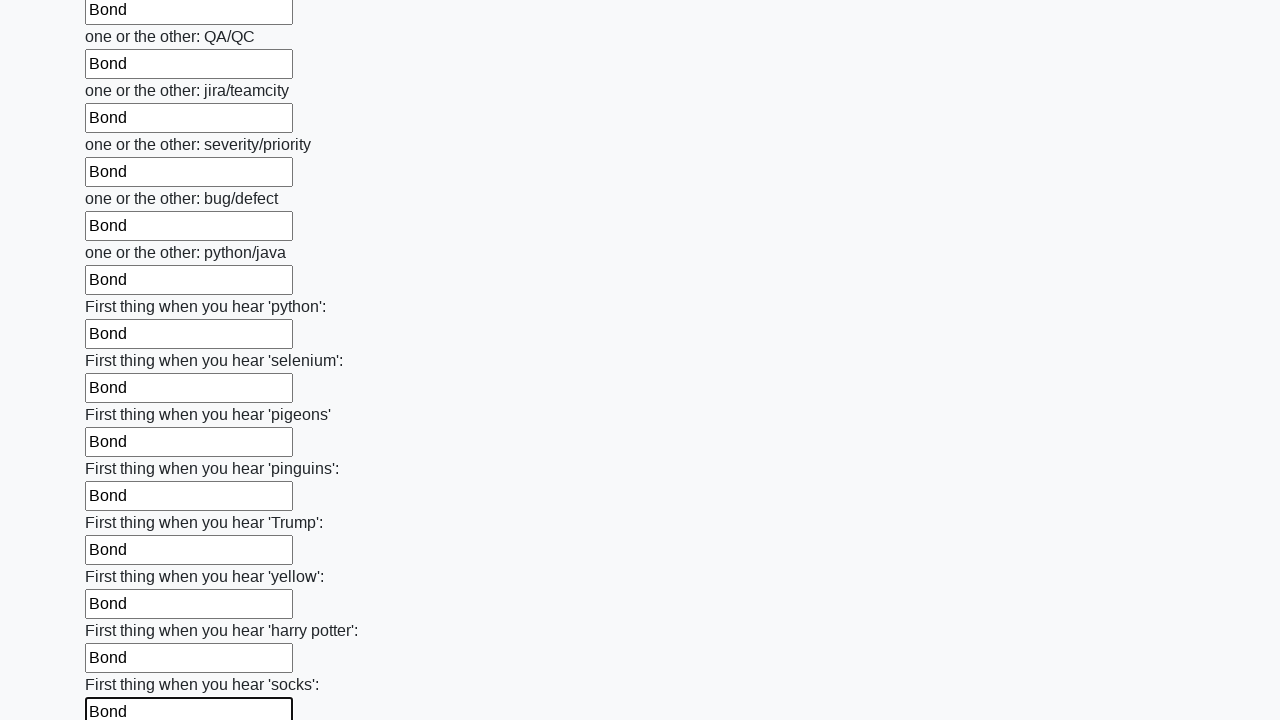

Clicked the submit button to submit the form at (123, 611) on button.btn
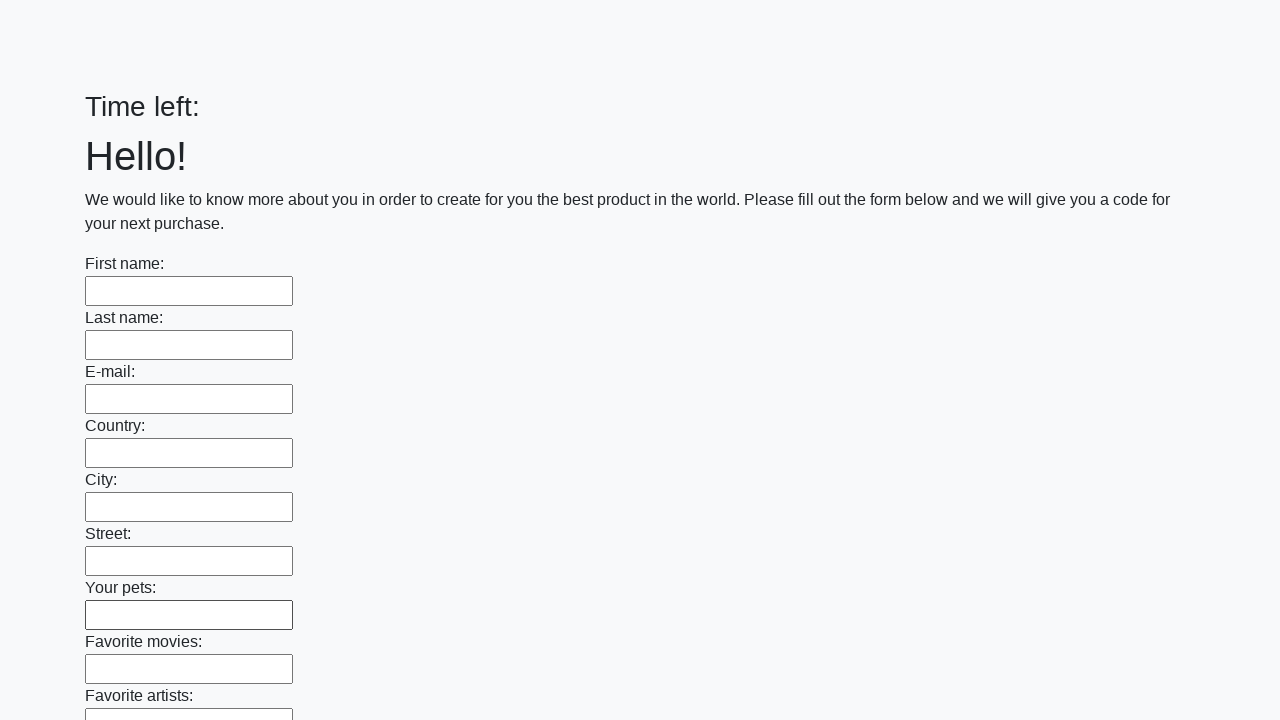

Set up dialog handler to accept alerts
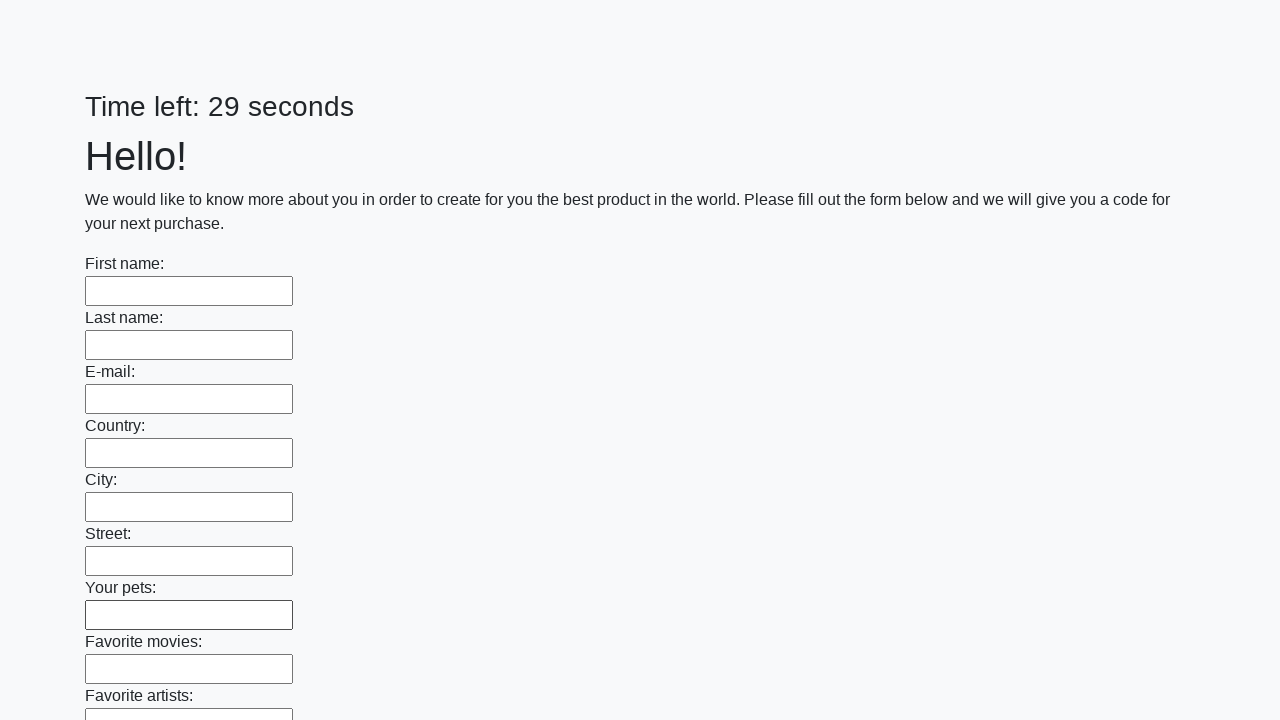

Waited for alert dialog to appear and be handled
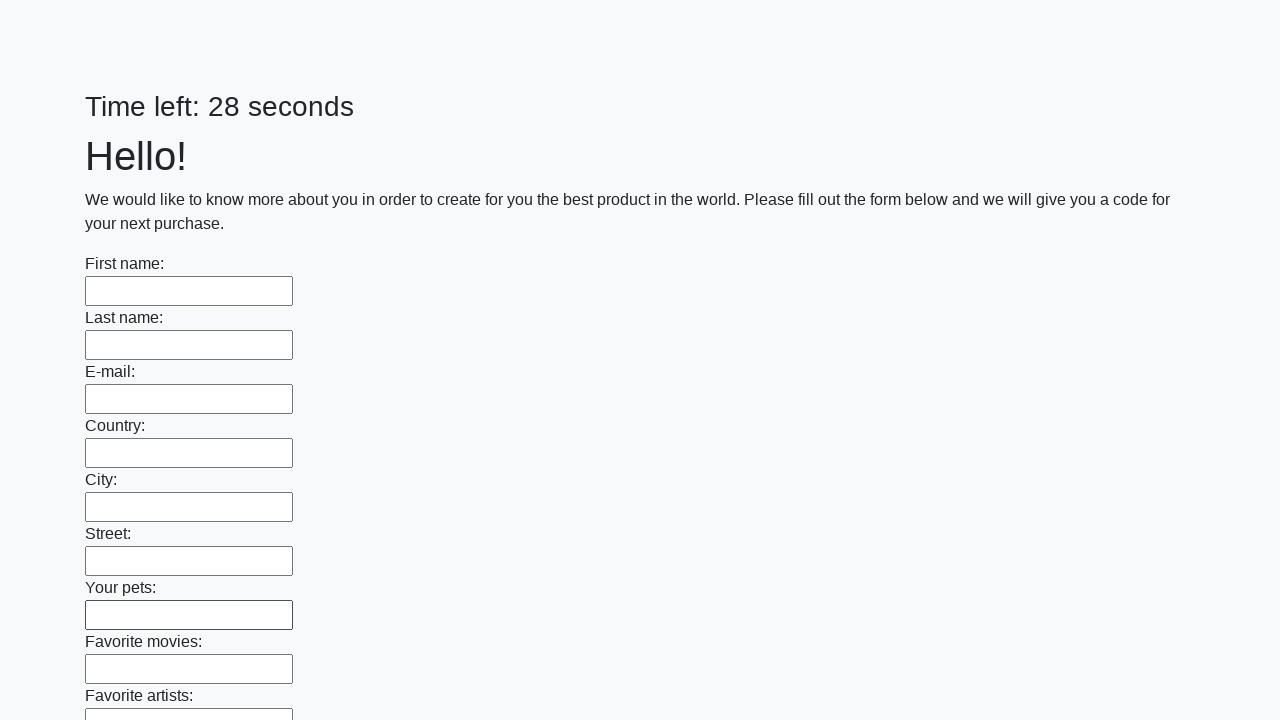

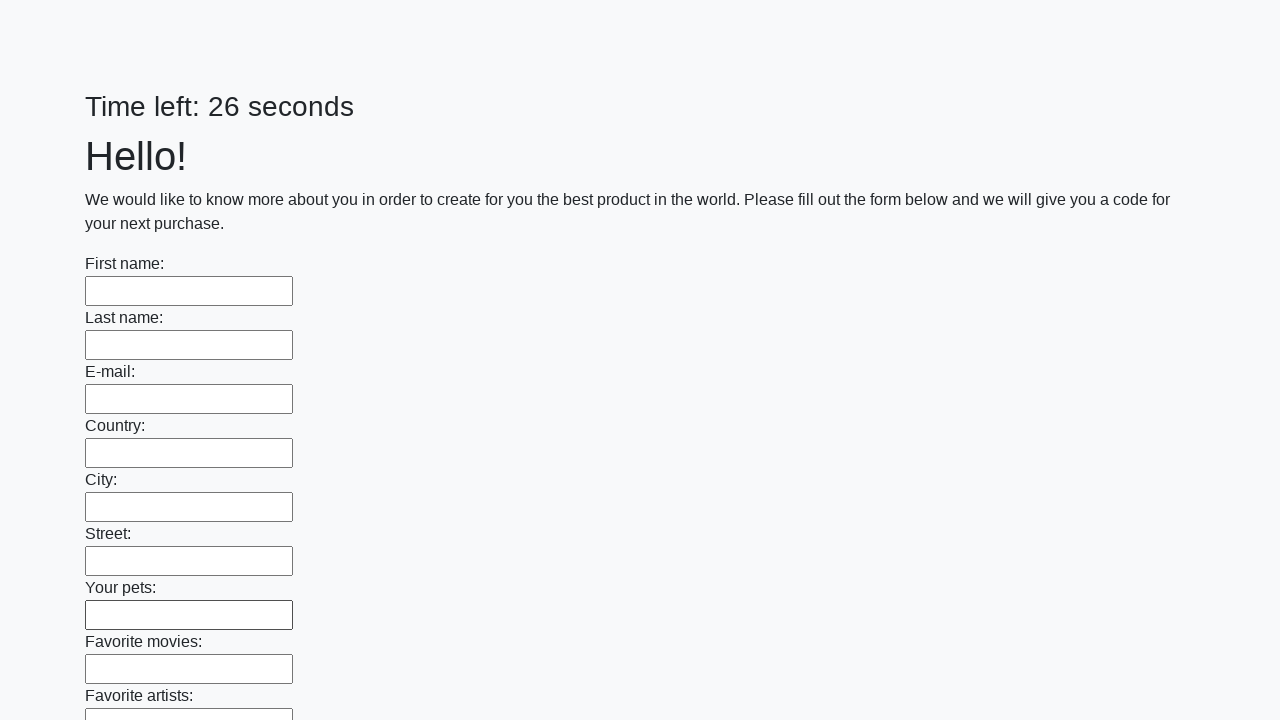